Tests checkbox UI components by checking, unchecking, and verifying the state of multiple checkboxes on a form fields practice page, including iterating through all checkboxes.

Starting URL: https://www.practice-automation.com/form-fields/

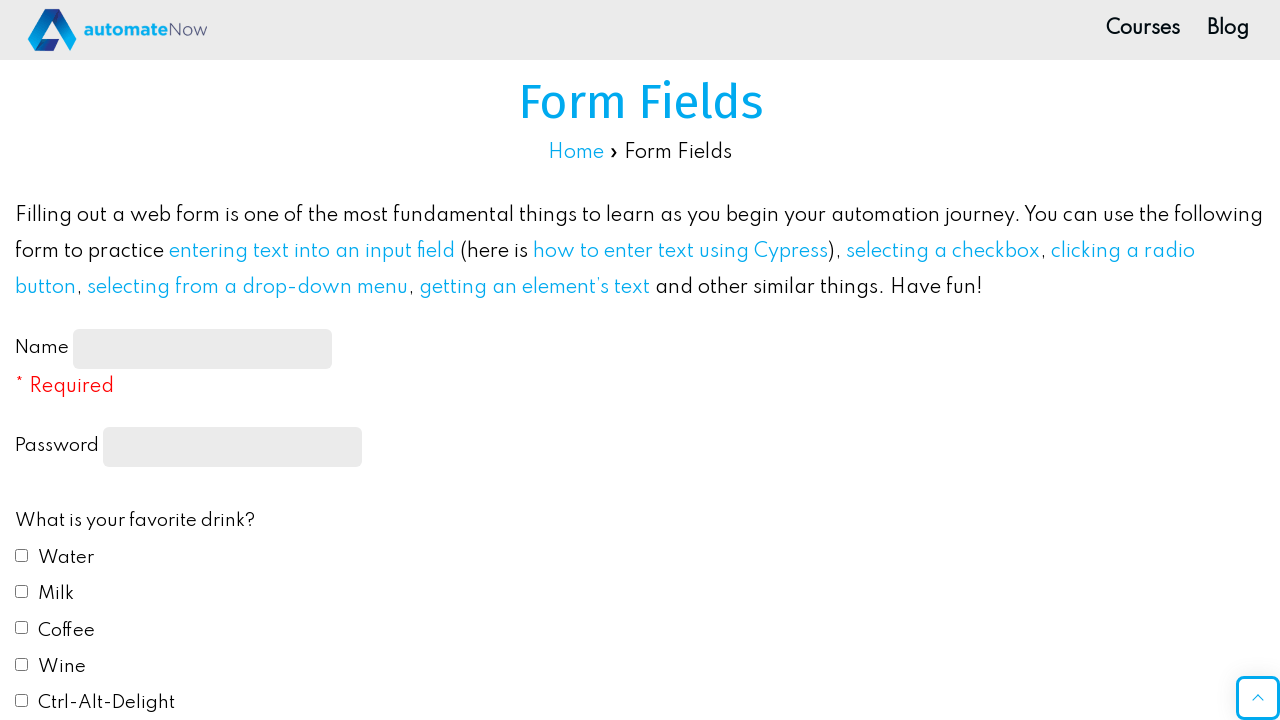

Page loaded and network idle
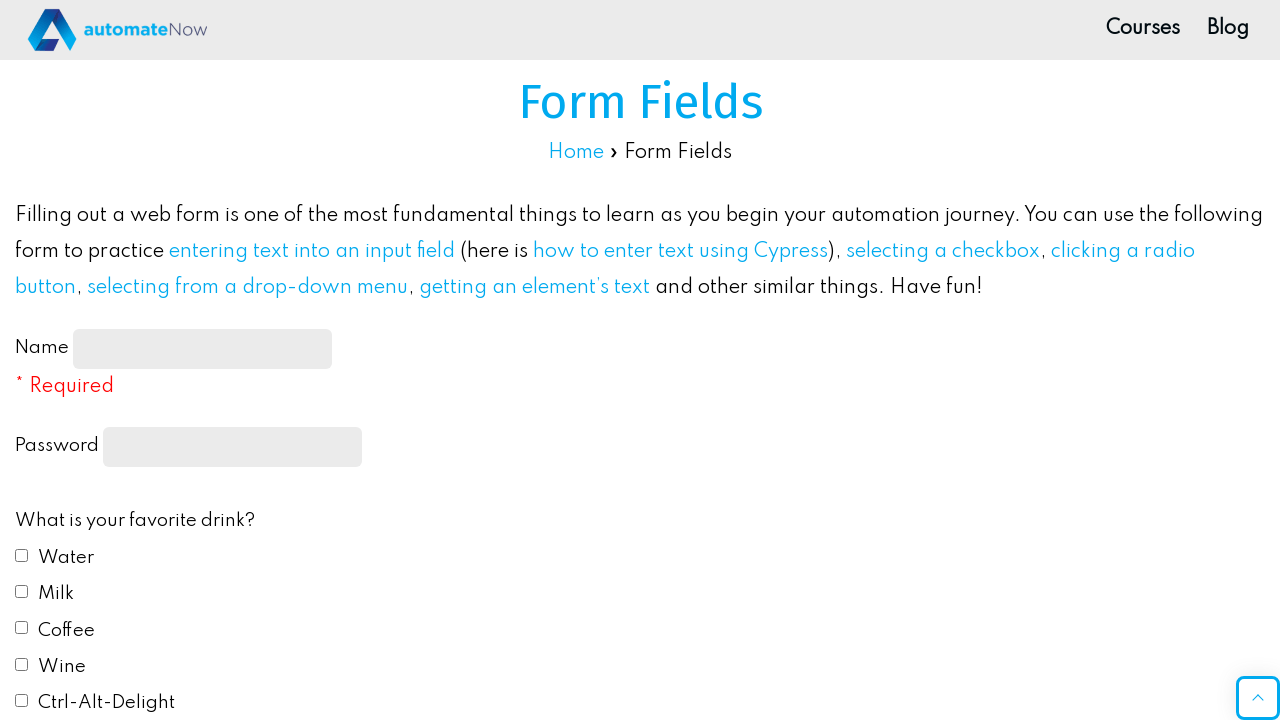

Located Water checkbox
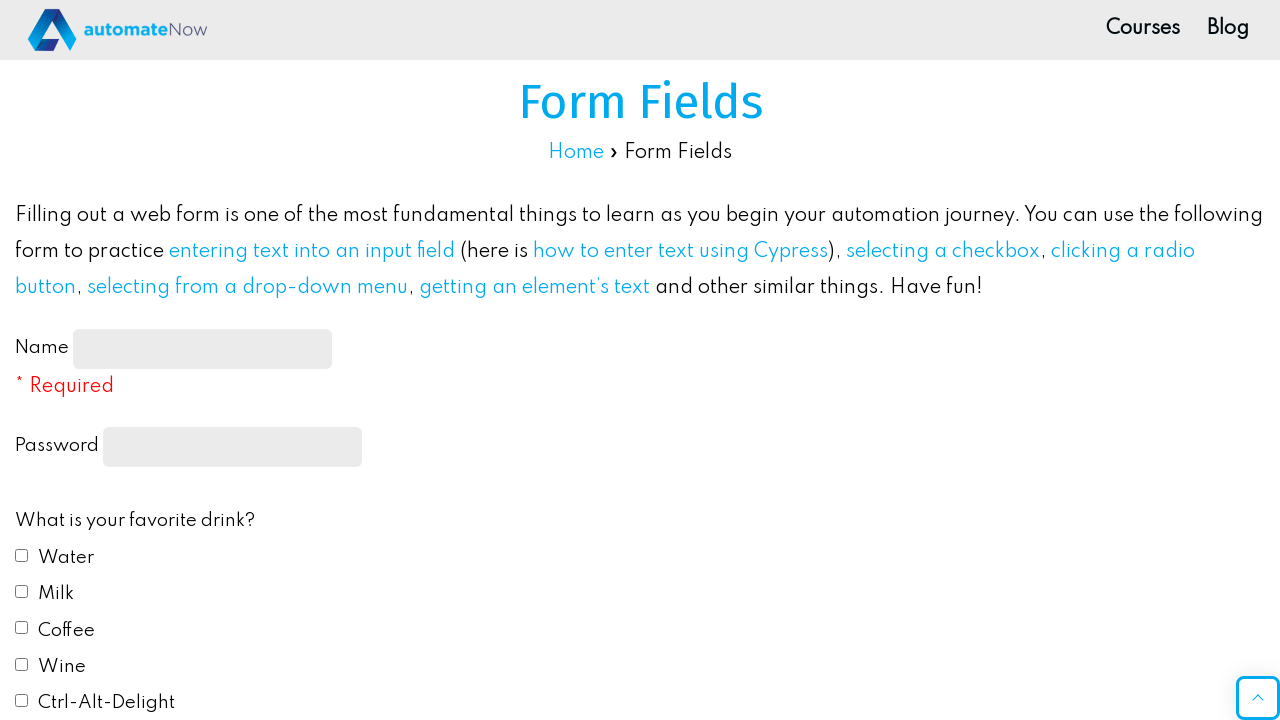

Located Milk checkbox
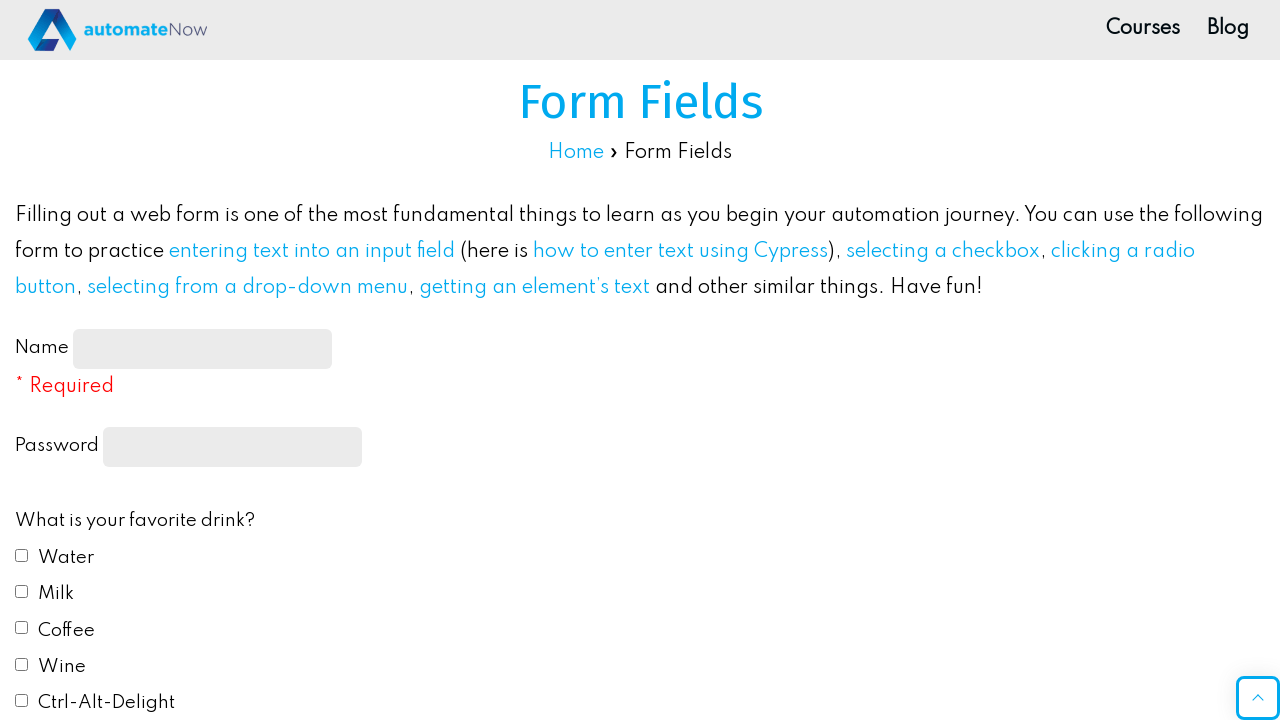

Checked Water checkbox at (22, 555) on internal:role=checkbox[name="Water"i]
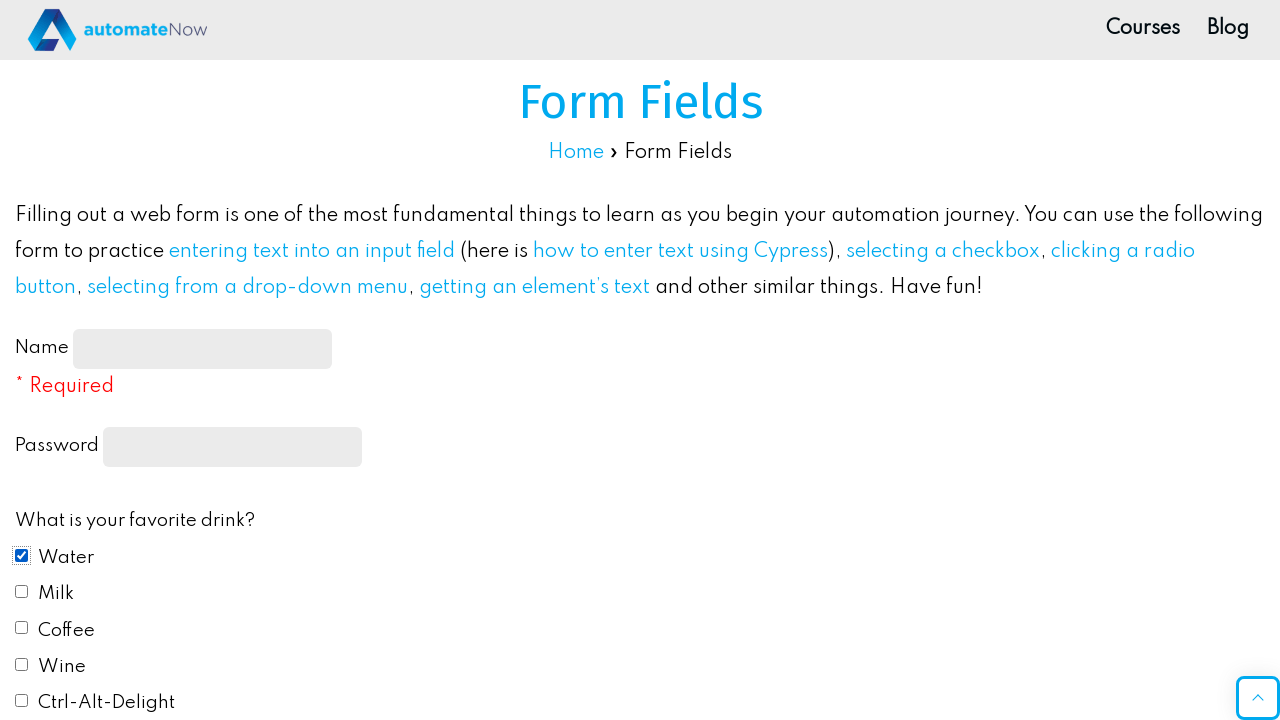

Clicked Milk checkbox at (22, 591) on internal:role=checkbox[name="Milk"i]
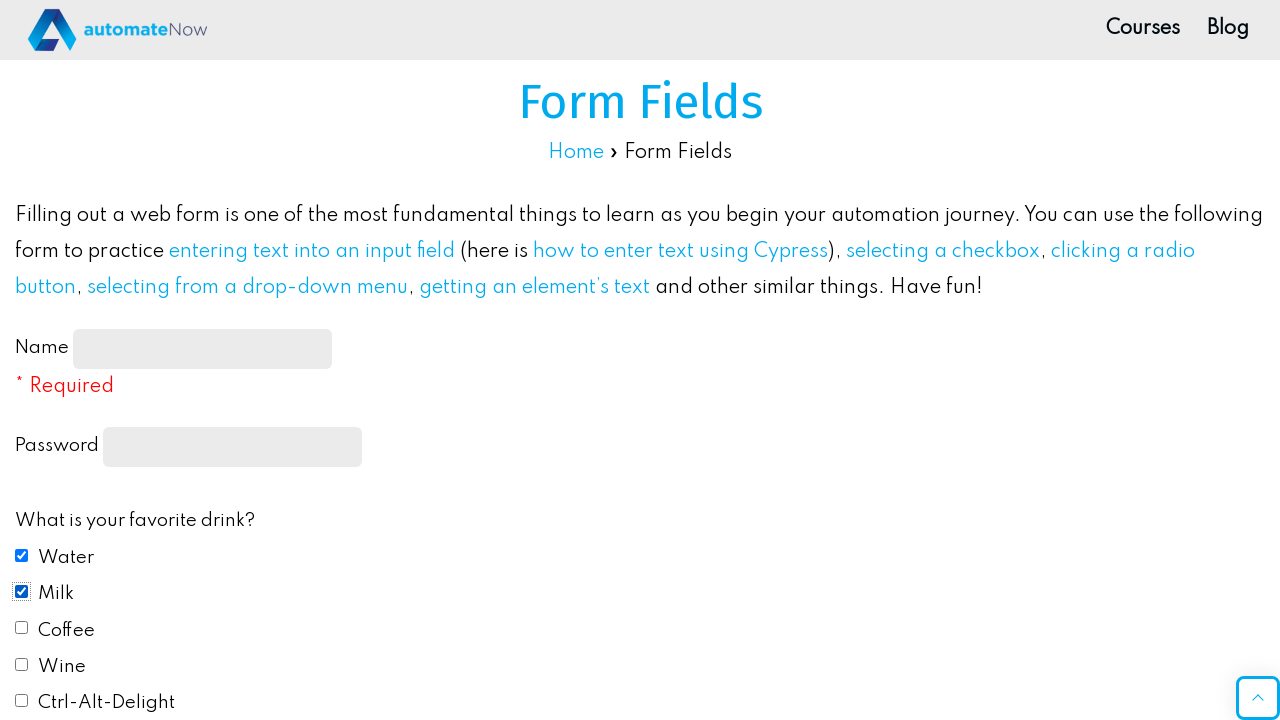

Checked Water checkbox again on internal:role=checkbox[name="Water"i]
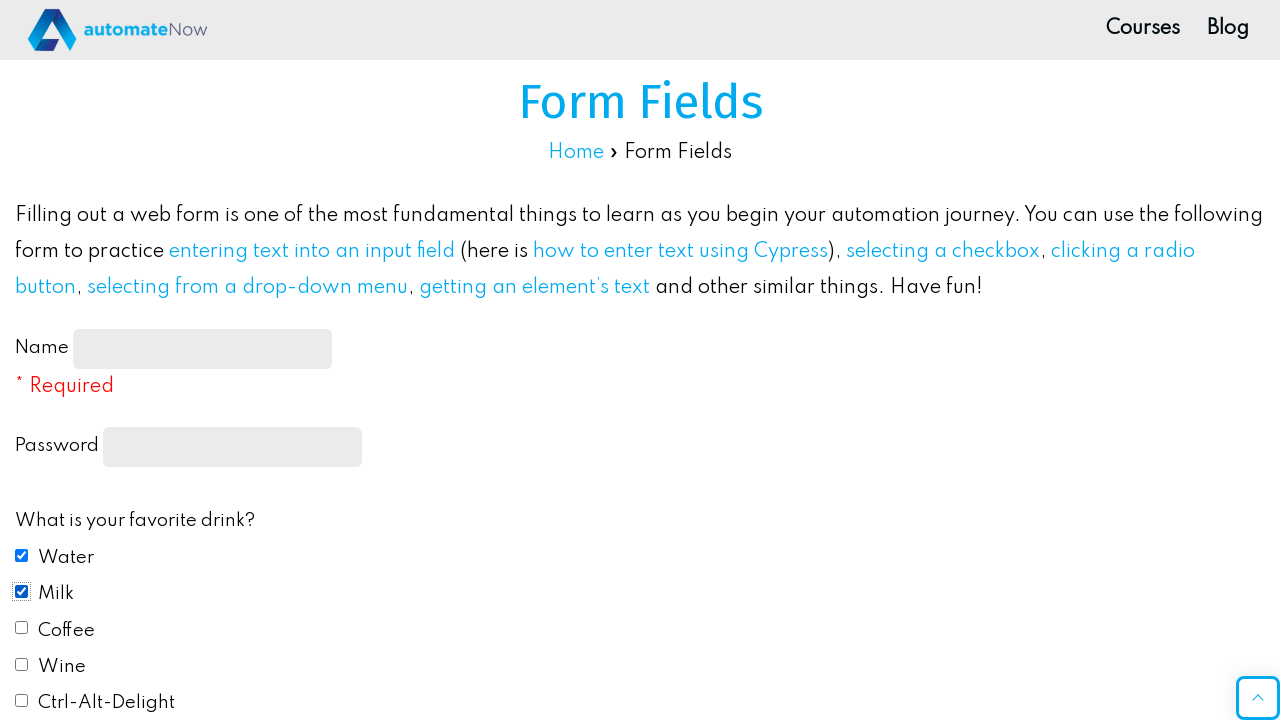

Clicked Milk checkbox again to uncheck at (22, 591) on internal:role=checkbox[name="Milk"i]
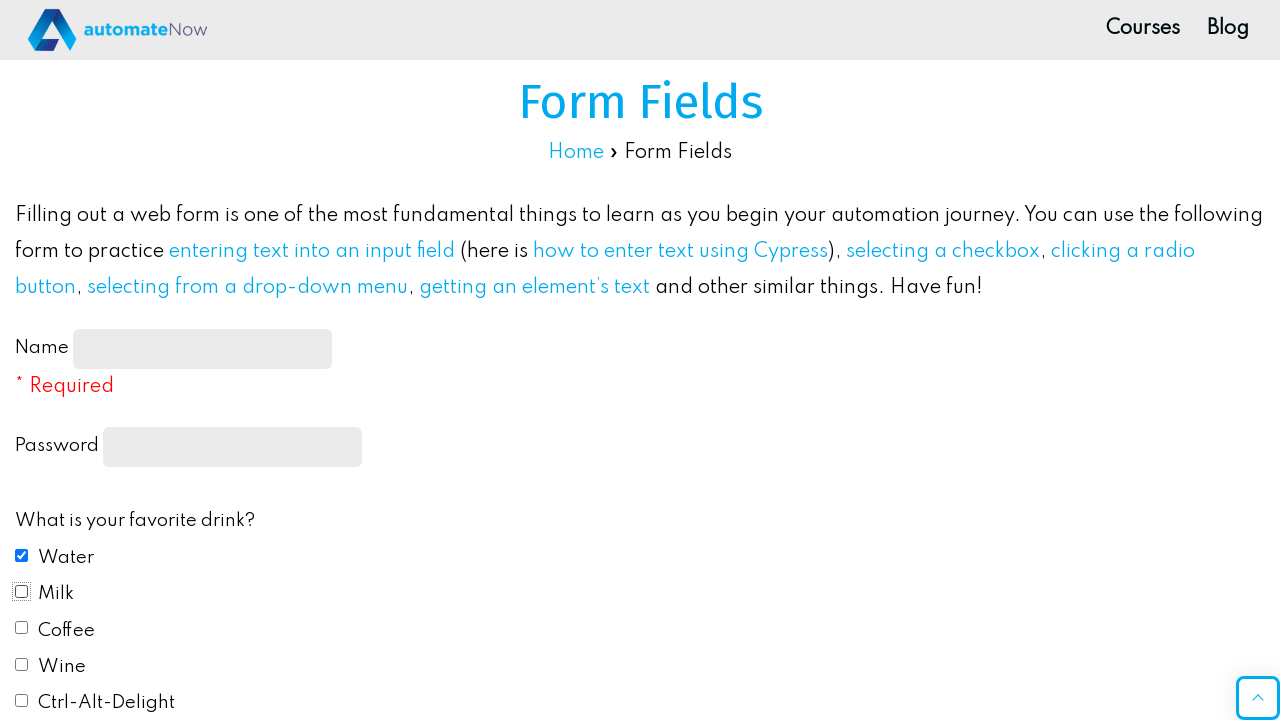

Unchecked Water checkbox at (22, 555) on internal:role=checkbox[name="Water"i]
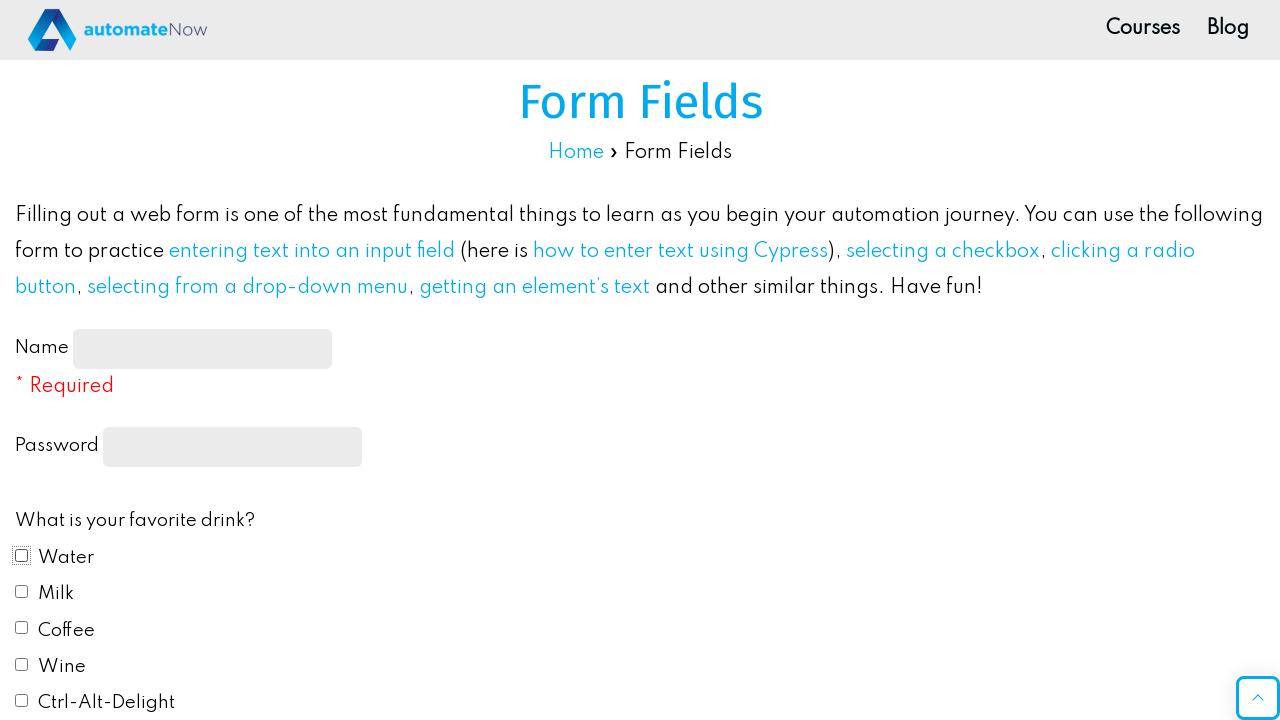

Unchecked Milk checkbox on internal:role=checkbox[name="Milk"i]
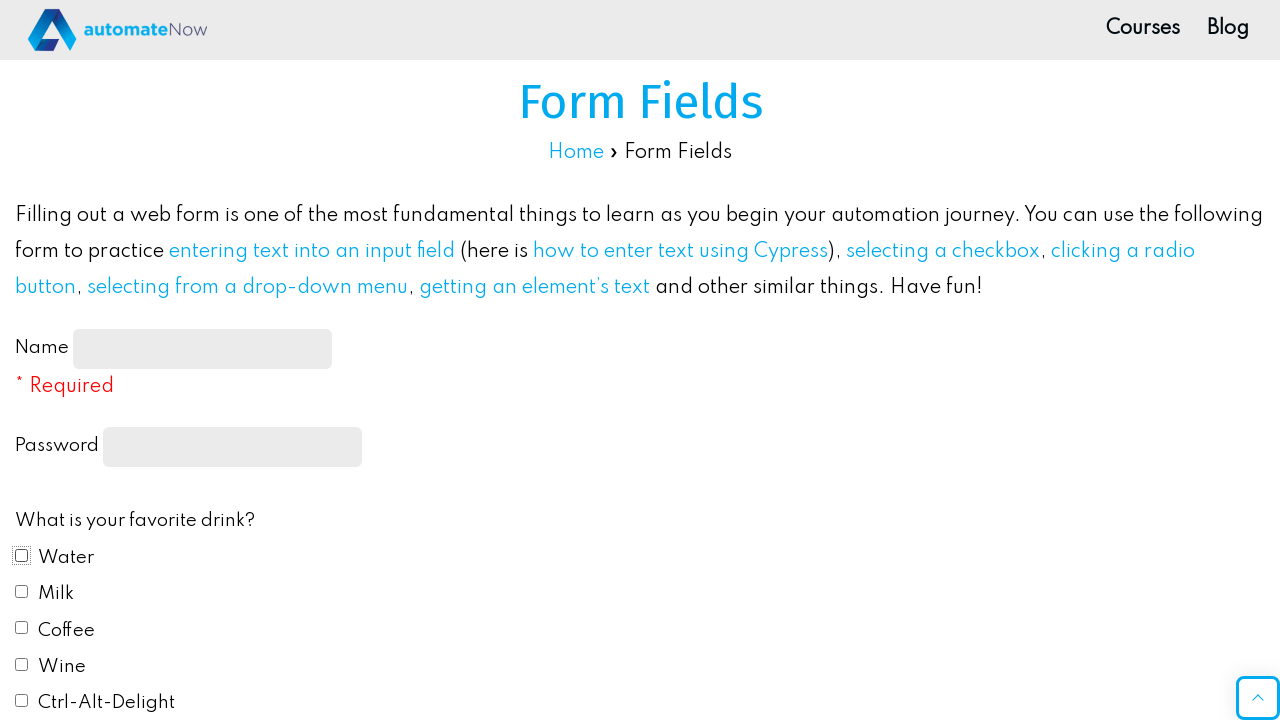

Verified Water checkbox is unchecked
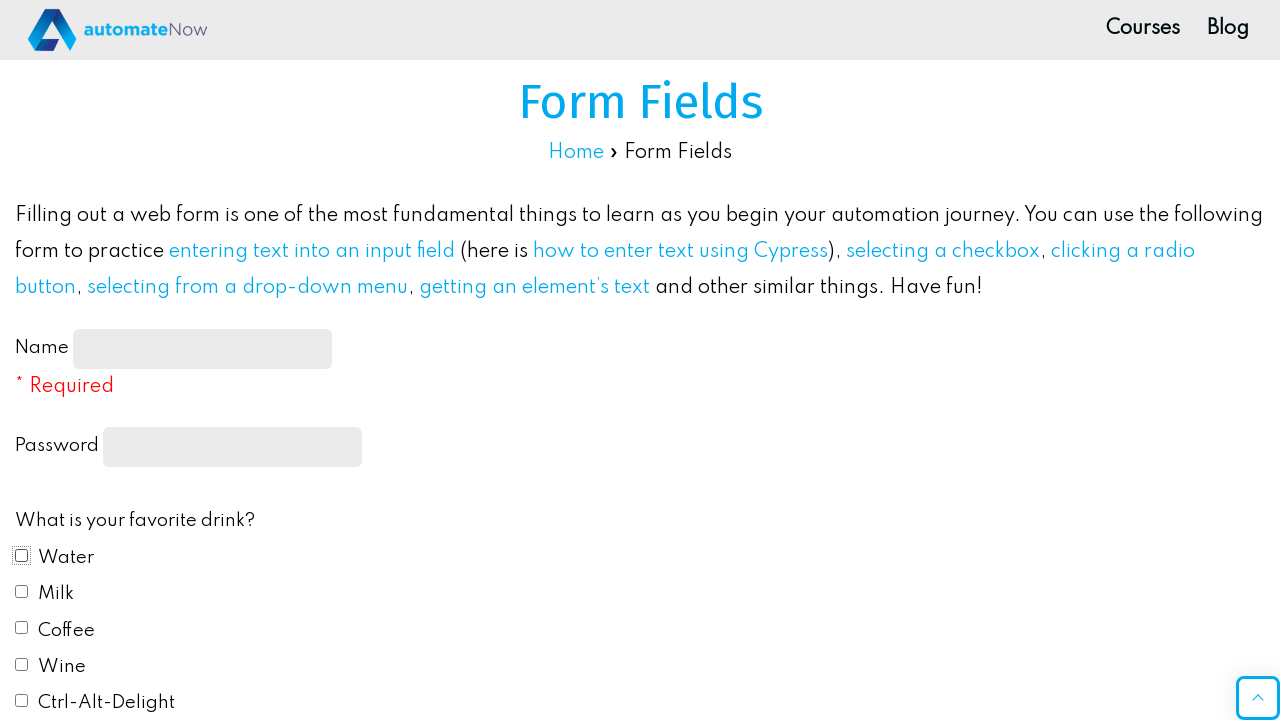

Verified Milk checkbox is unchecked
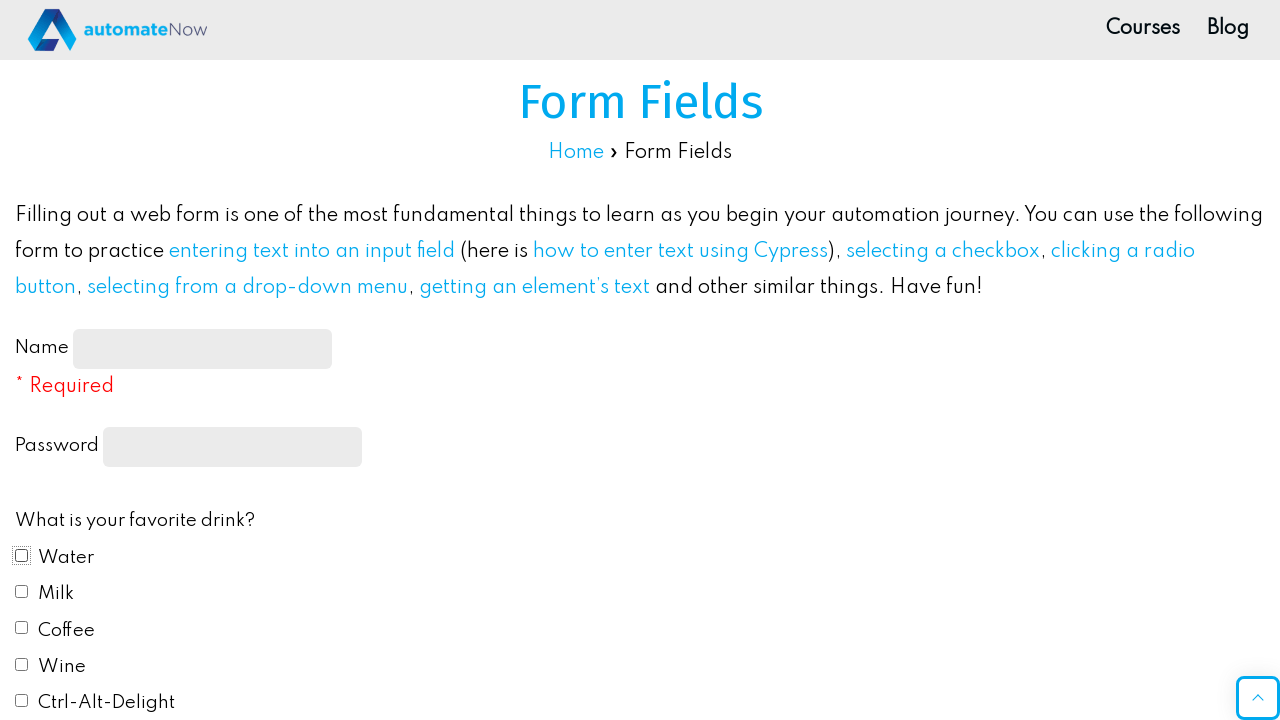

Checked Water checkbox again at (22, 555) on internal:role=checkbox[name="Water"i]
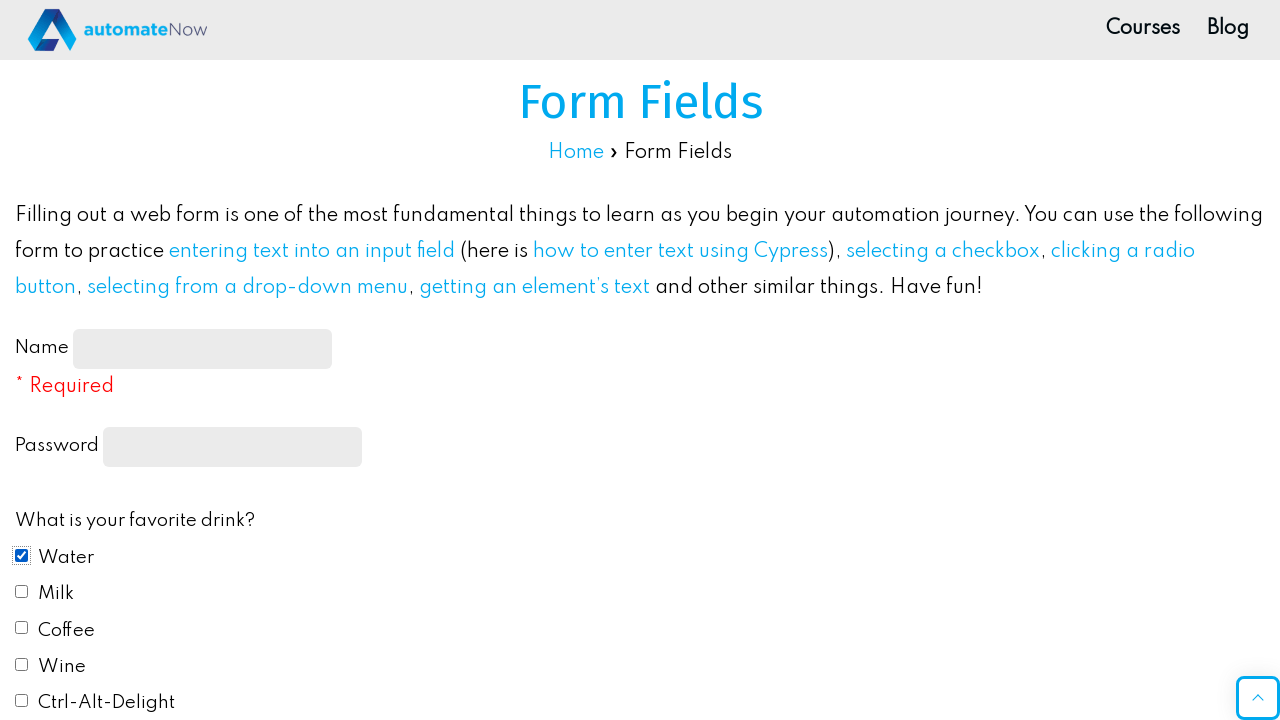

Checked Milk checkbox again at (22, 591) on internal:role=checkbox[name="Milk"i]
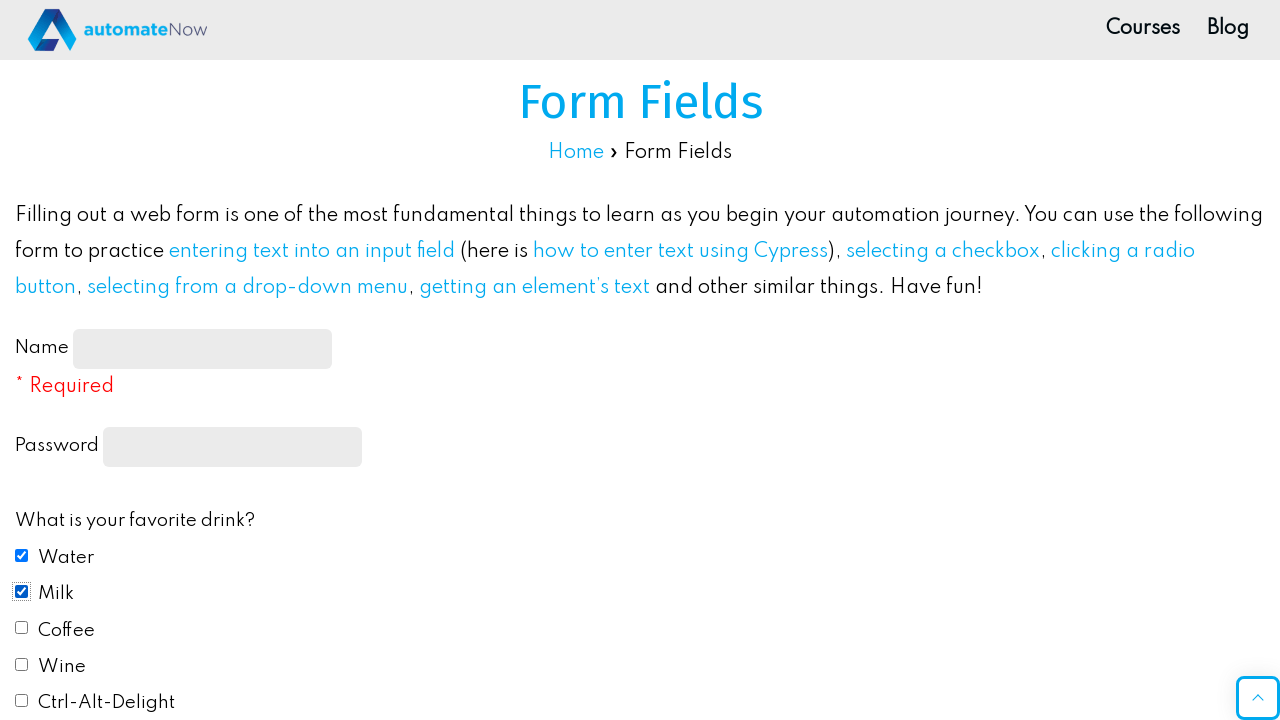

Verified Water checkbox is checked
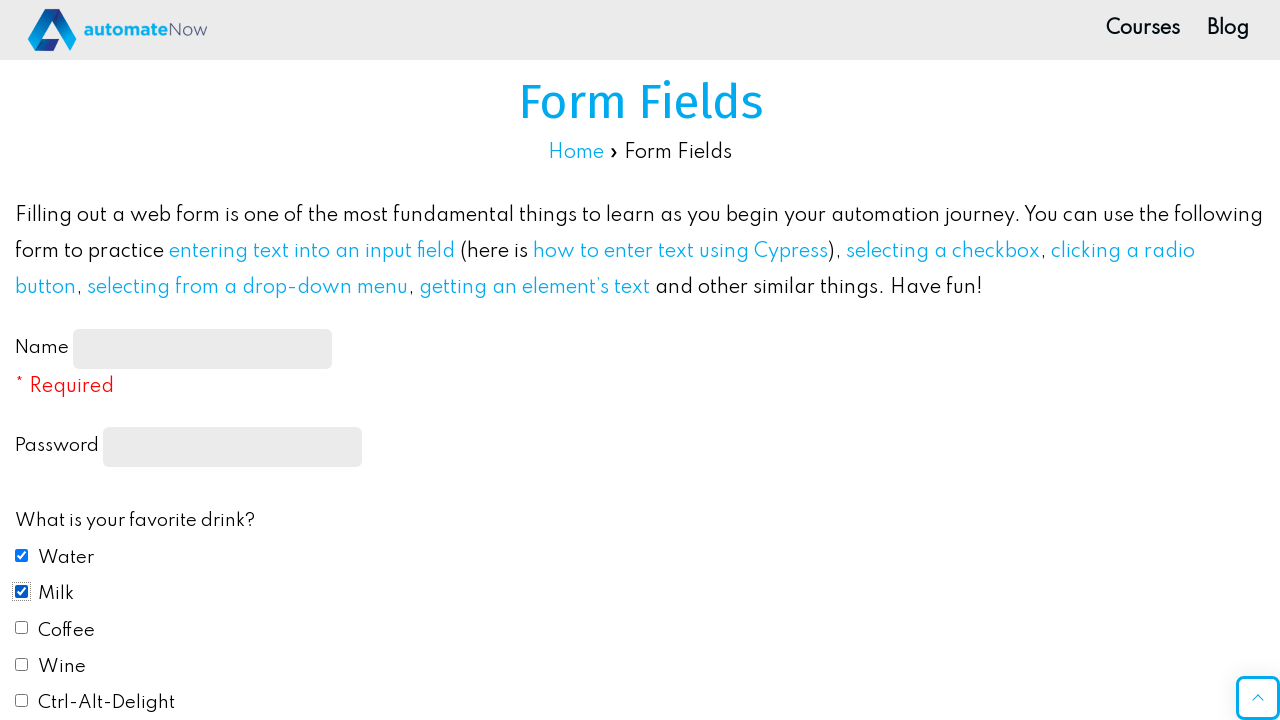

Verified Milk checkbox is checked
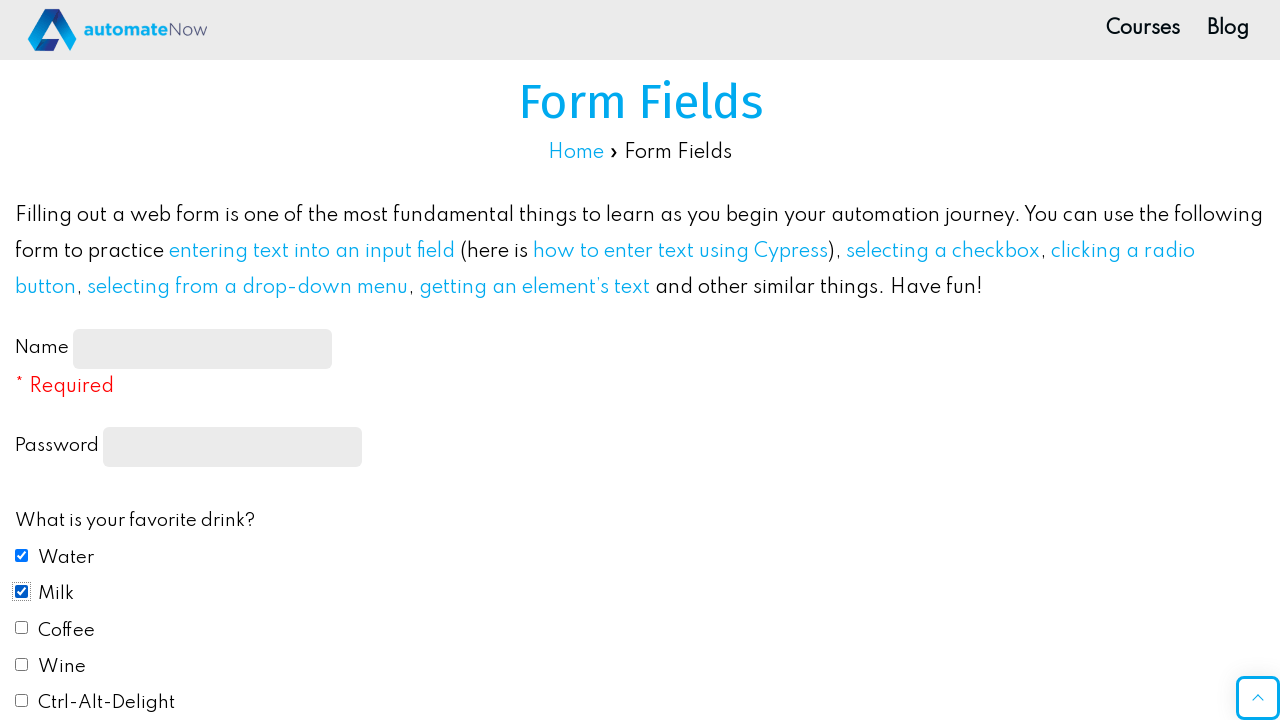

Located all checkboxes on the page
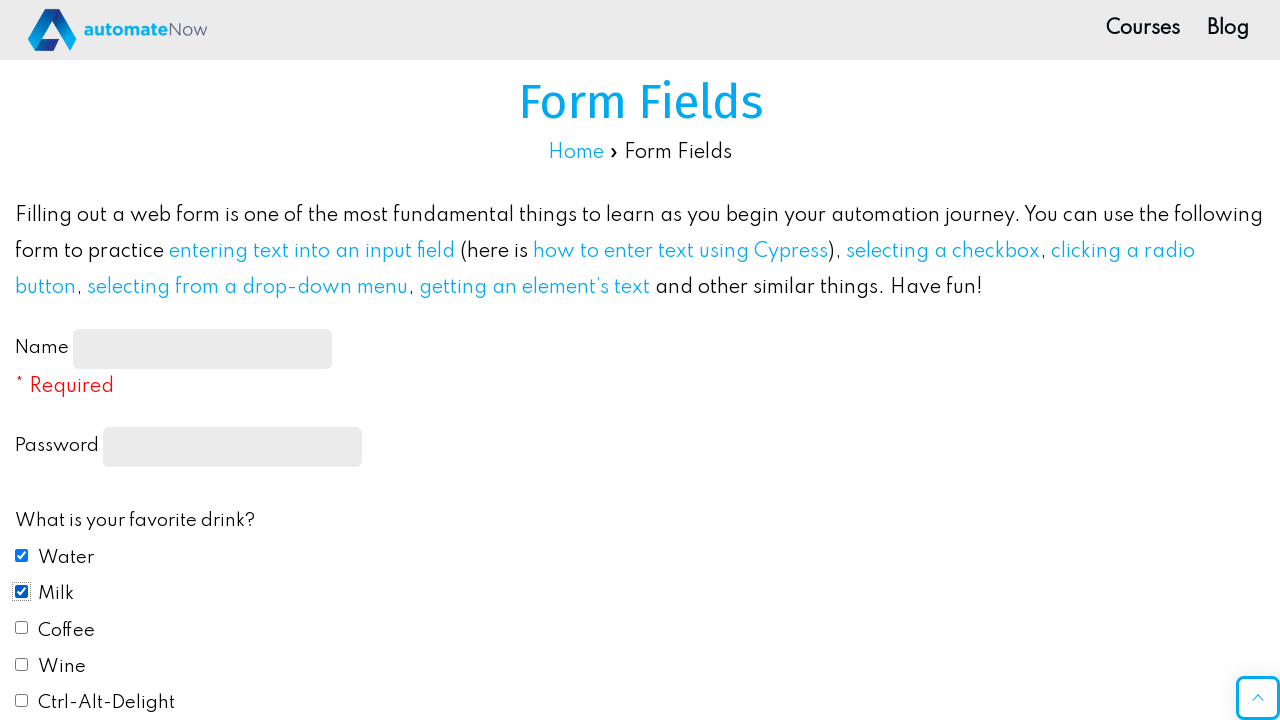

Checked a checkbox on internal:role=checkbox >> nth=0
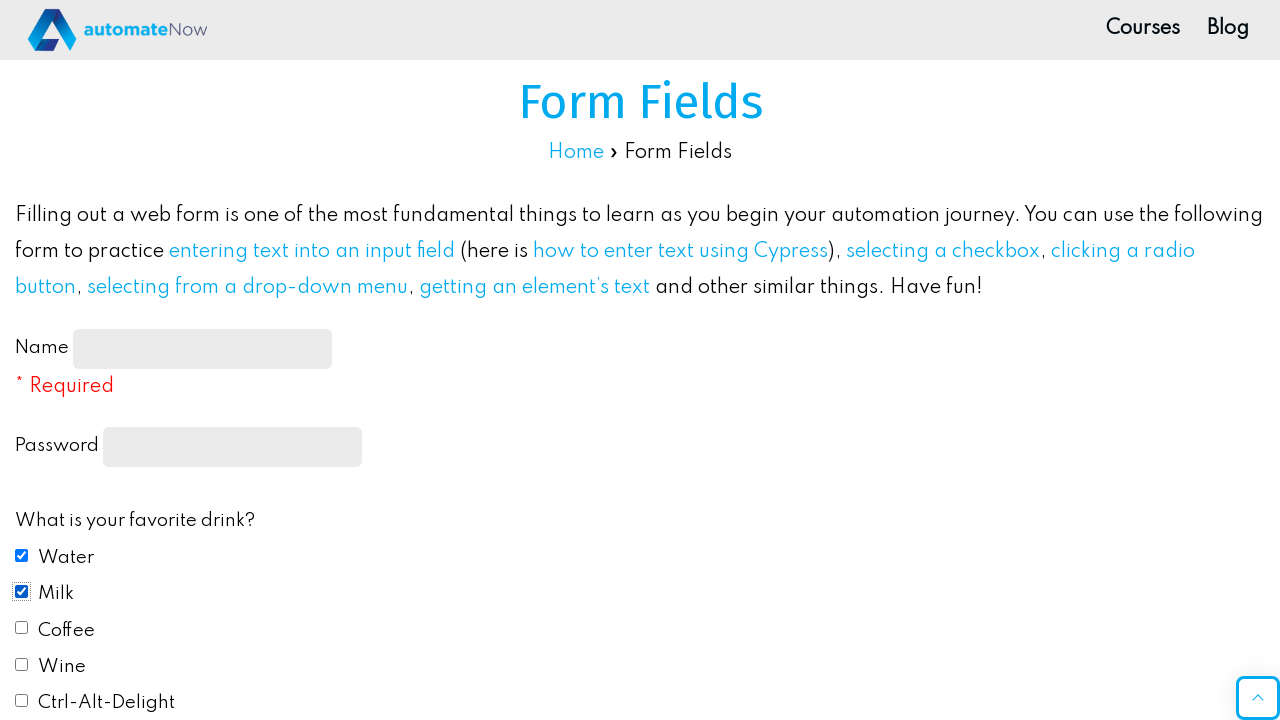

Verified checkbox is checked
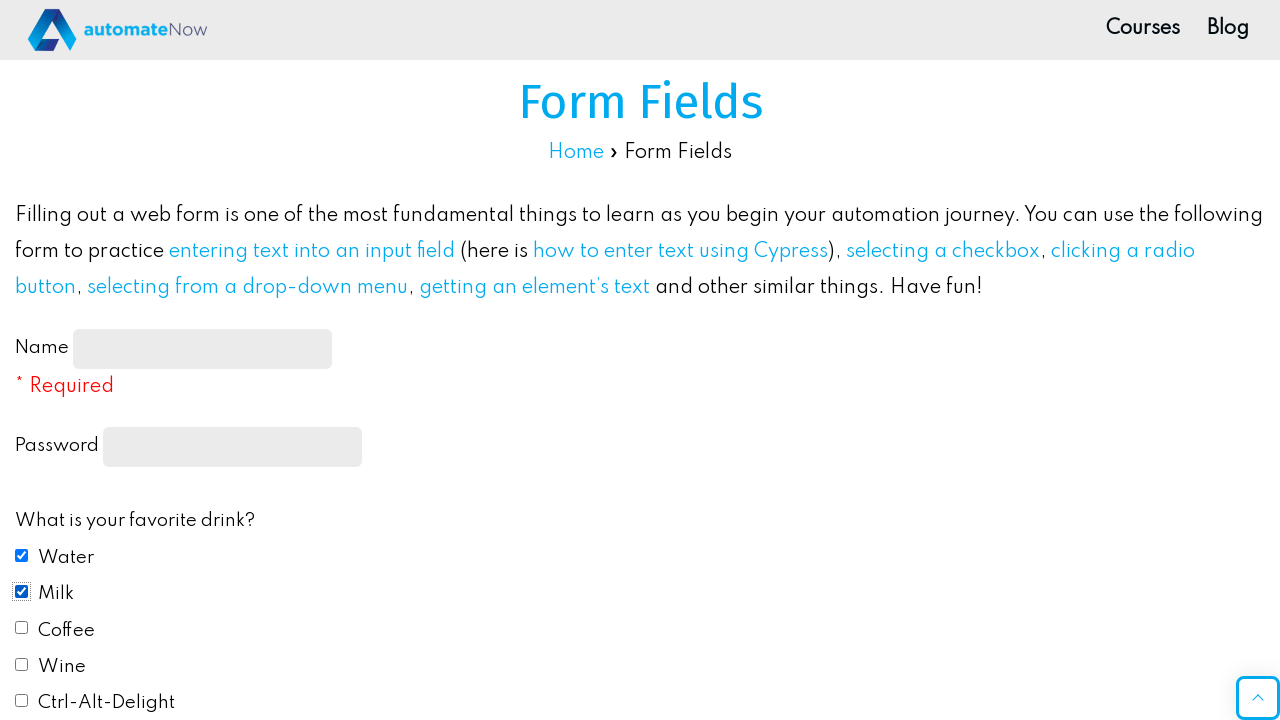

Unchecked a checkbox at (22, 555) on internal:role=checkbox >> nth=0
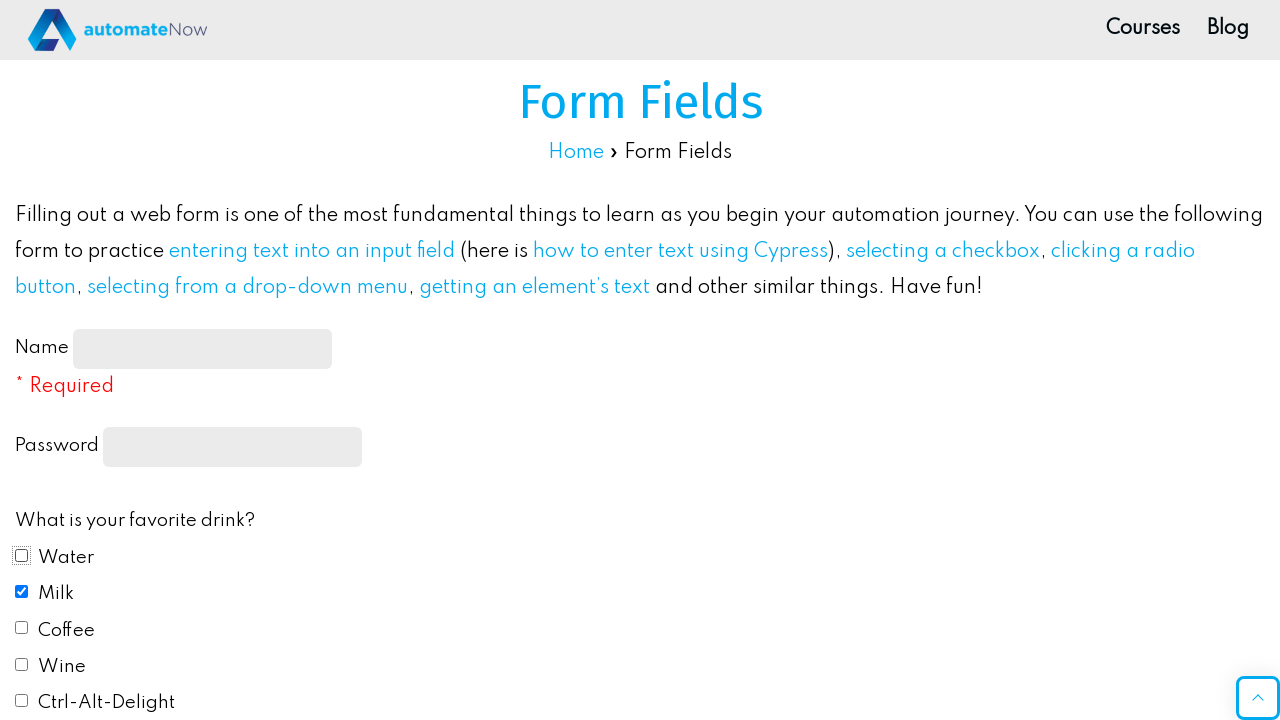

Verified checkbox is unchecked
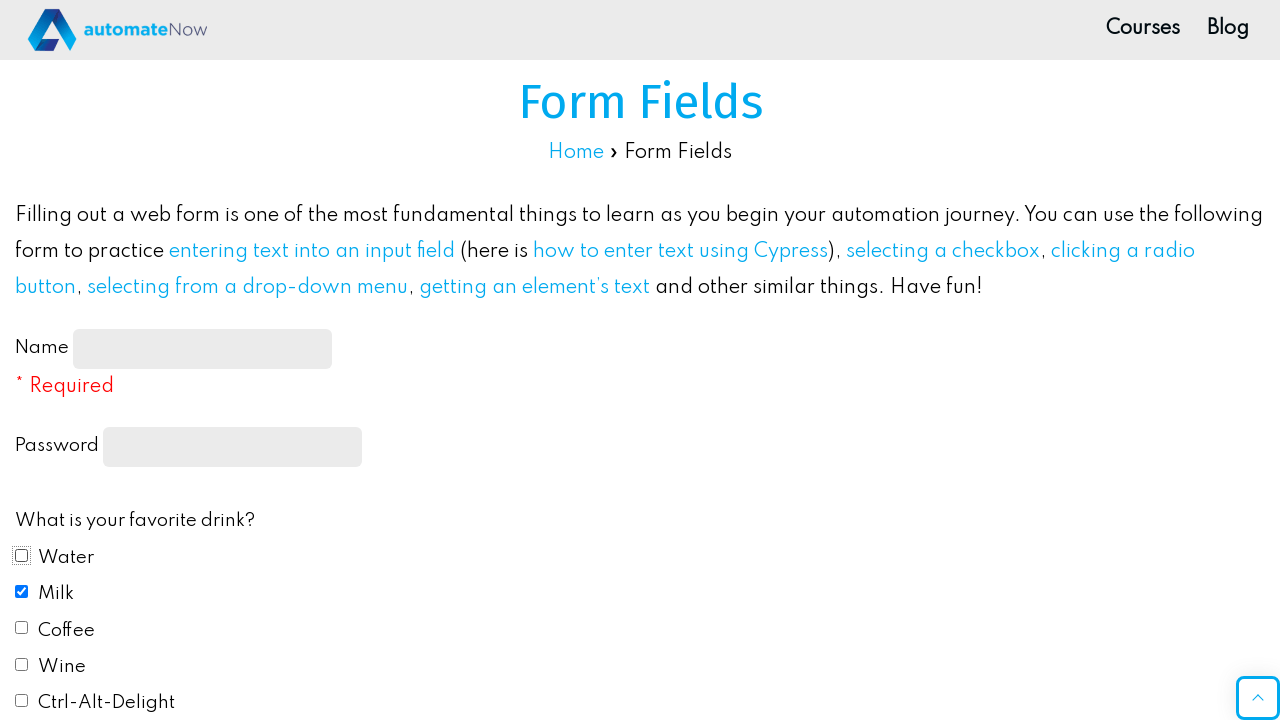

Unchecked a checkbox at (22, 591) on internal:role=checkbox >> nth=1
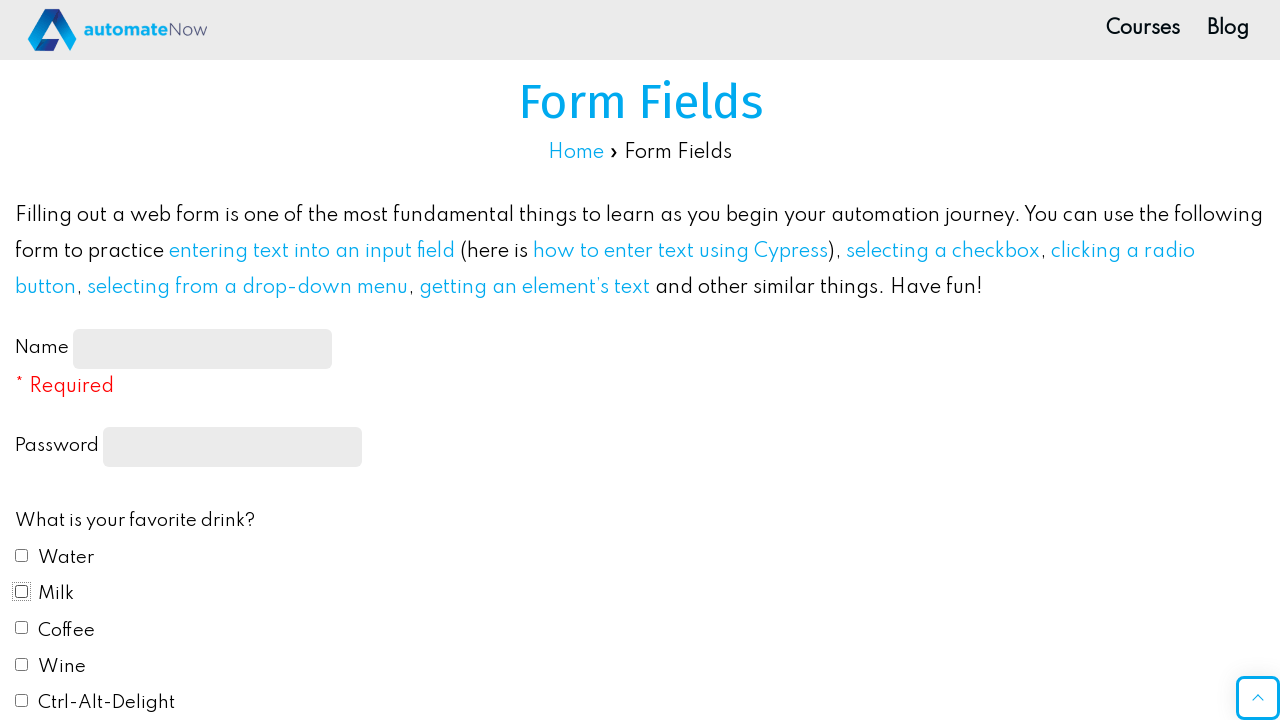

Verified checkbox is unchecked
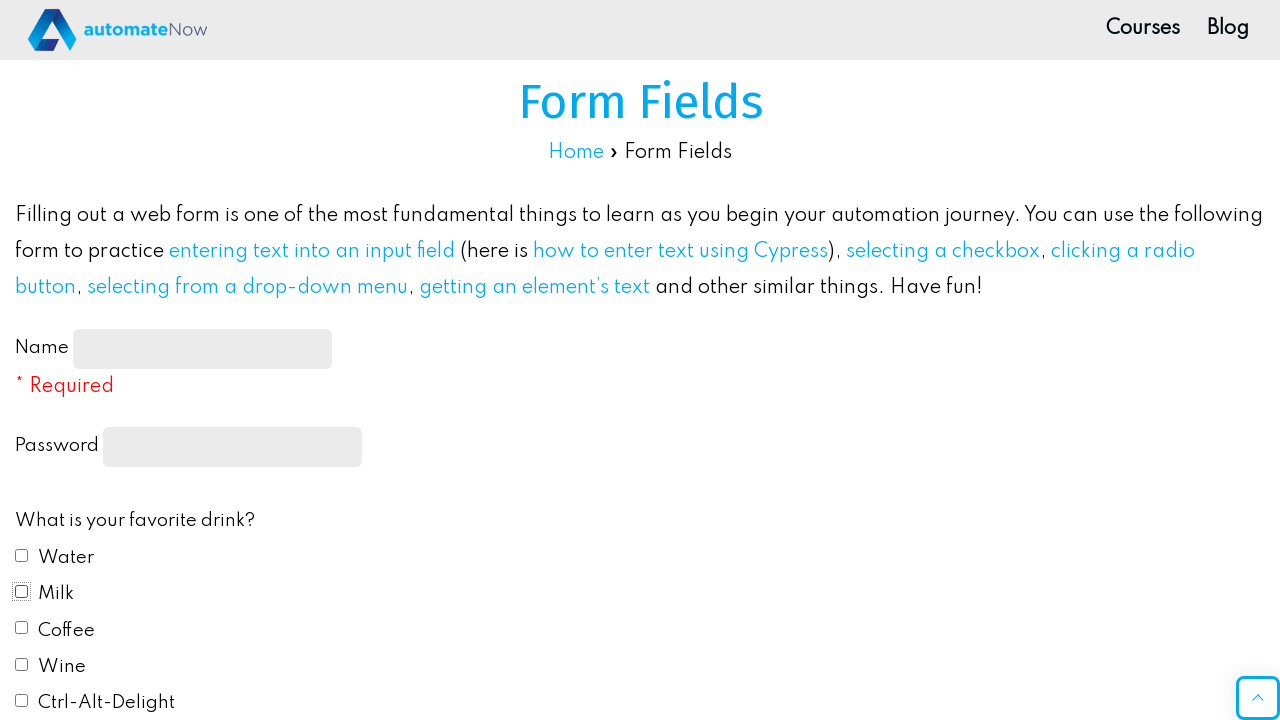

Unchecked a checkbox on internal:role=checkbox >> nth=2
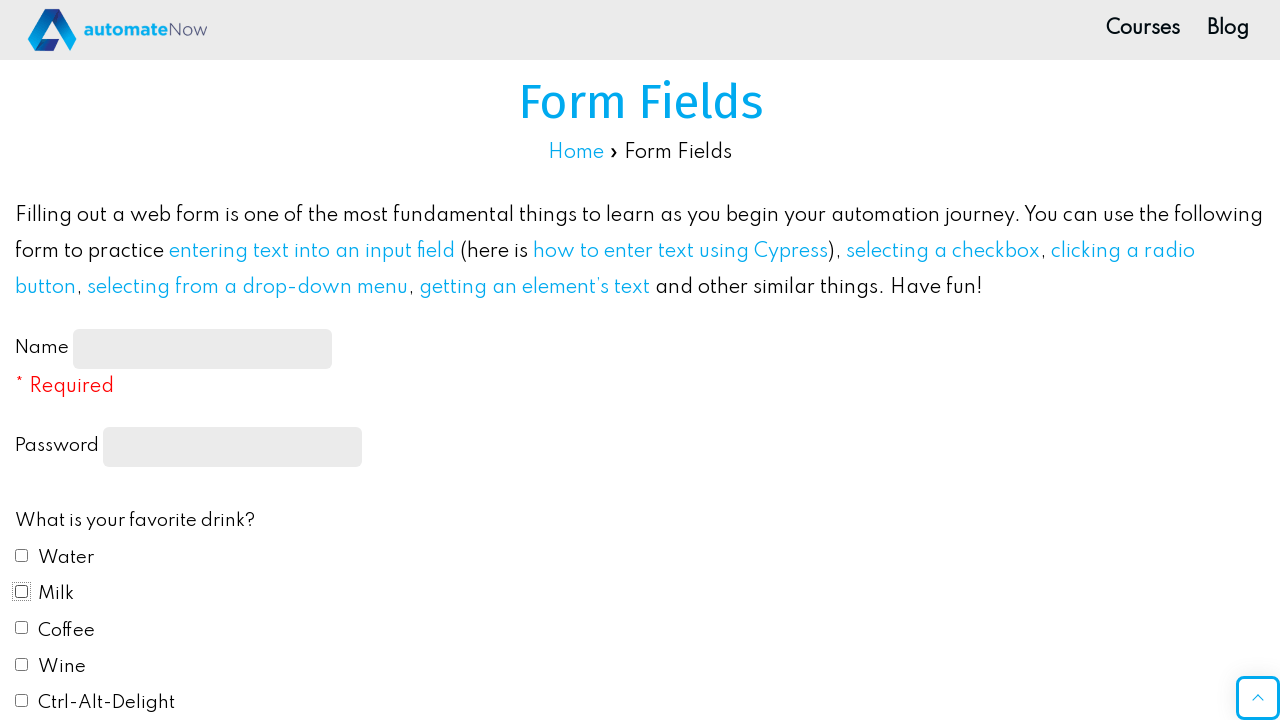

Verified checkbox is unchecked
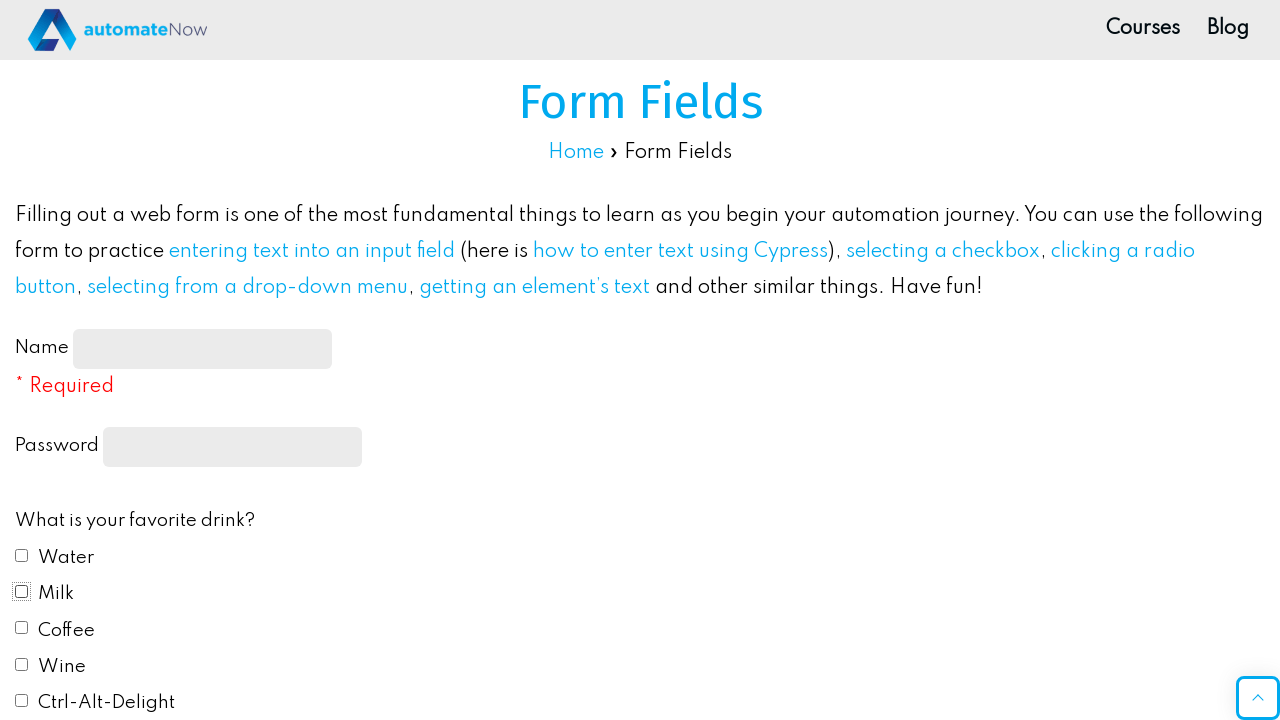

Unchecked a checkbox on internal:role=checkbox >> nth=3
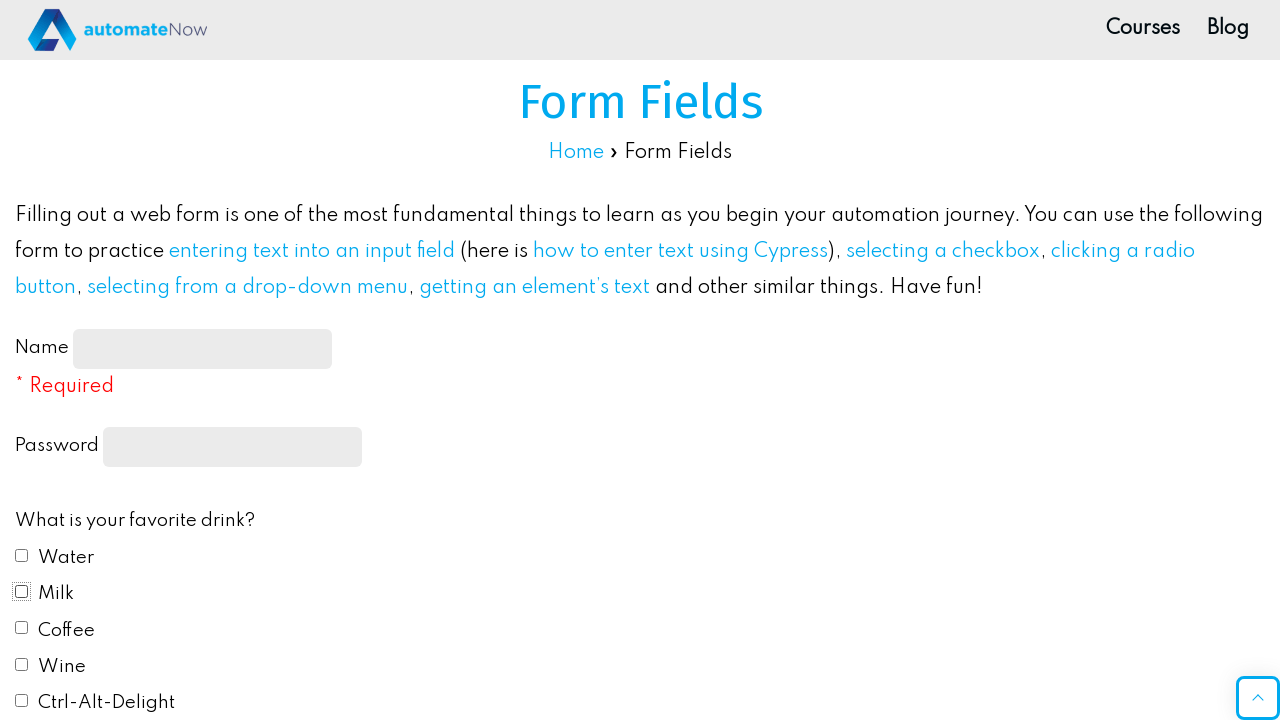

Verified checkbox is unchecked
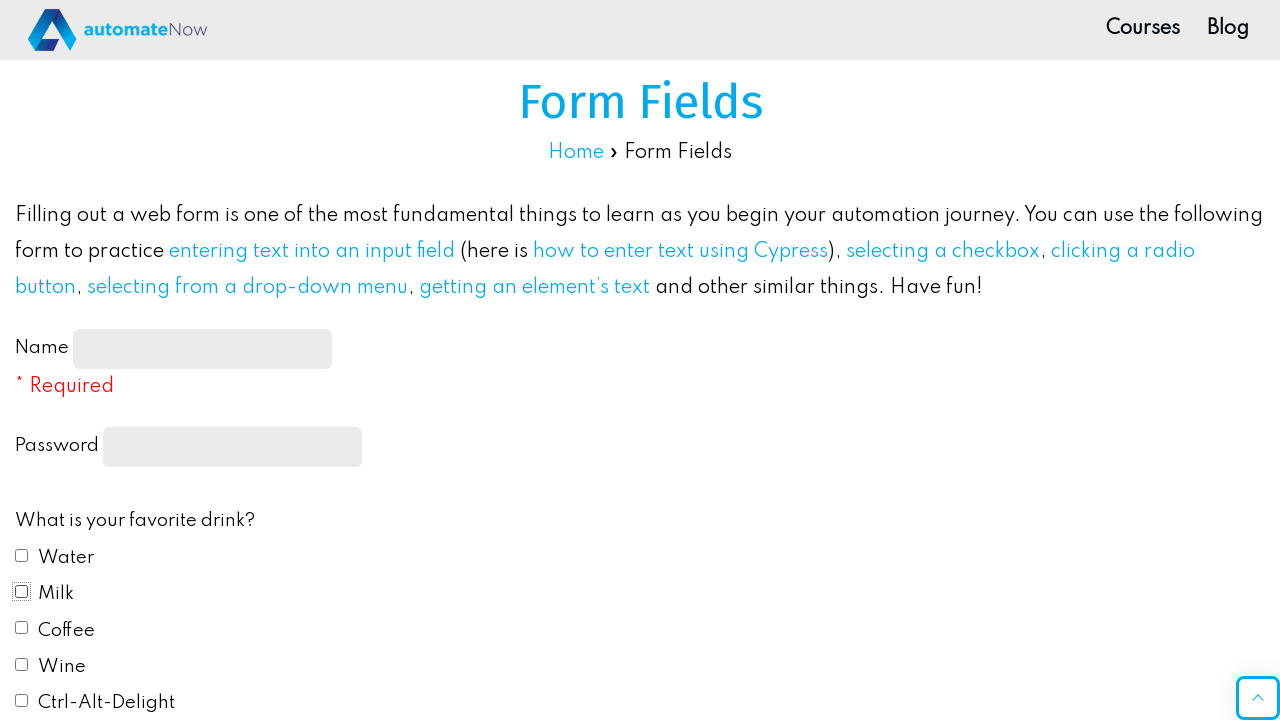

Unchecked a checkbox on internal:role=checkbox >> nth=4
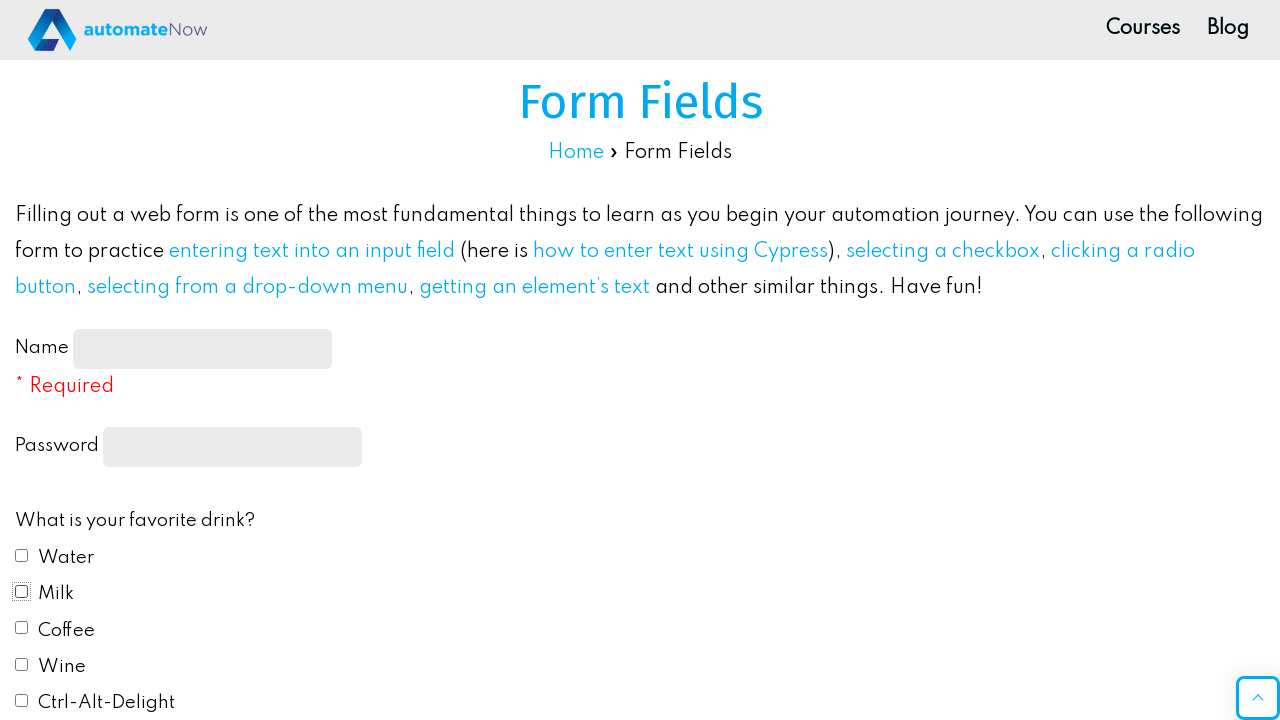

Verified checkbox is unchecked
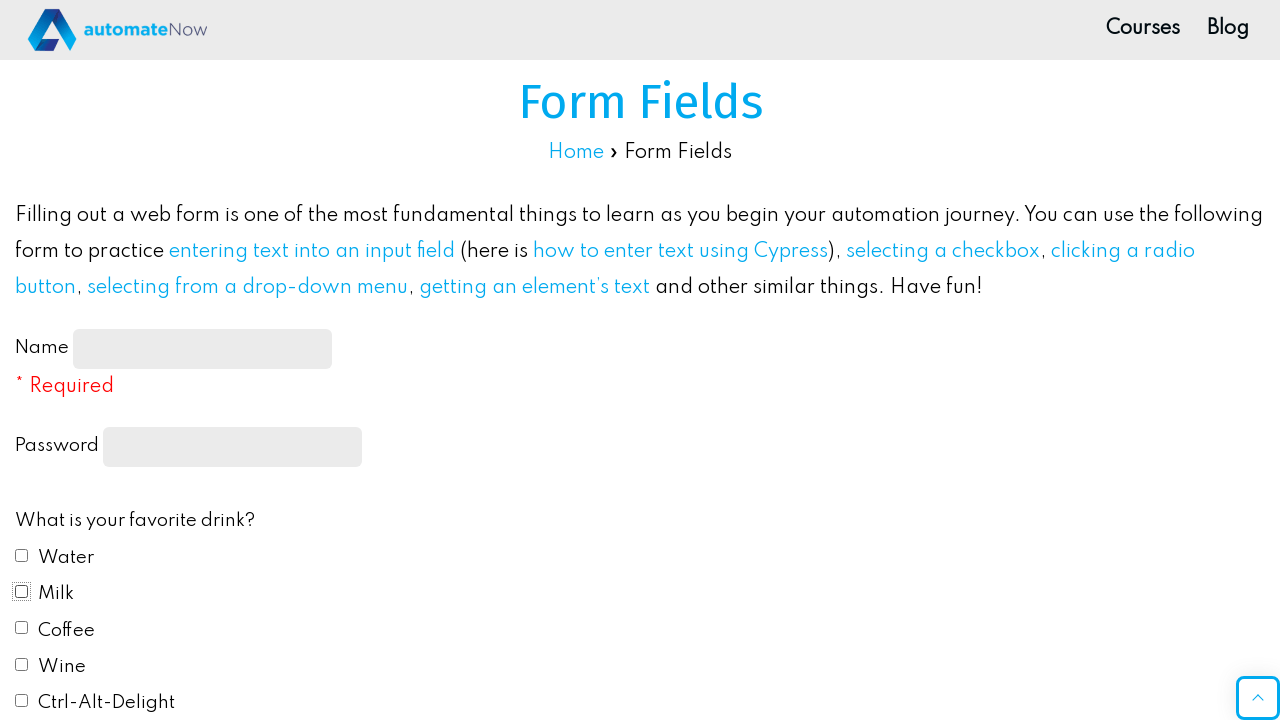

Checked a checkbox at (22, 591) on internal:role=checkbox >> nth=1
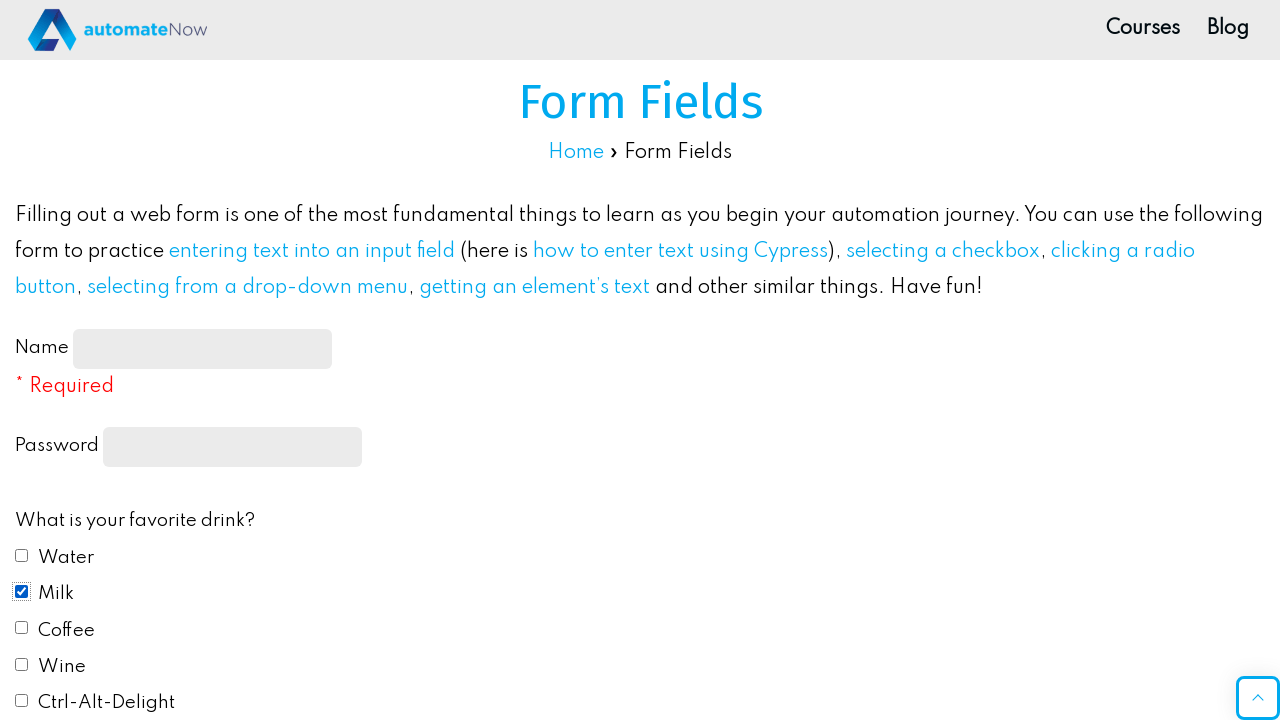

Verified checkbox is checked
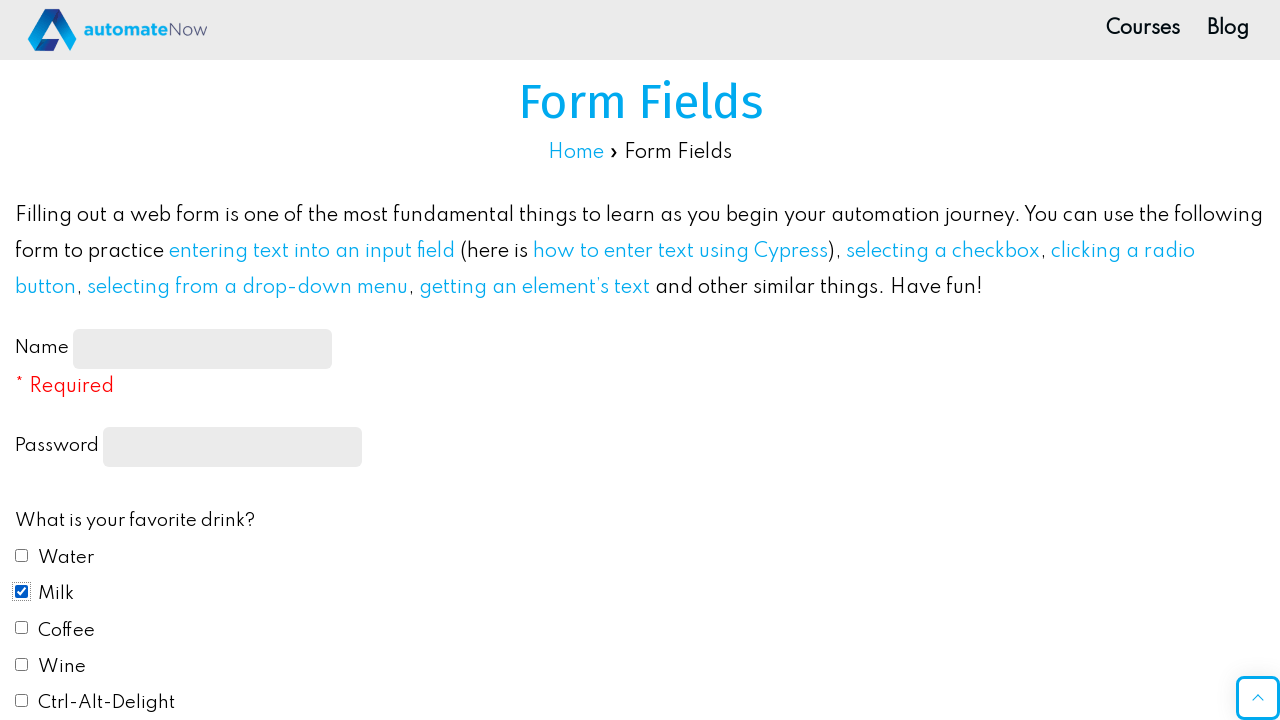

Unchecked a checkbox on internal:role=checkbox >> nth=0
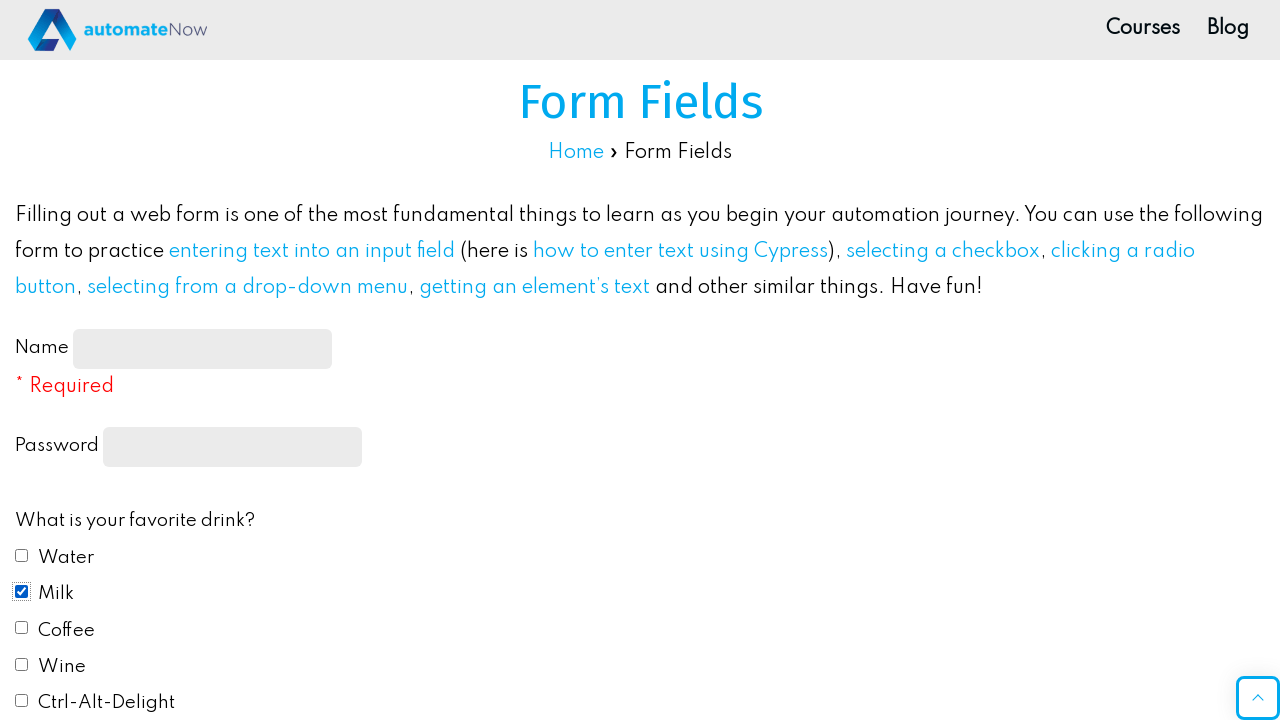

Verified checkbox is unchecked
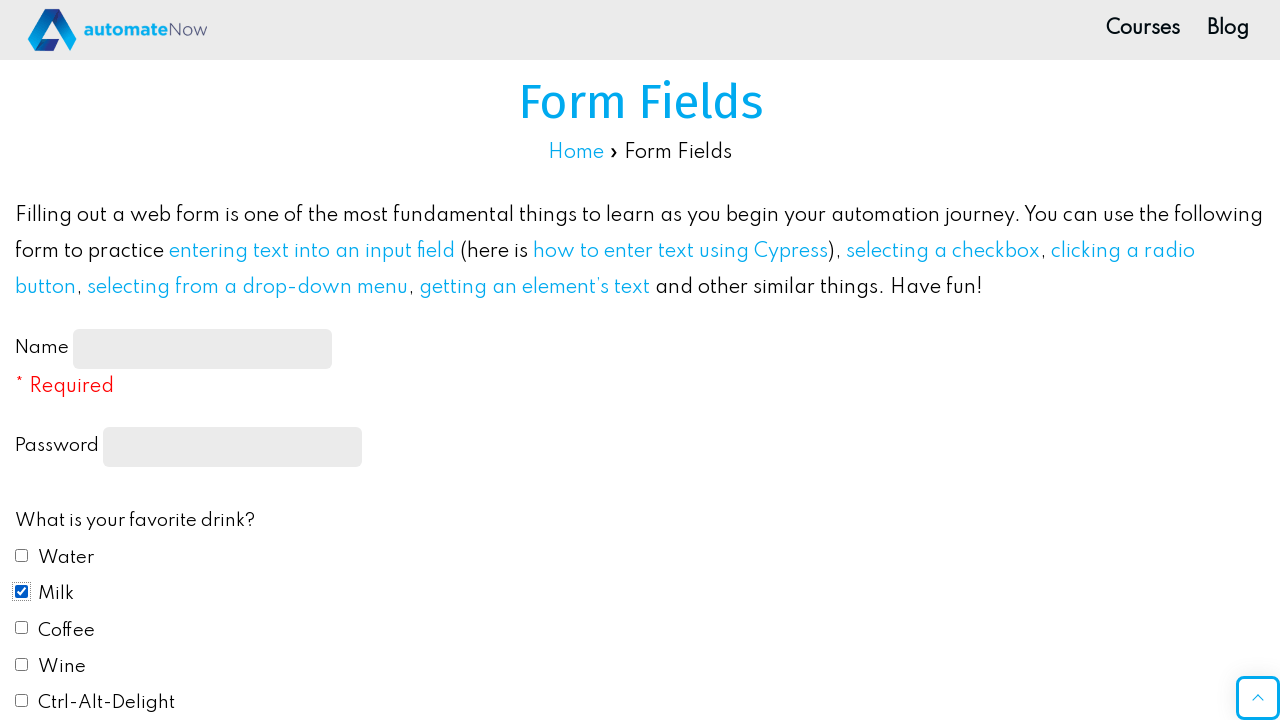

Unchecked a checkbox at (22, 591) on internal:role=checkbox >> nth=1
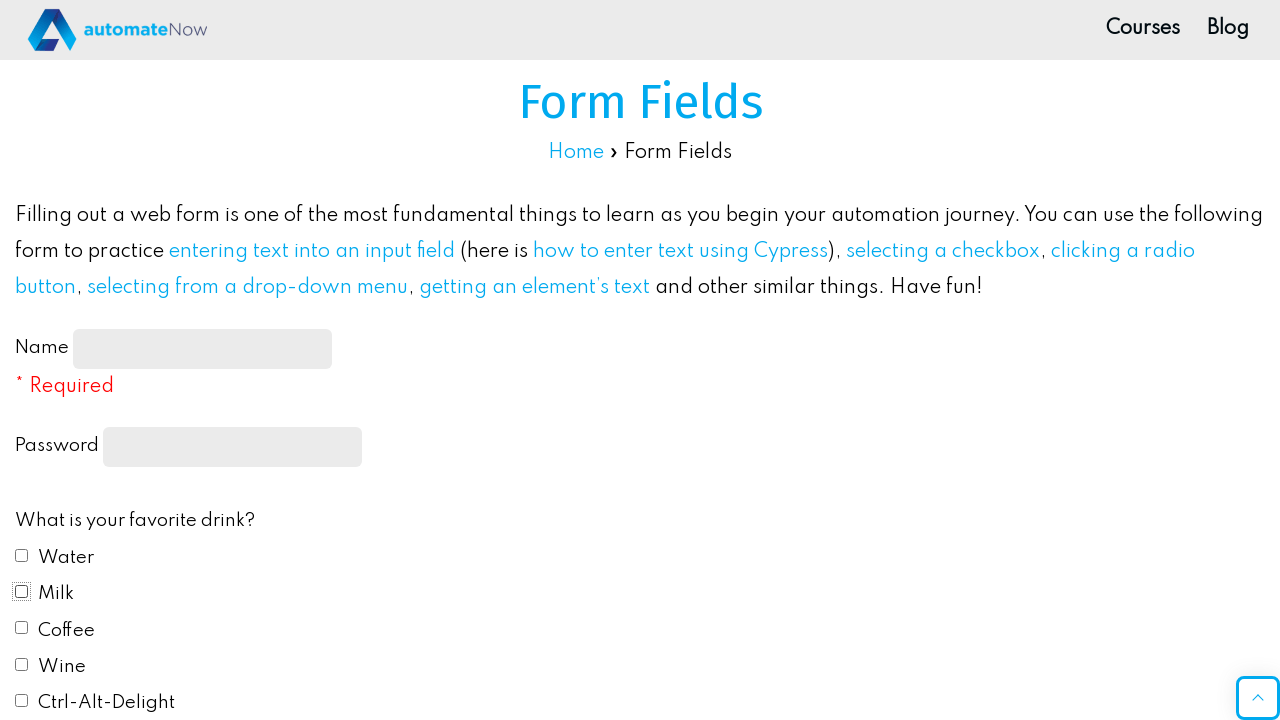

Verified checkbox is unchecked
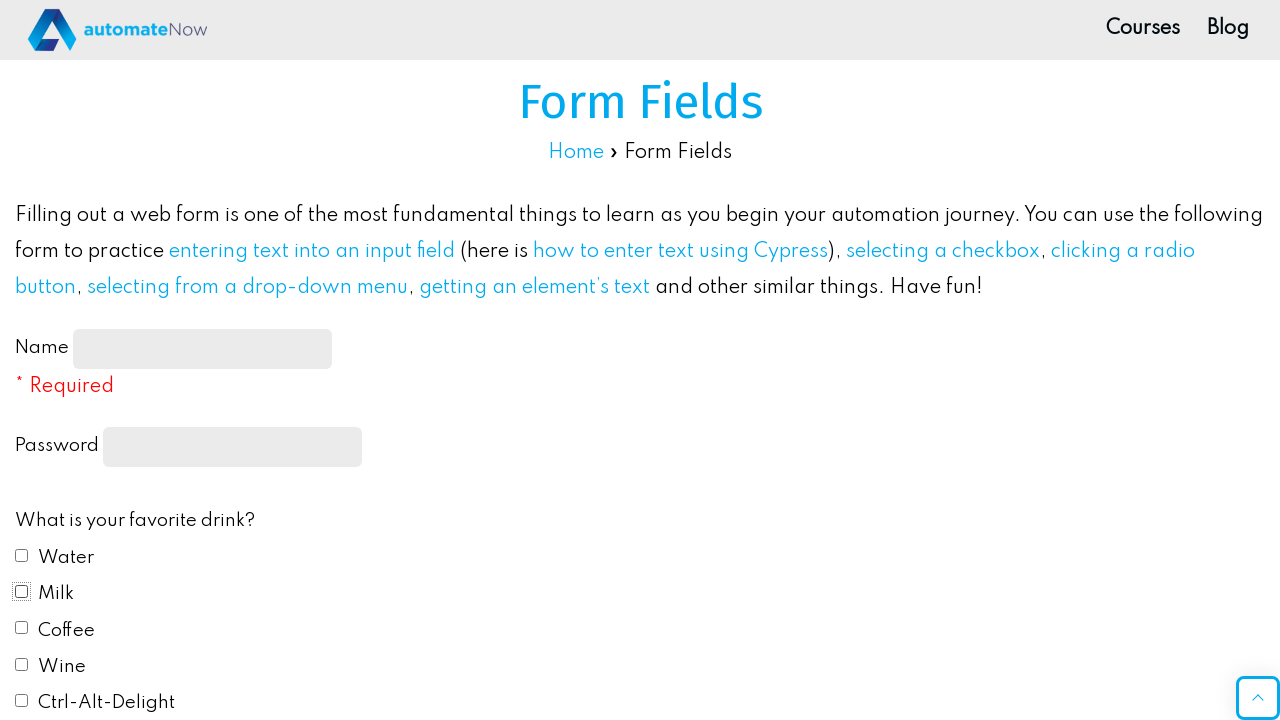

Unchecked a checkbox on internal:role=checkbox >> nth=2
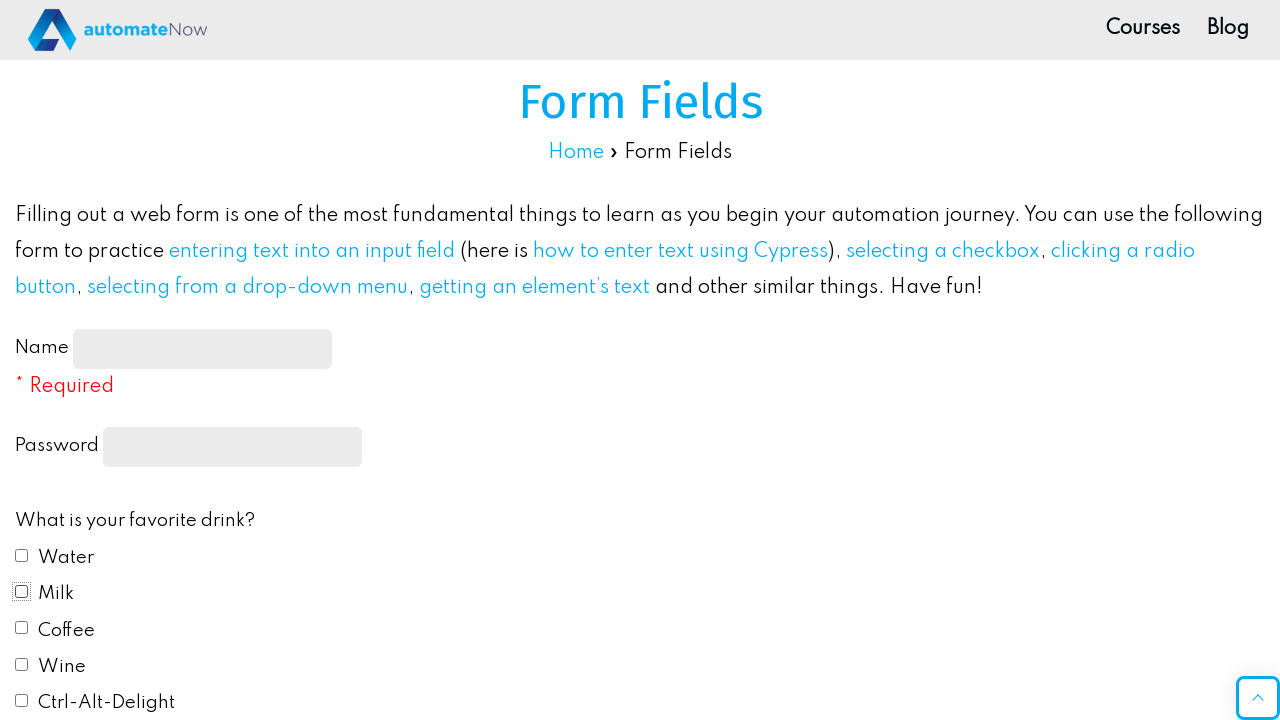

Verified checkbox is unchecked
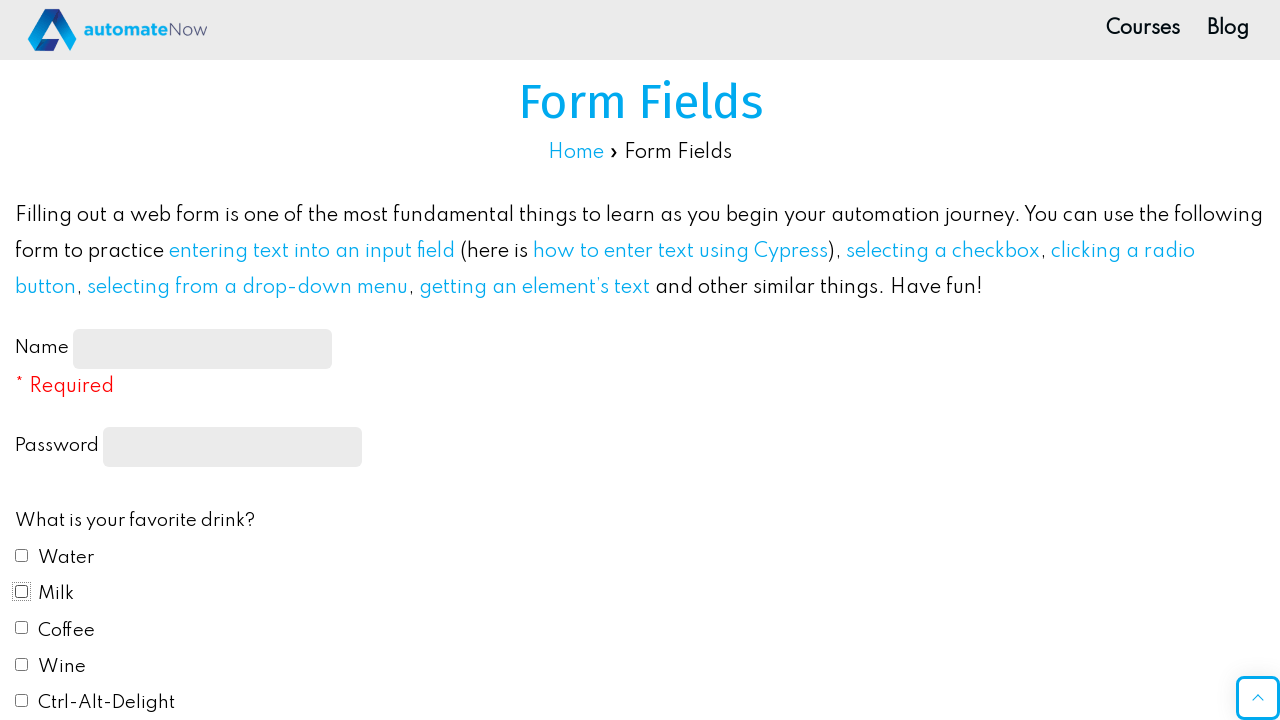

Unchecked a checkbox on internal:role=checkbox >> nth=3
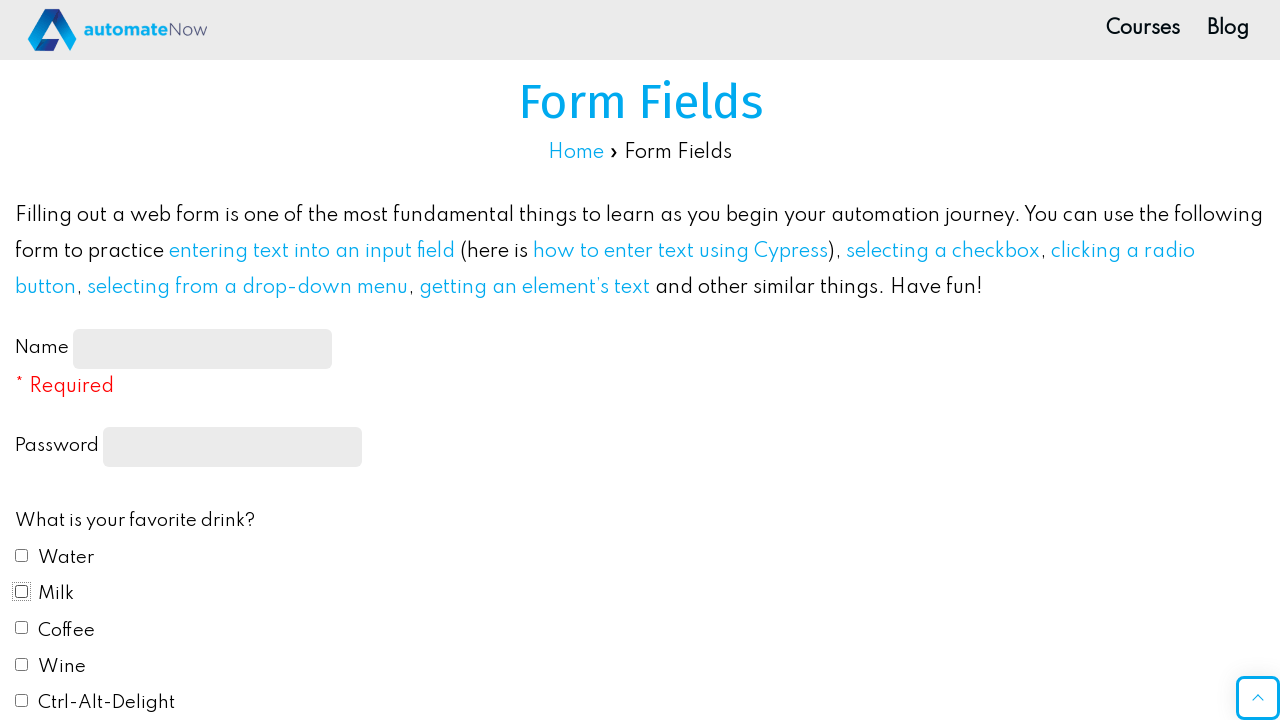

Verified checkbox is unchecked
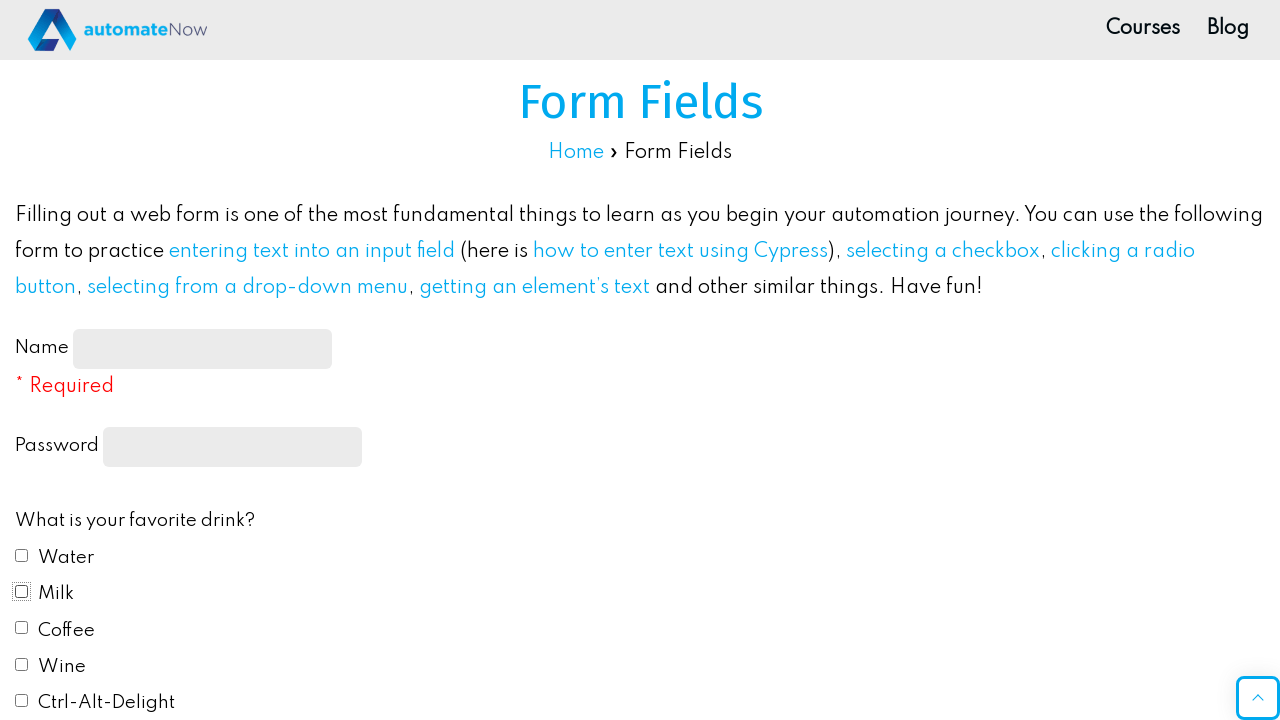

Unchecked a checkbox on internal:role=checkbox >> nth=4
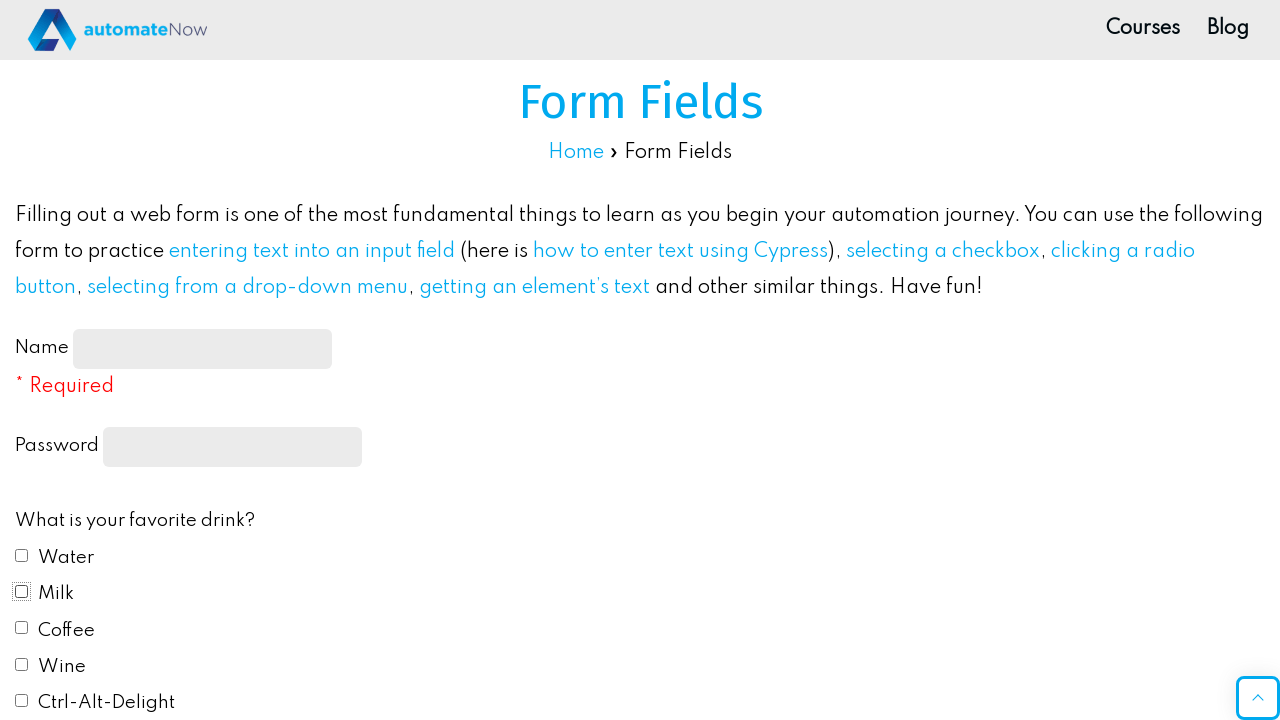

Verified checkbox is unchecked
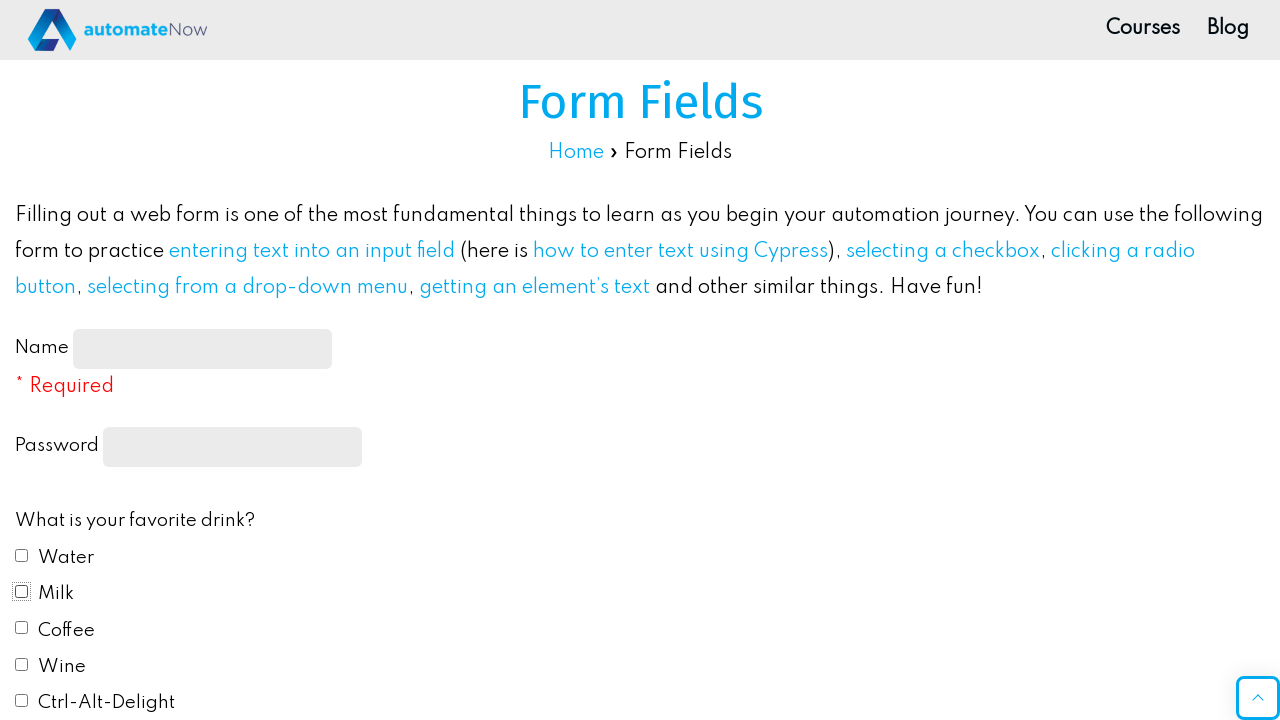

Checked a checkbox at (22, 628) on internal:role=checkbox >> nth=2
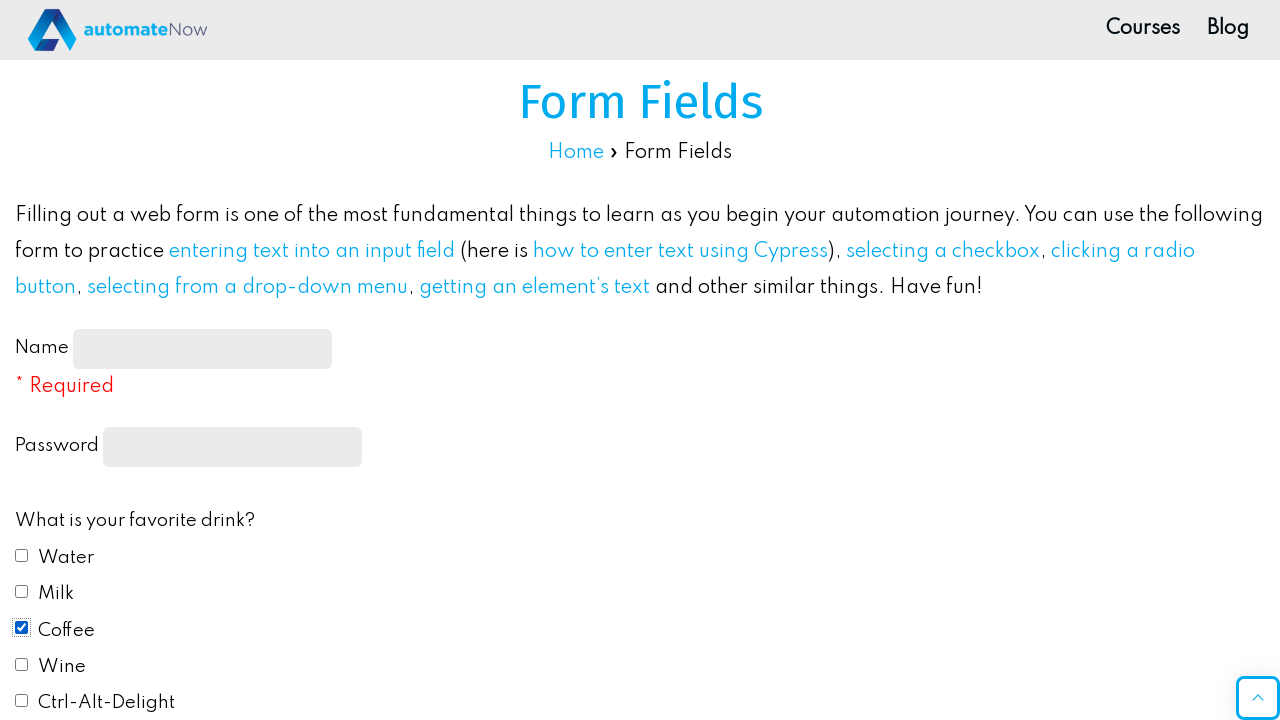

Verified checkbox is checked
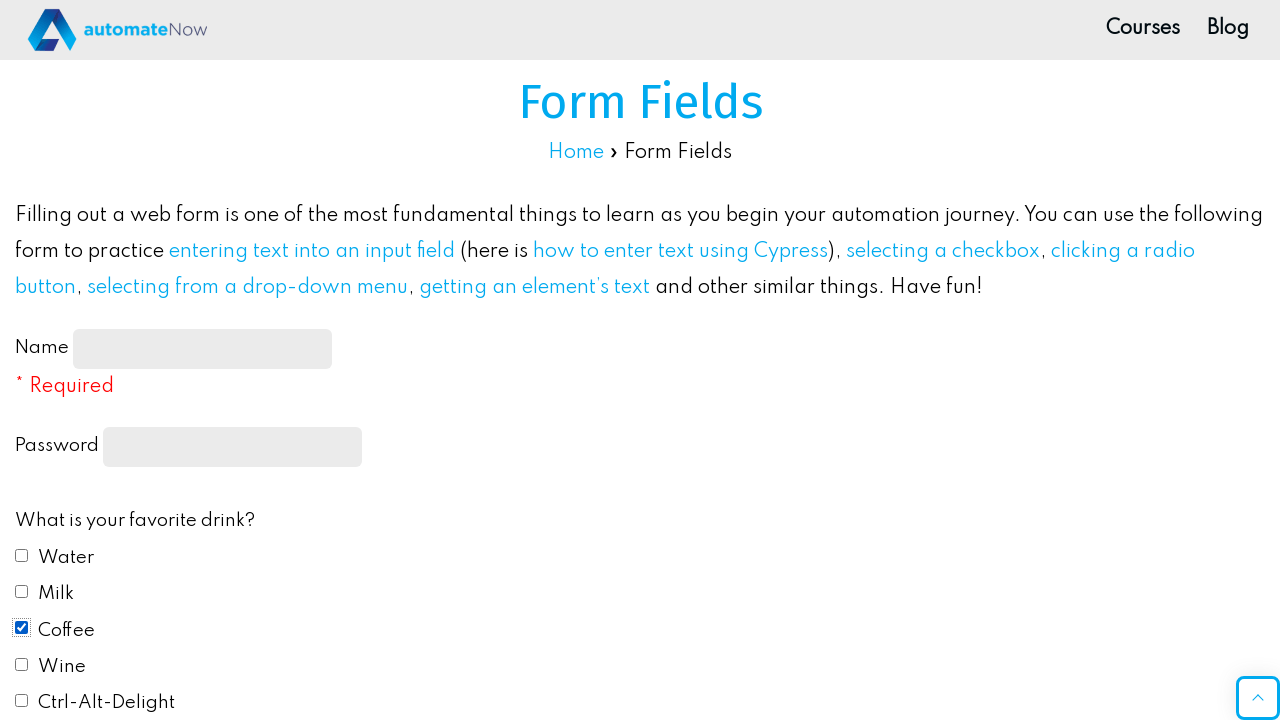

Unchecked a checkbox on internal:role=checkbox >> nth=0
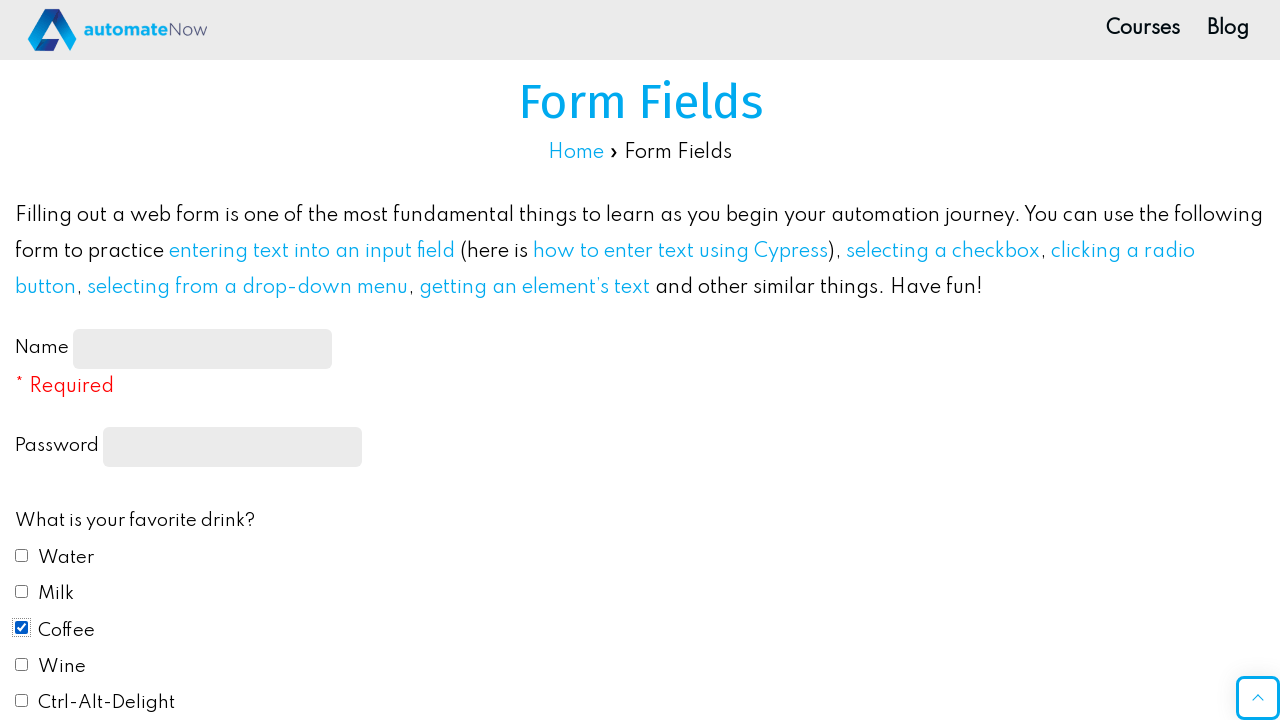

Verified checkbox is unchecked
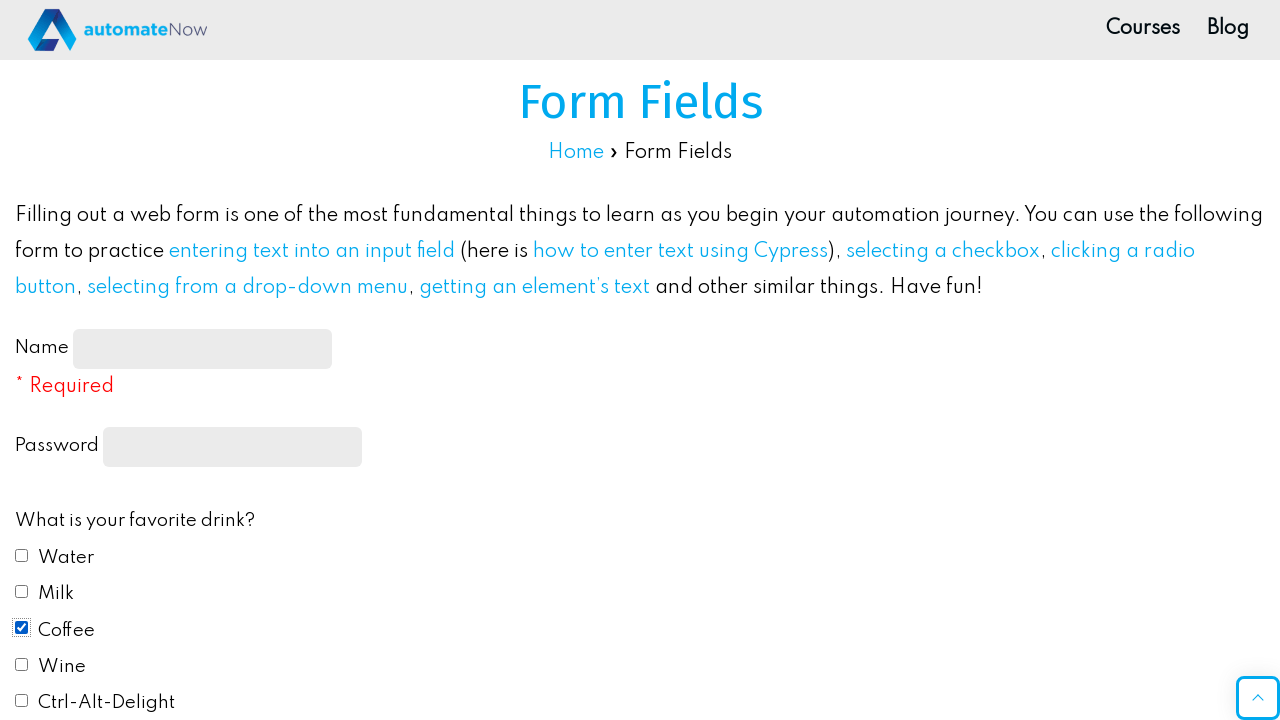

Unchecked a checkbox on internal:role=checkbox >> nth=1
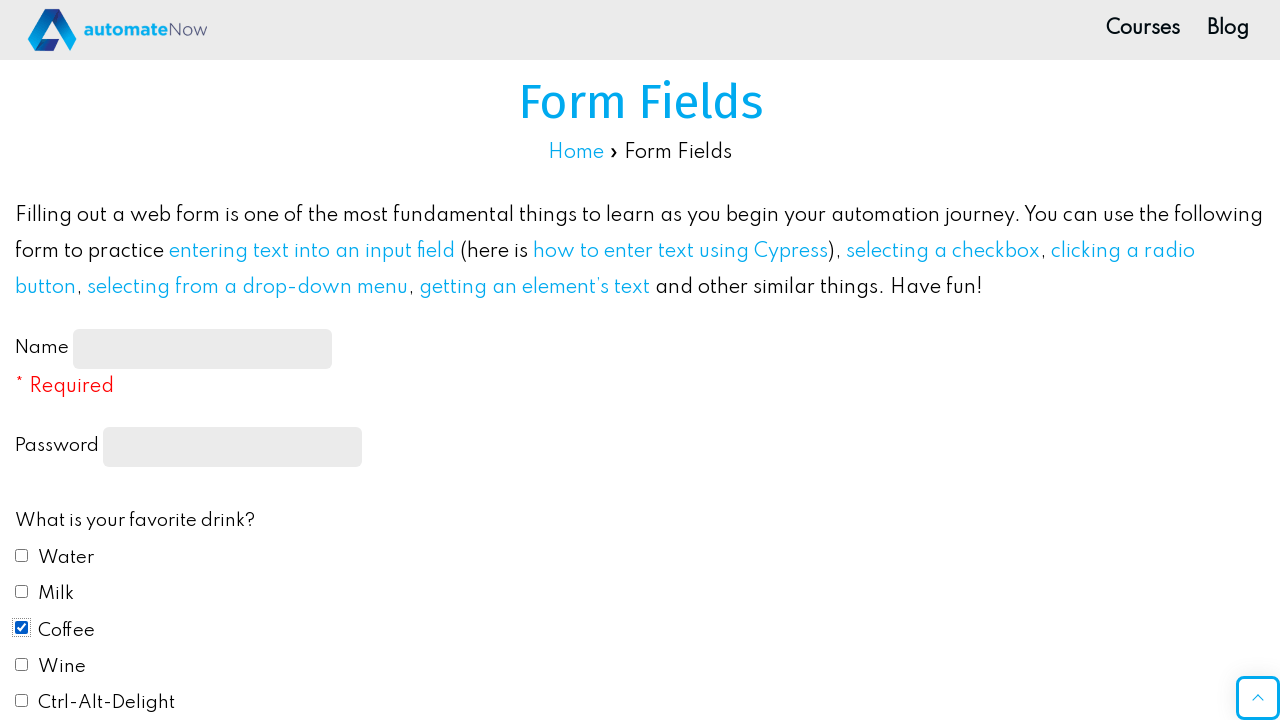

Verified checkbox is unchecked
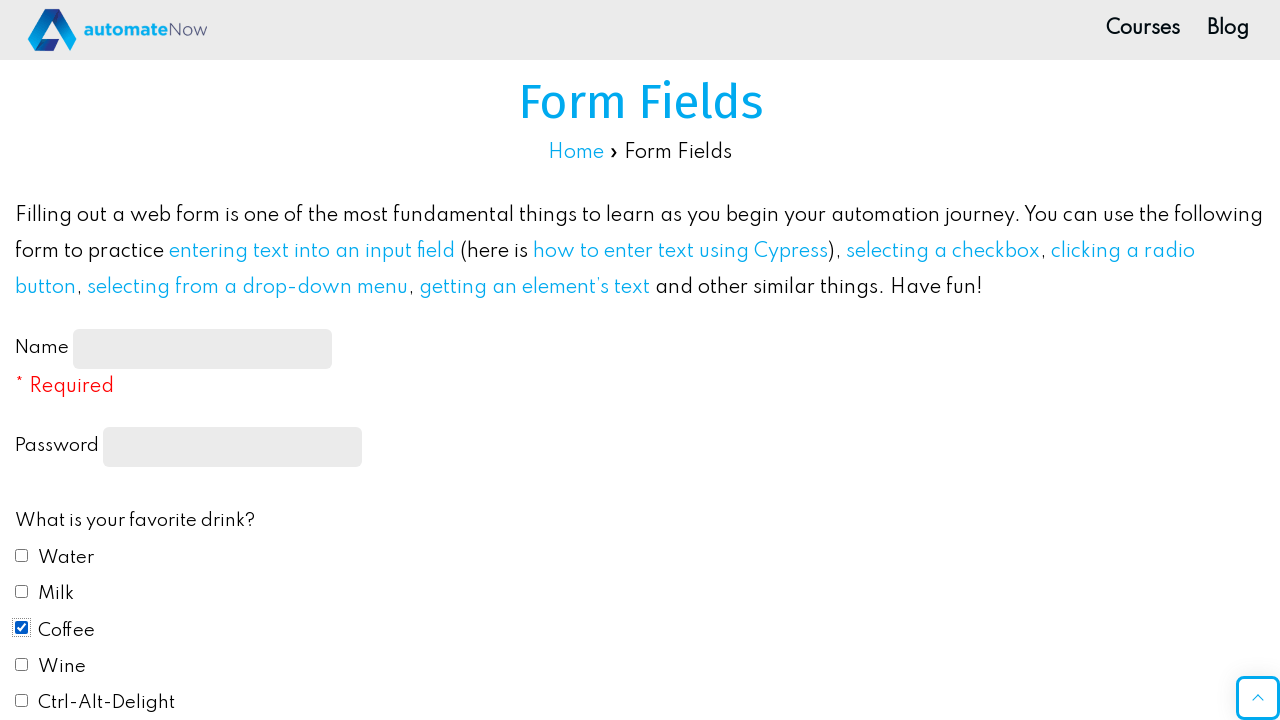

Unchecked a checkbox at (22, 628) on internal:role=checkbox >> nth=2
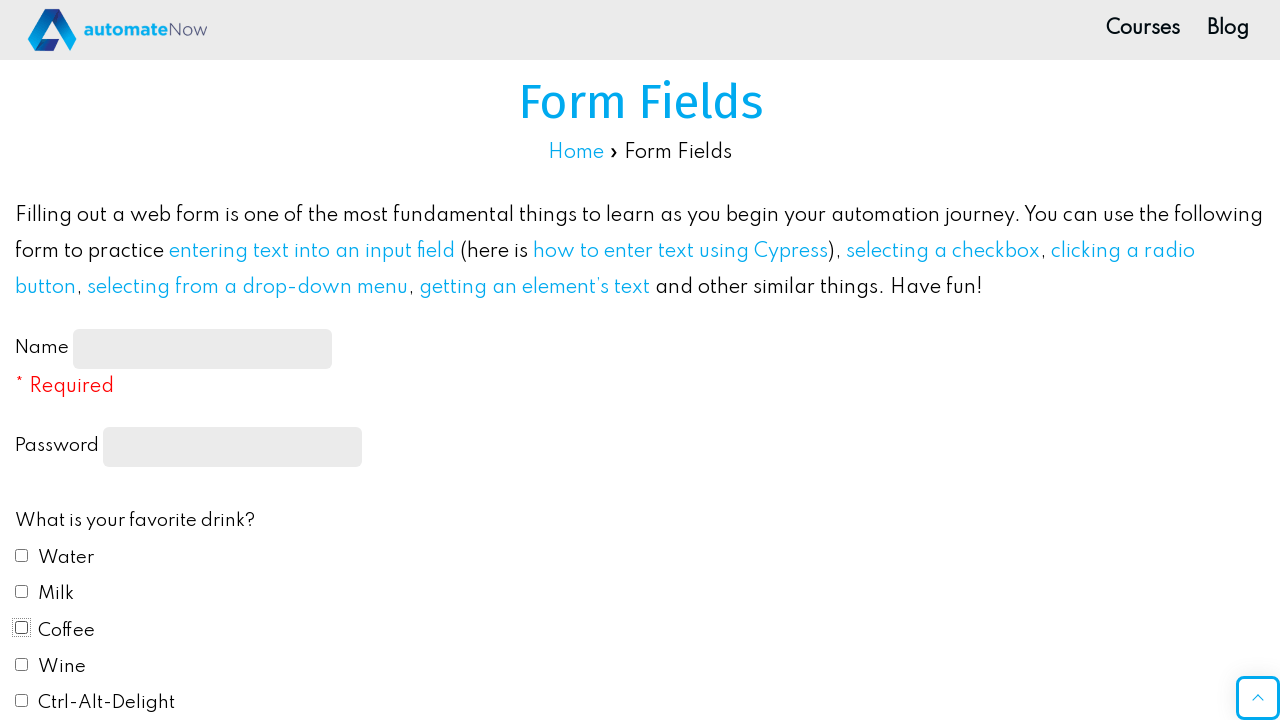

Verified checkbox is unchecked
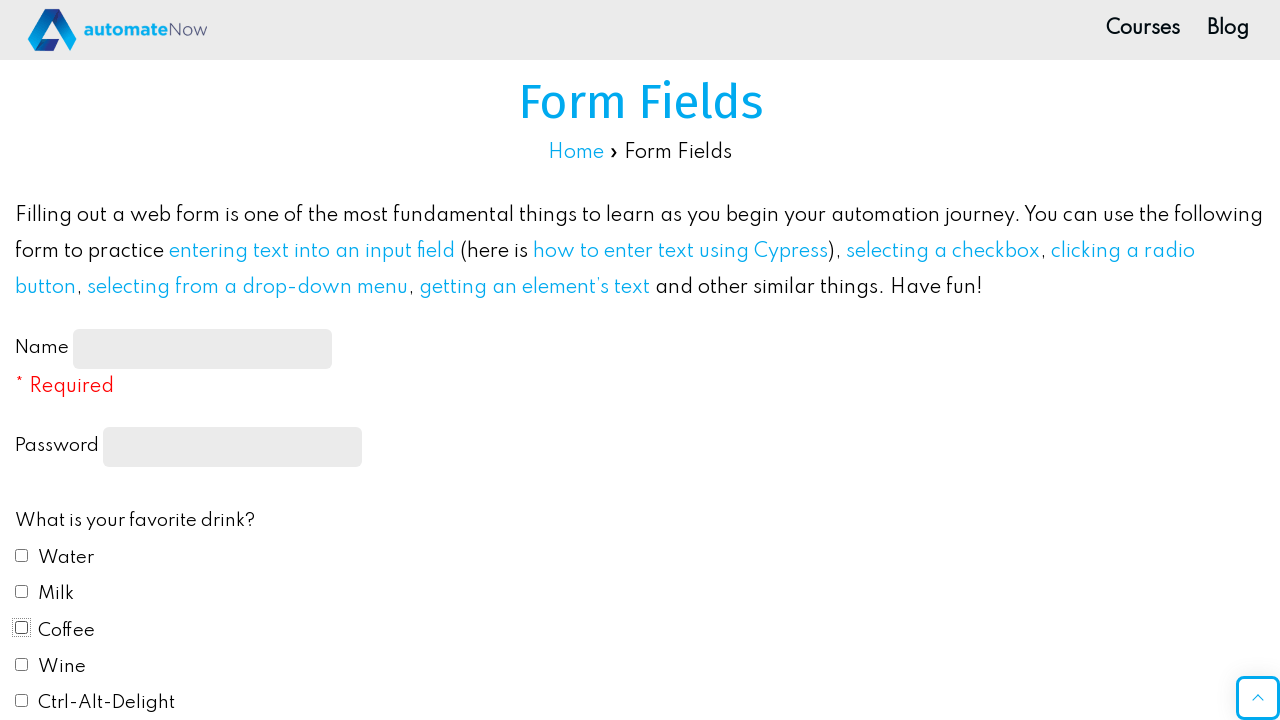

Unchecked a checkbox on internal:role=checkbox >> nth=3
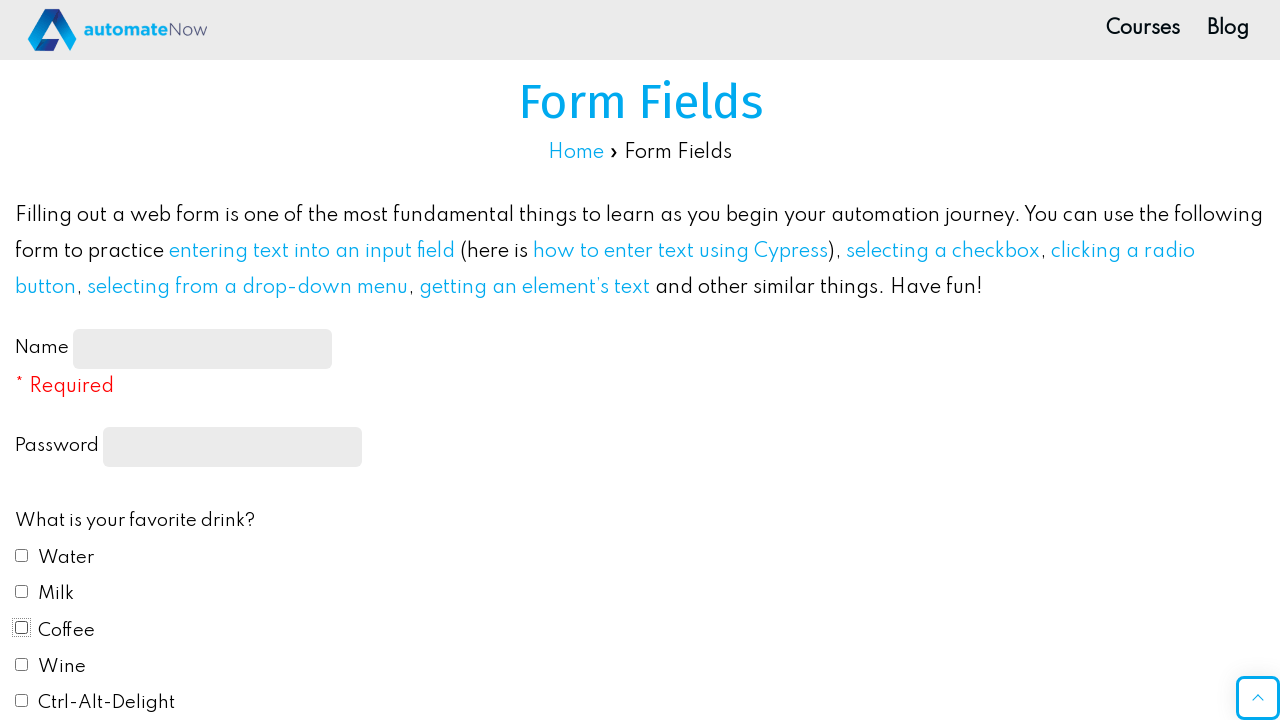

Verified checkbox is unchecked
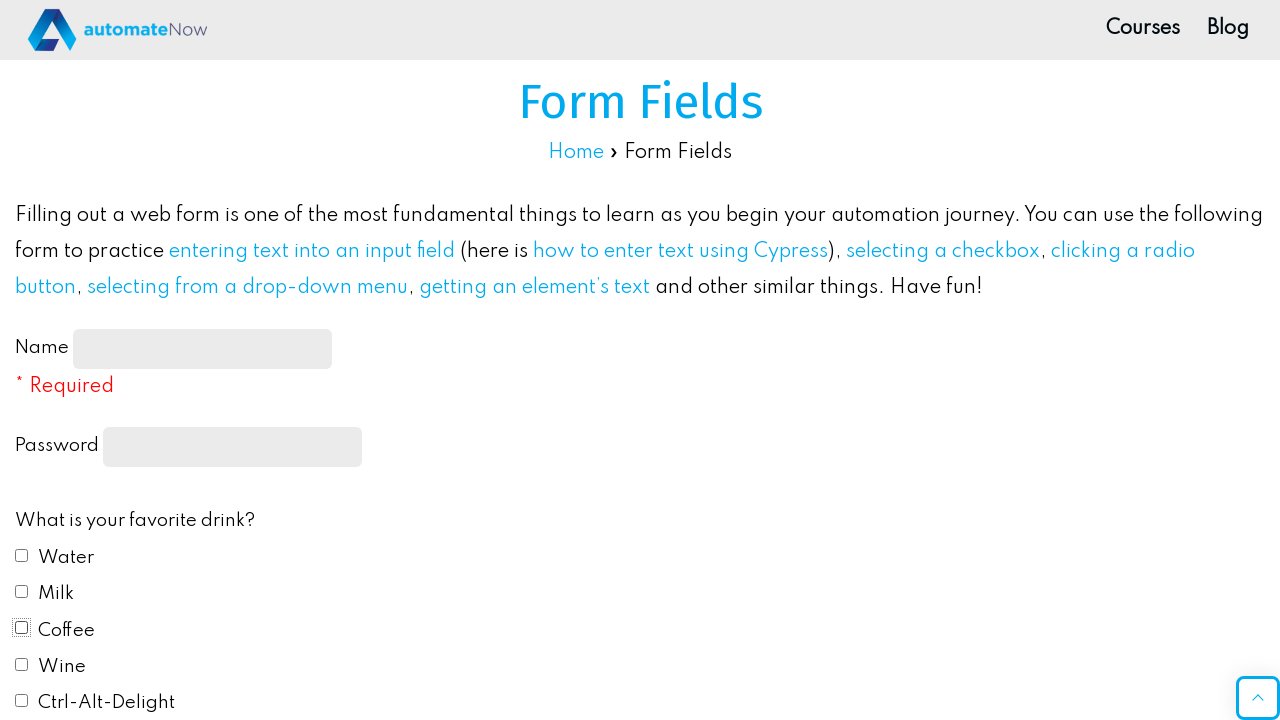

Unchecked a checkbox on internal:role=checkbox >> nth=4
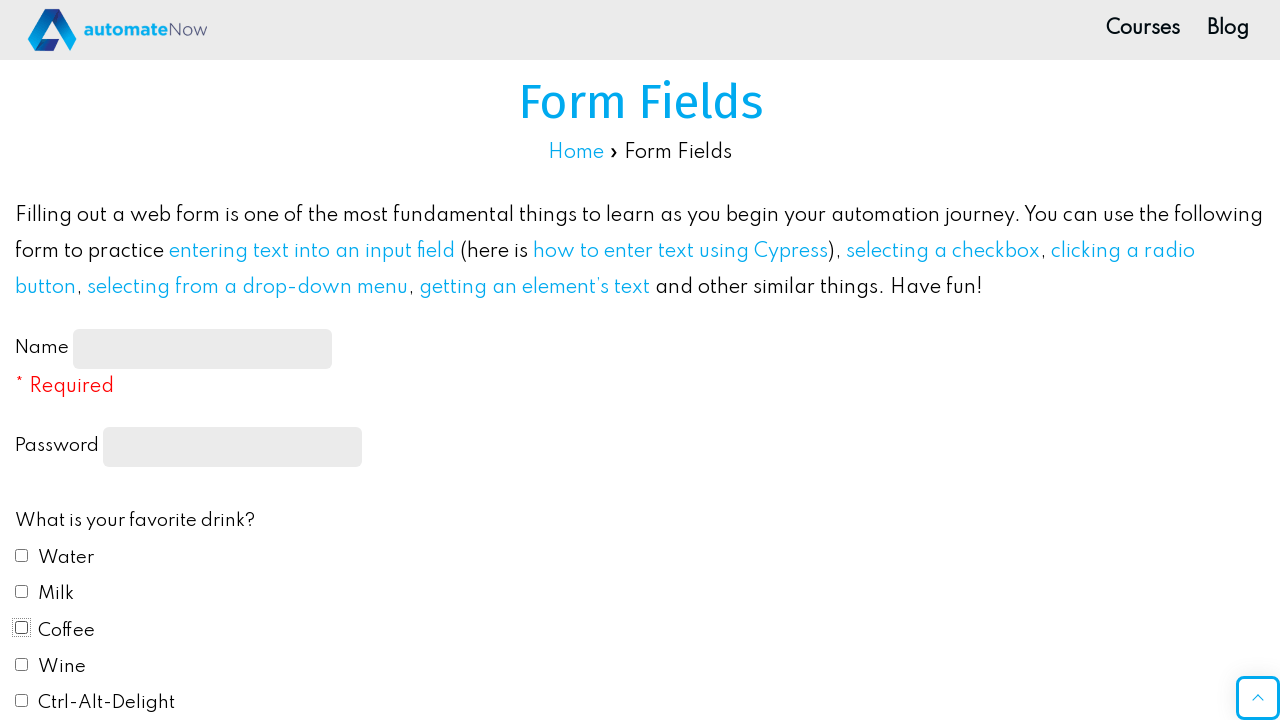

Verified checkbox is unchecked
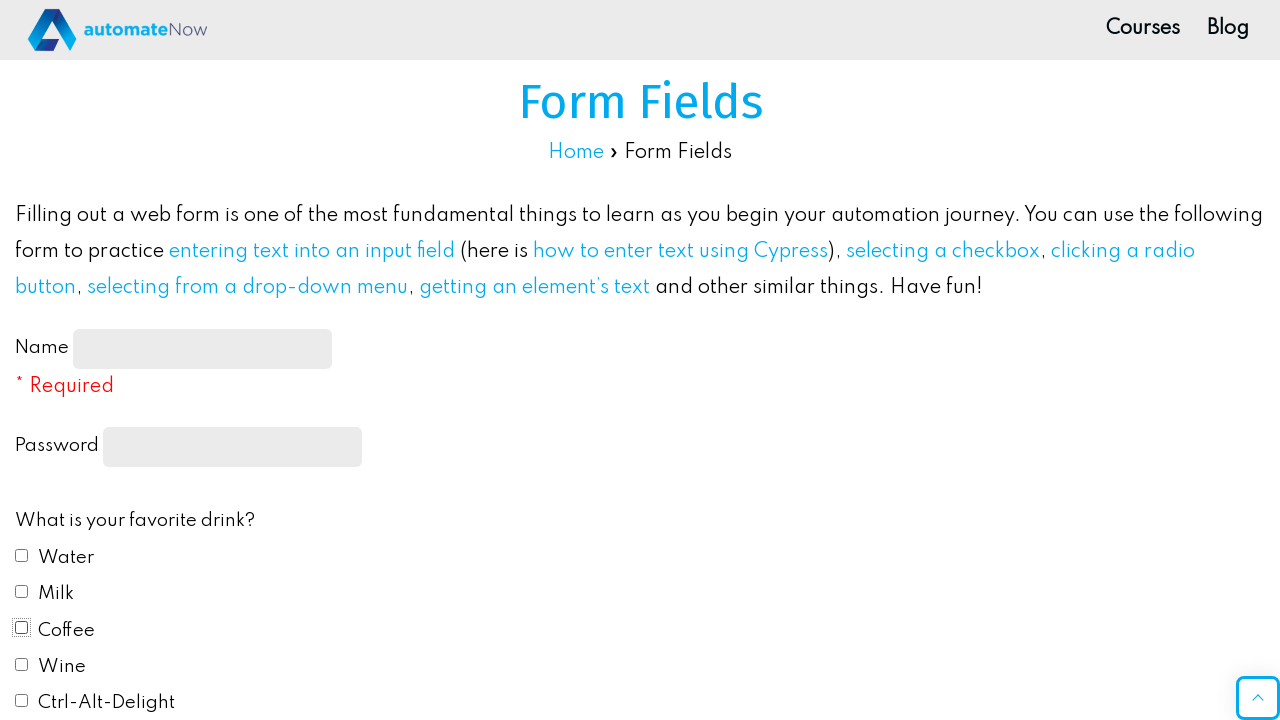

Checked a checkbox at (22, 664) on internal:role=checkbox >> nth=3
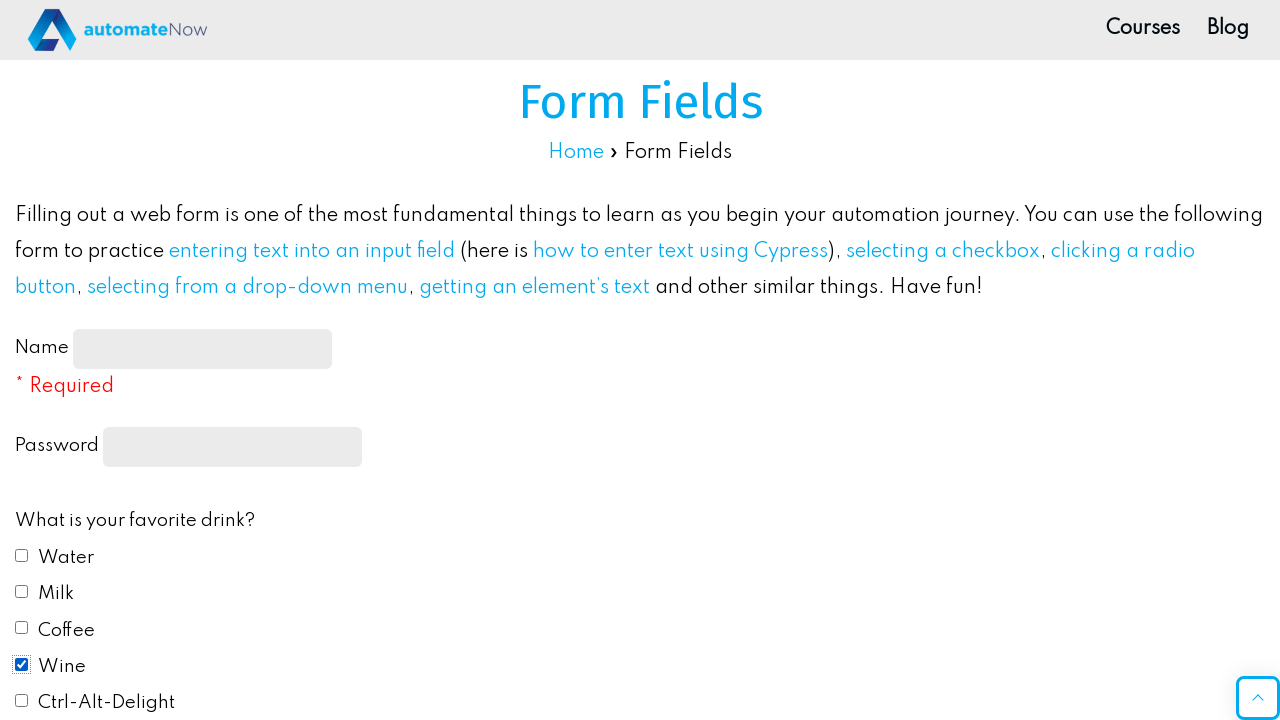

Verified checkbox is checked
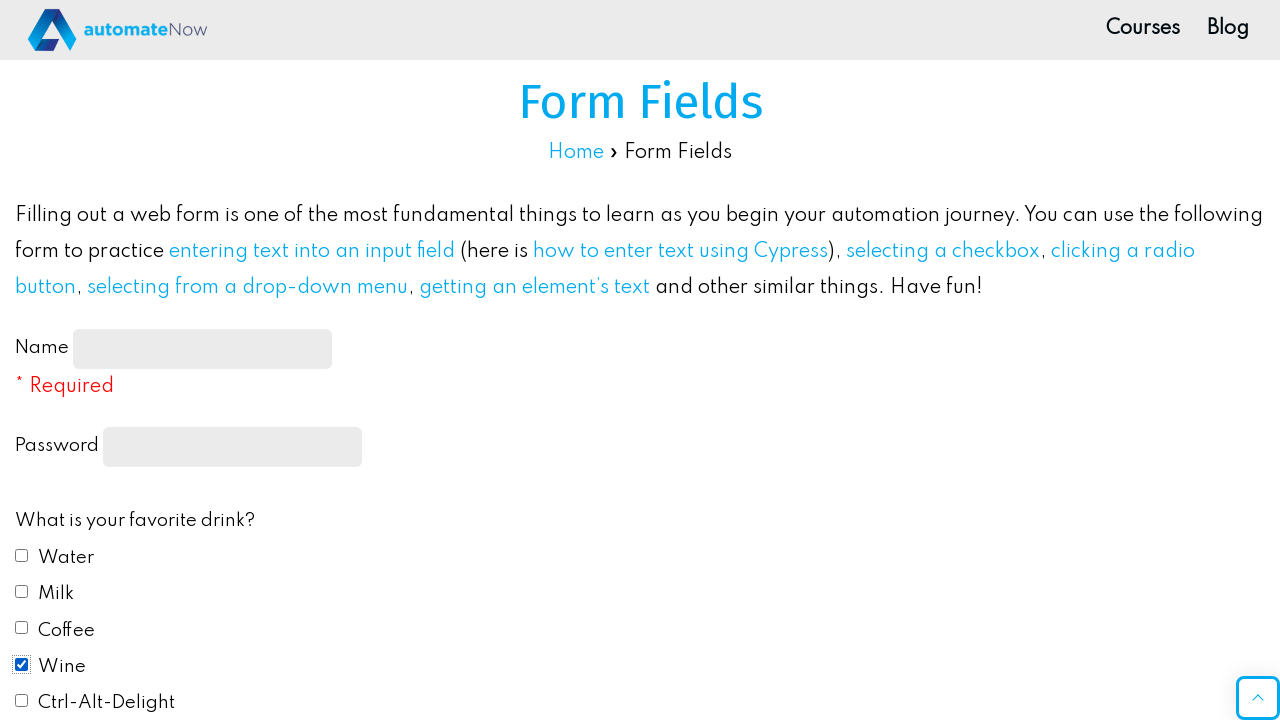

Unchecked a checkbox on internal:role=checkbox >> nth=0
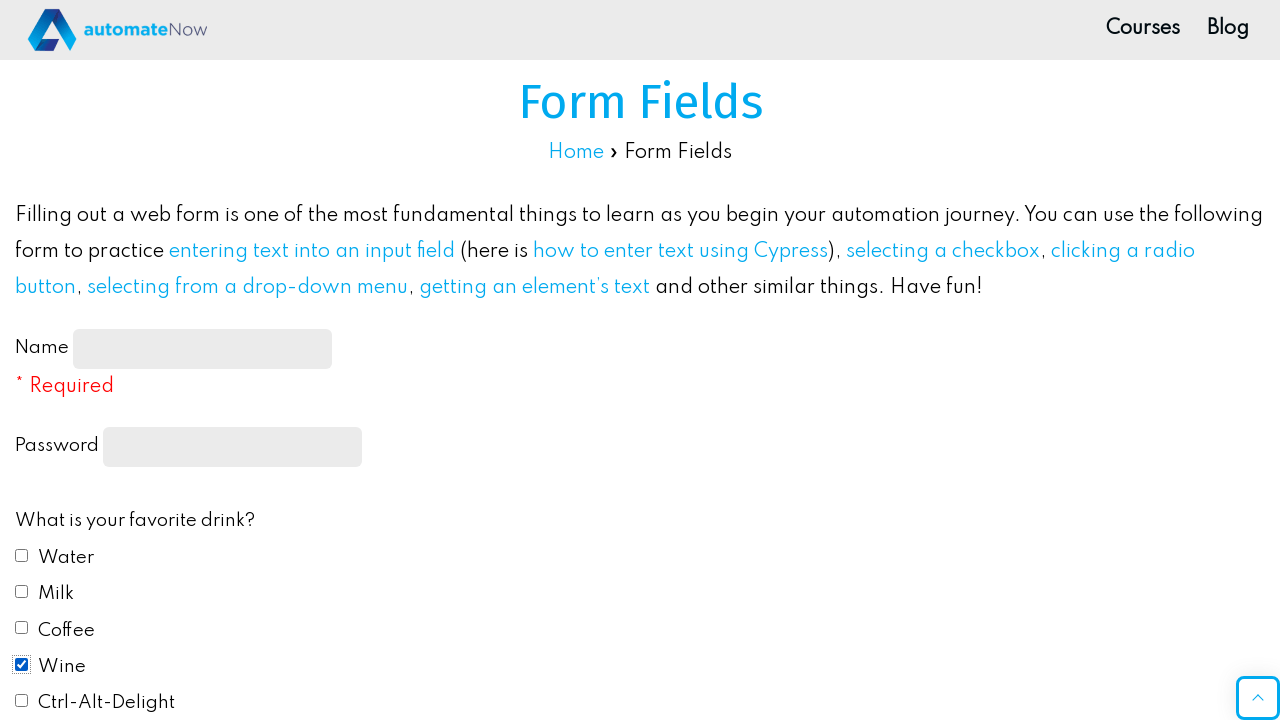

Verified checkbox is unchecked
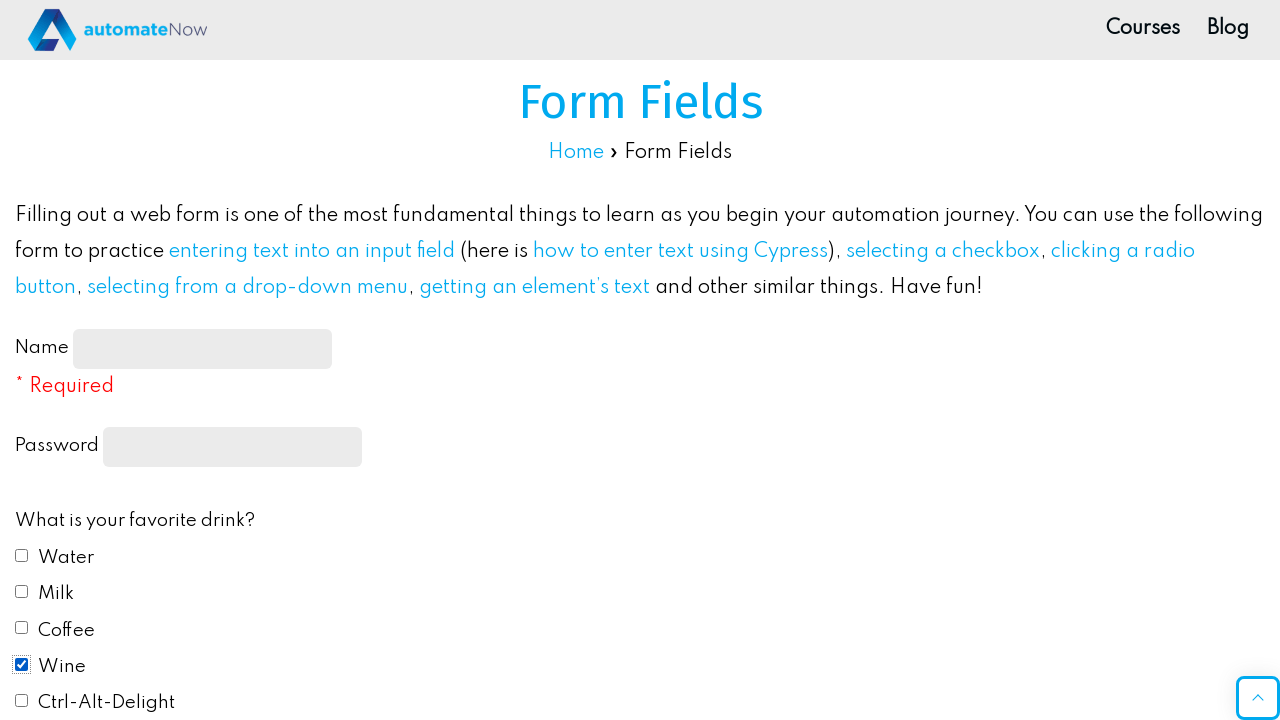

Unchecked a checkbox on internal:role=checkbox >> nth=1
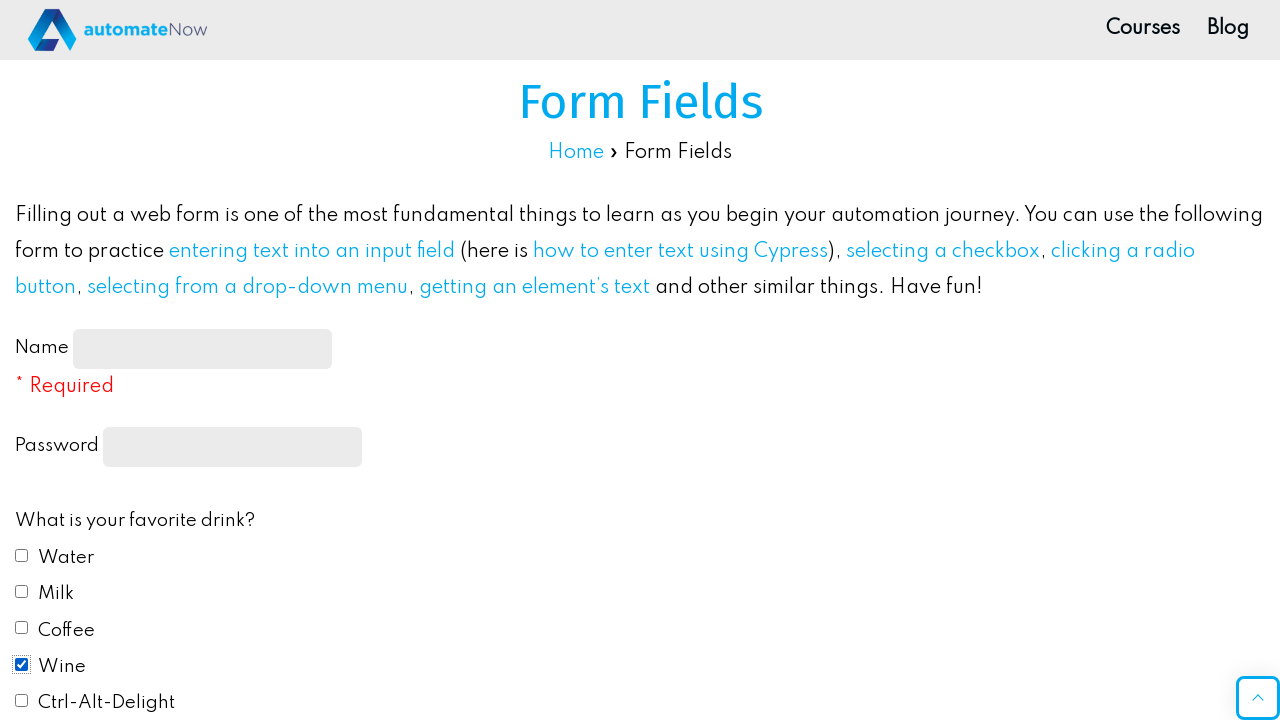

Verified checkbox is unchecked
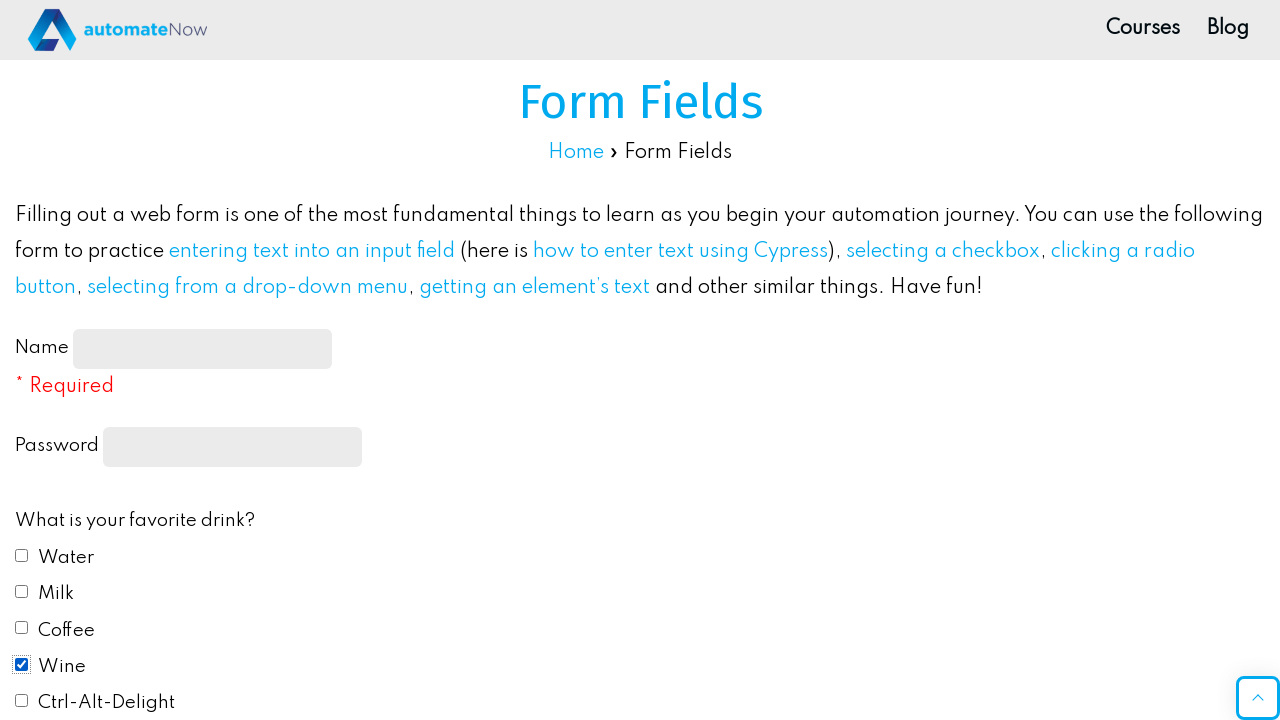

Unchecked a checkbox on internal:role=checkbox >> nth=2
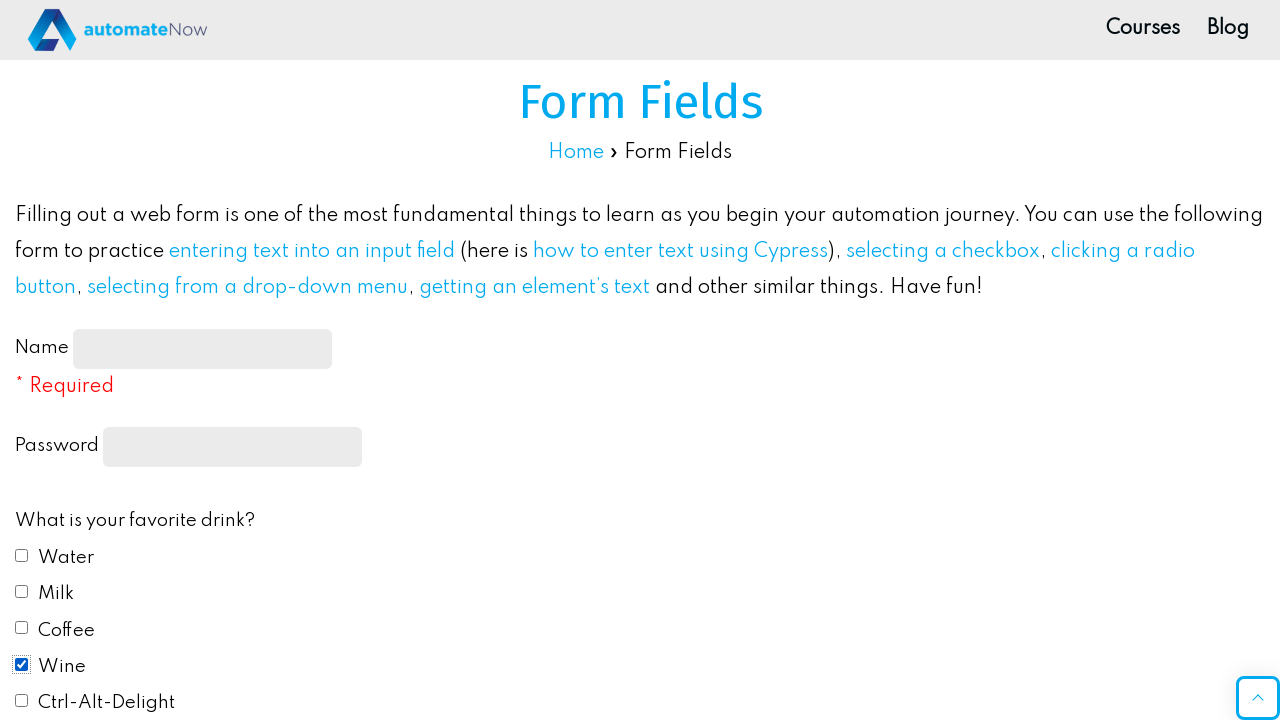

Verified checkbox is unchecked
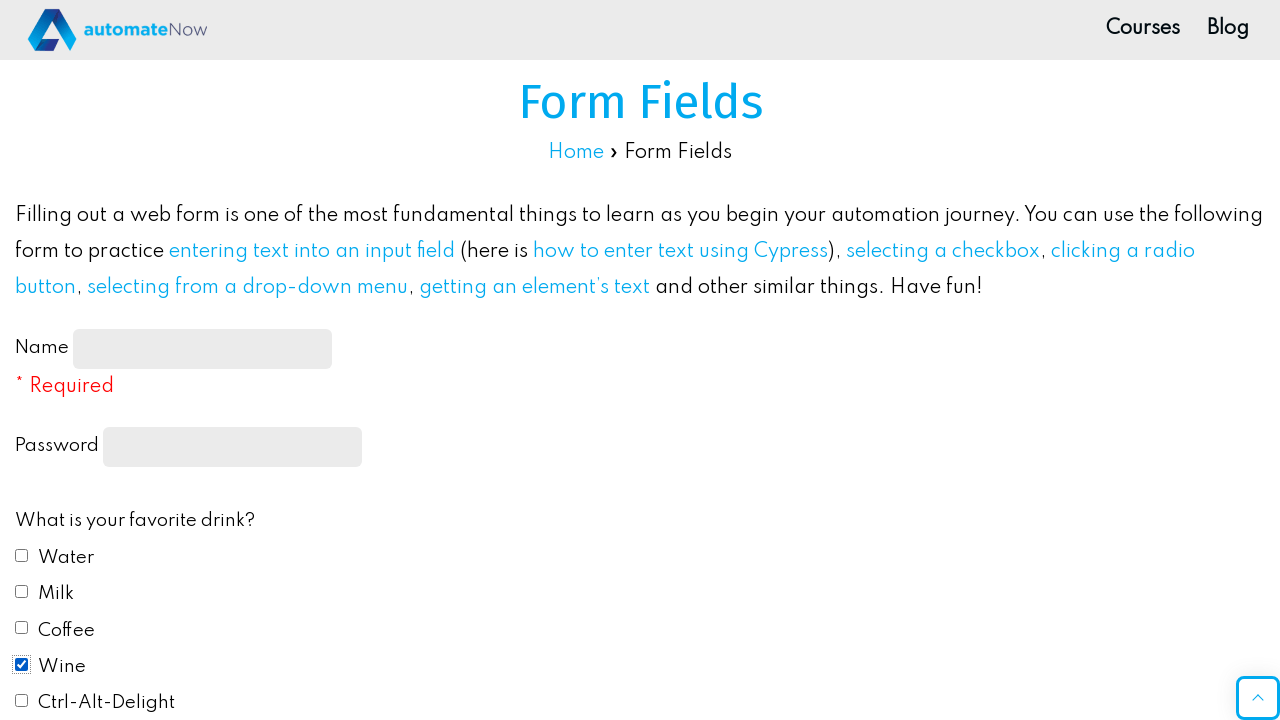

Unchecked a checkbox at (22, 664) on internal:role=checkbox >> nth=3
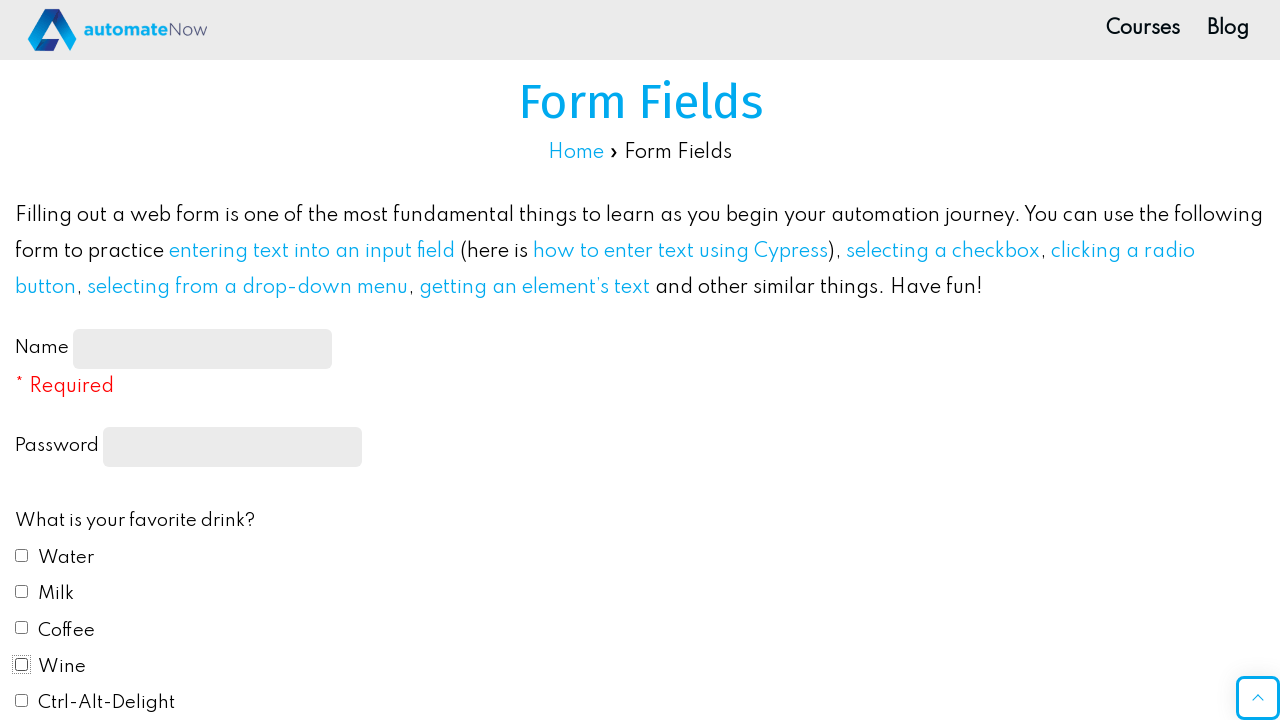

Verified checkbox is unchecked
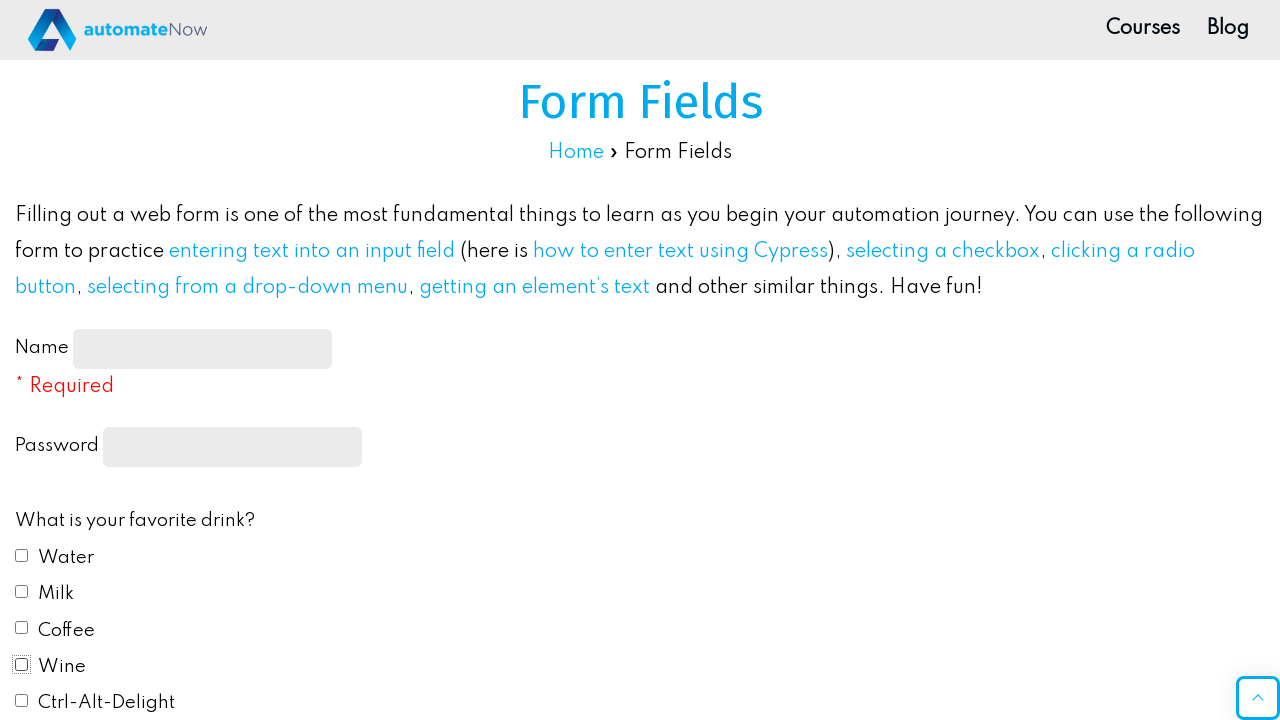

Unchecked a checkbox on internal:role=checkbox >> nth=4
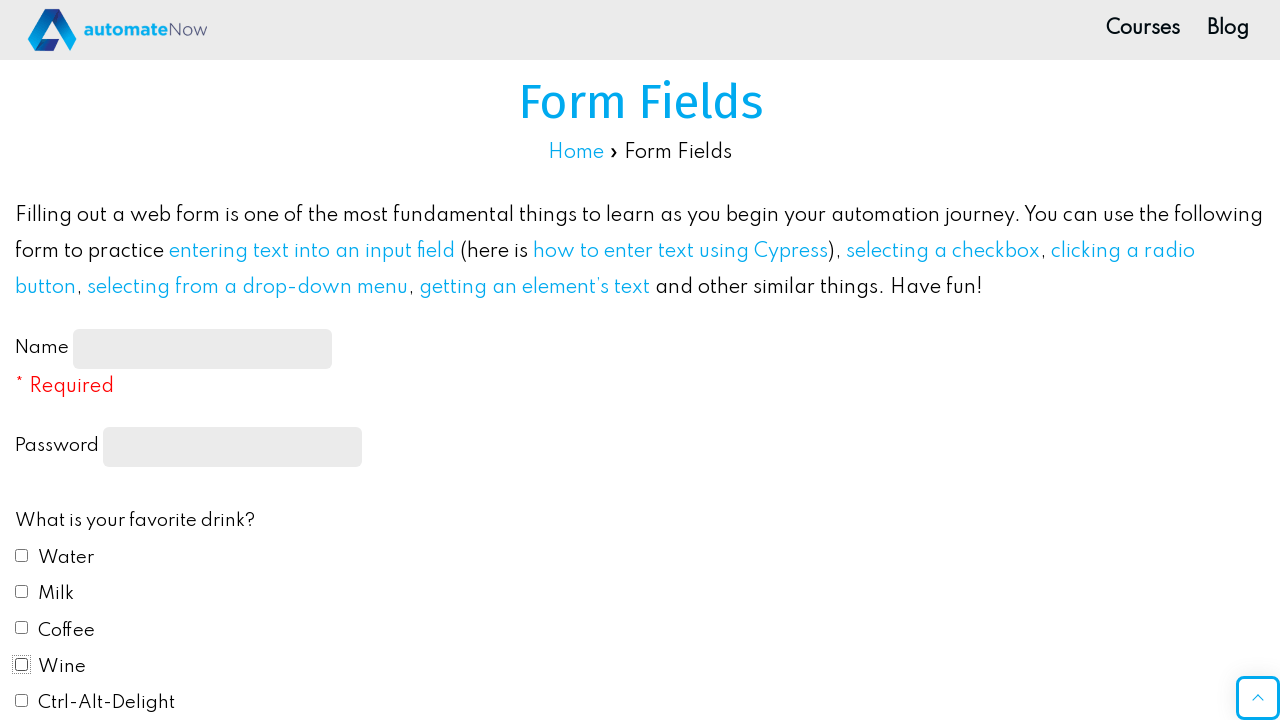

Verified checkbox is unchecked
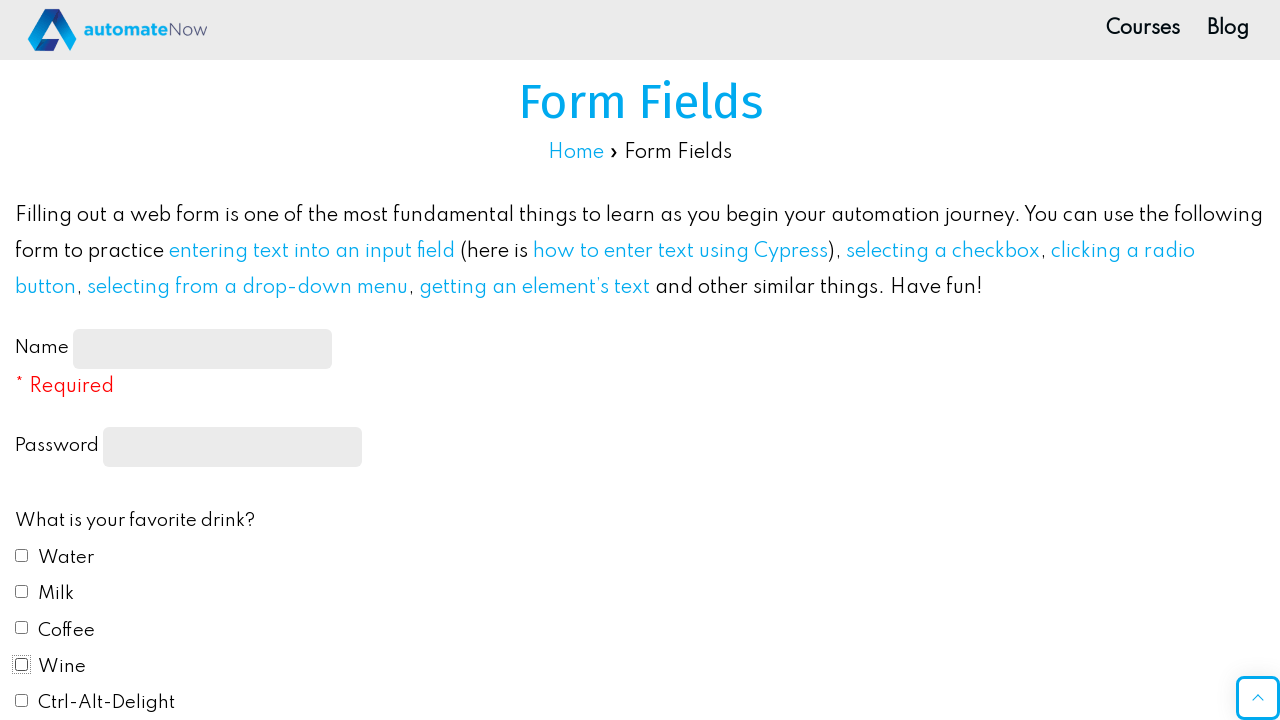

Checked a checkbox at (22, 701) on internal:role=checkbox >> nth=4
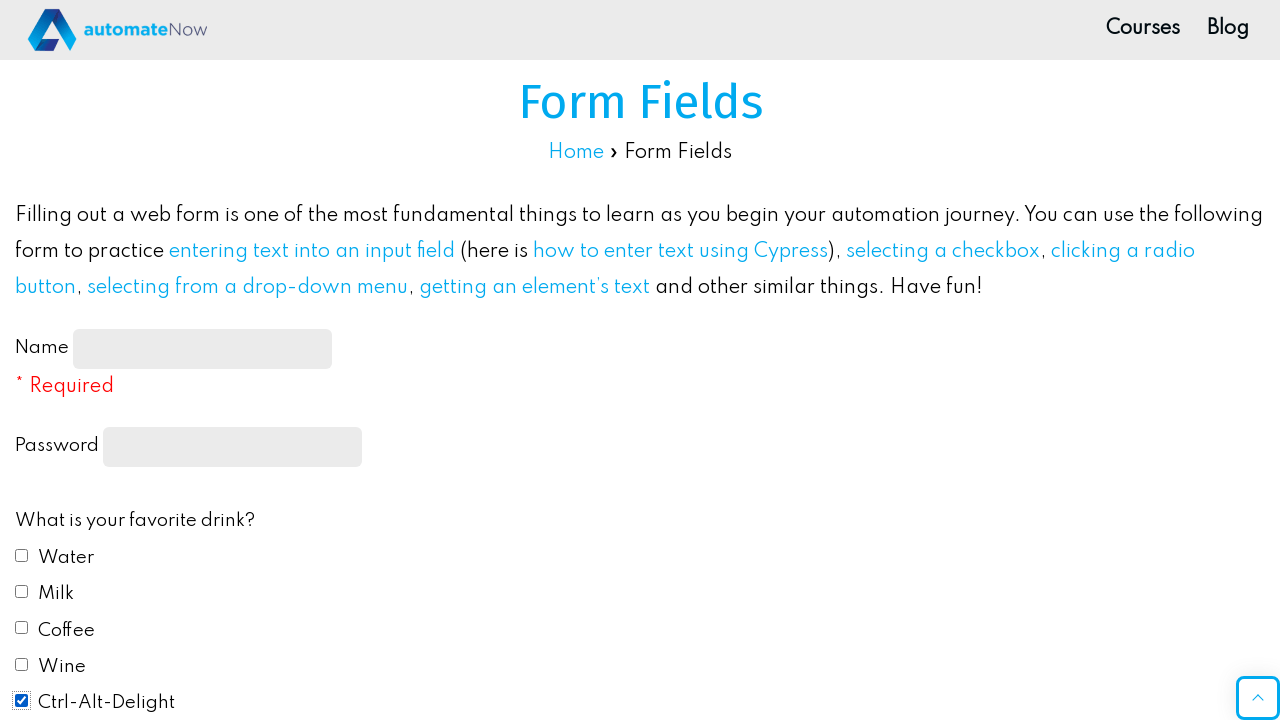

Verified checkbox is checked
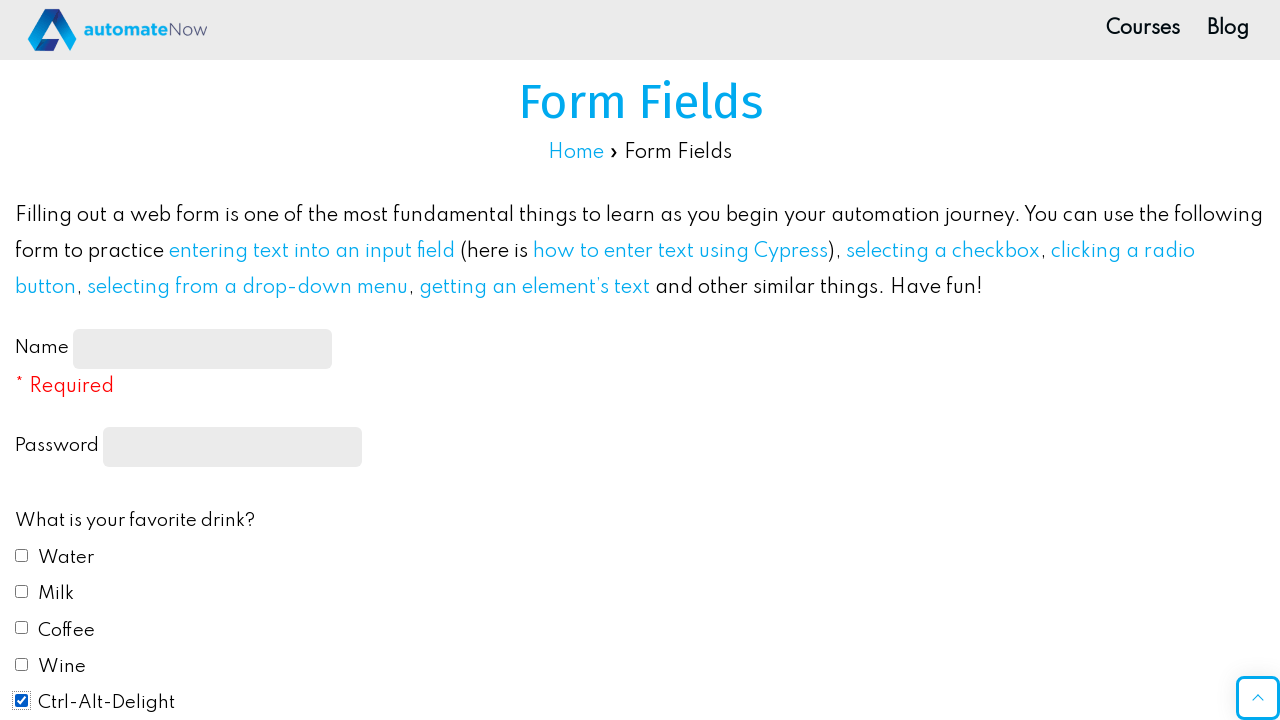

Unchecked a checkbox on internal:role=checkbox >> nth=0
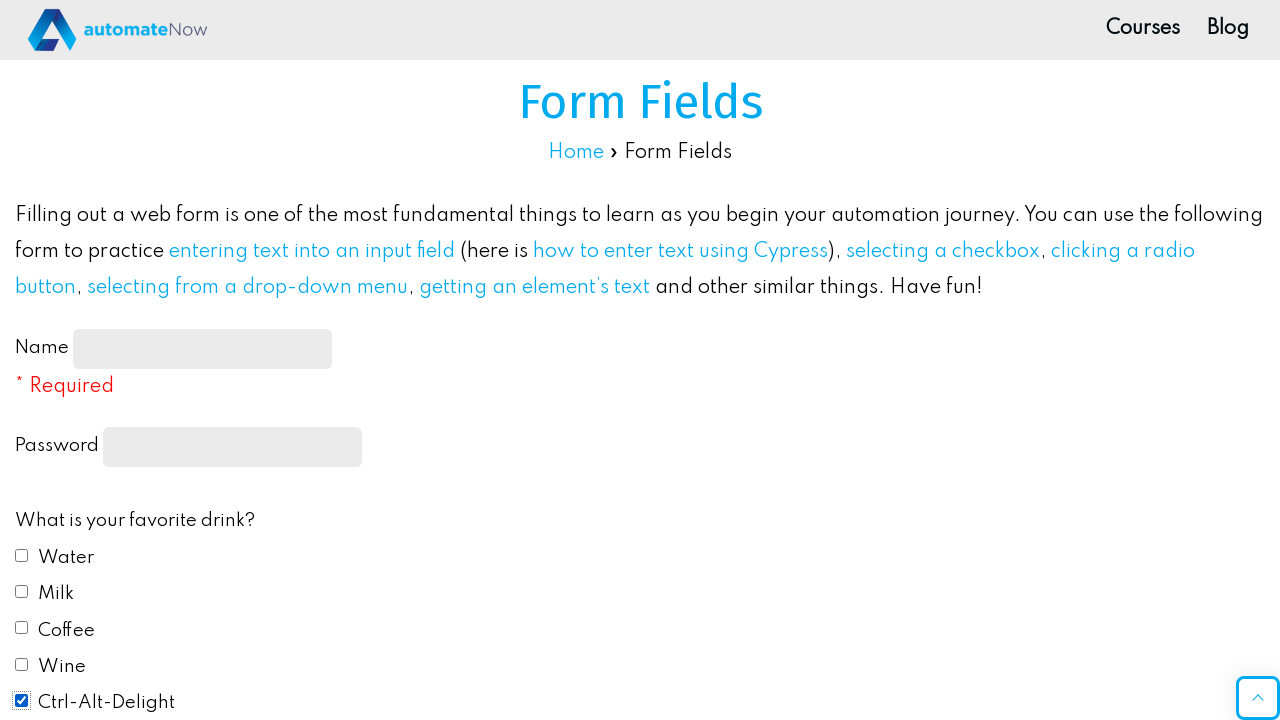

Verified checkbox is unchecked
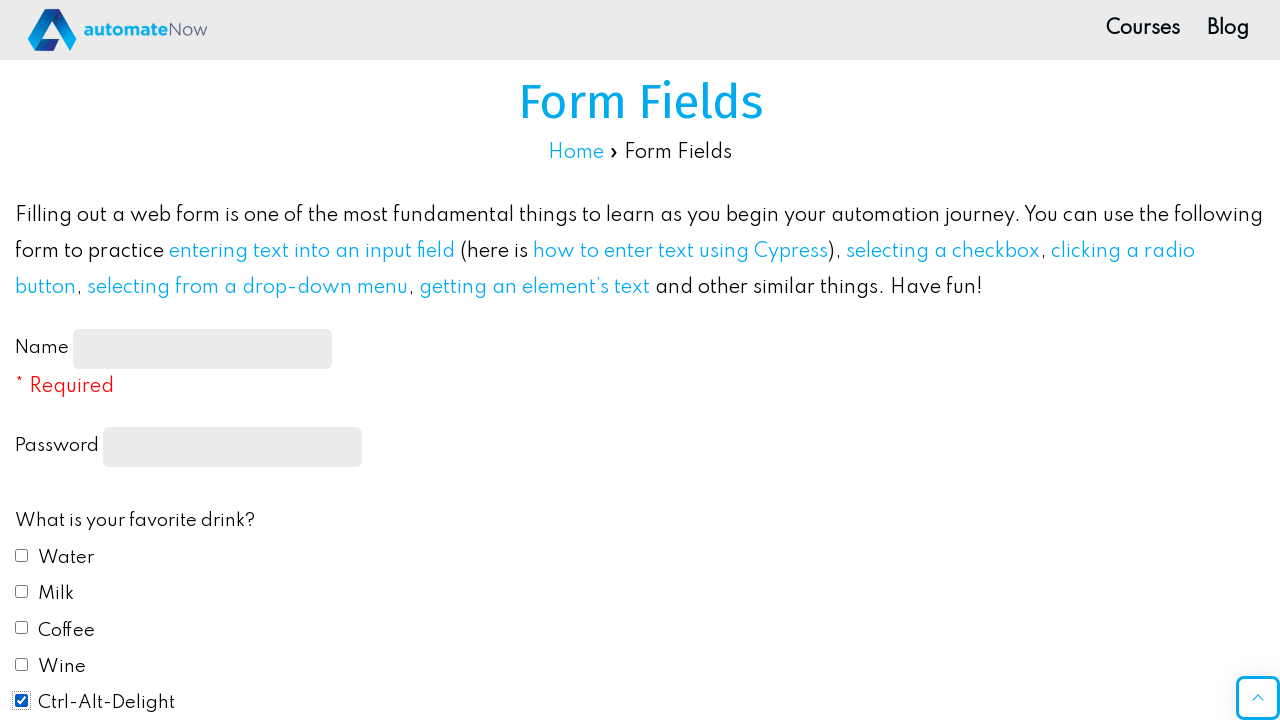

Unchecked a checkbox on internal:role=checkbox >> nth=1
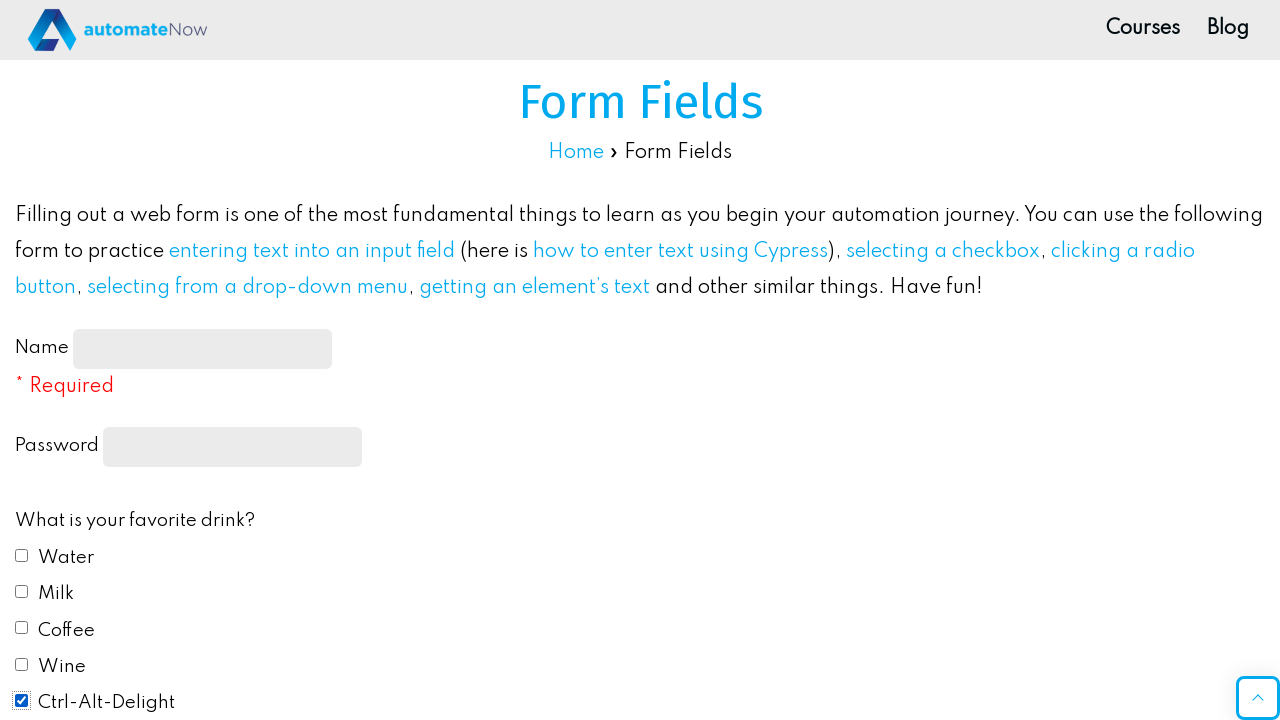

Verified checkbox is unchecked
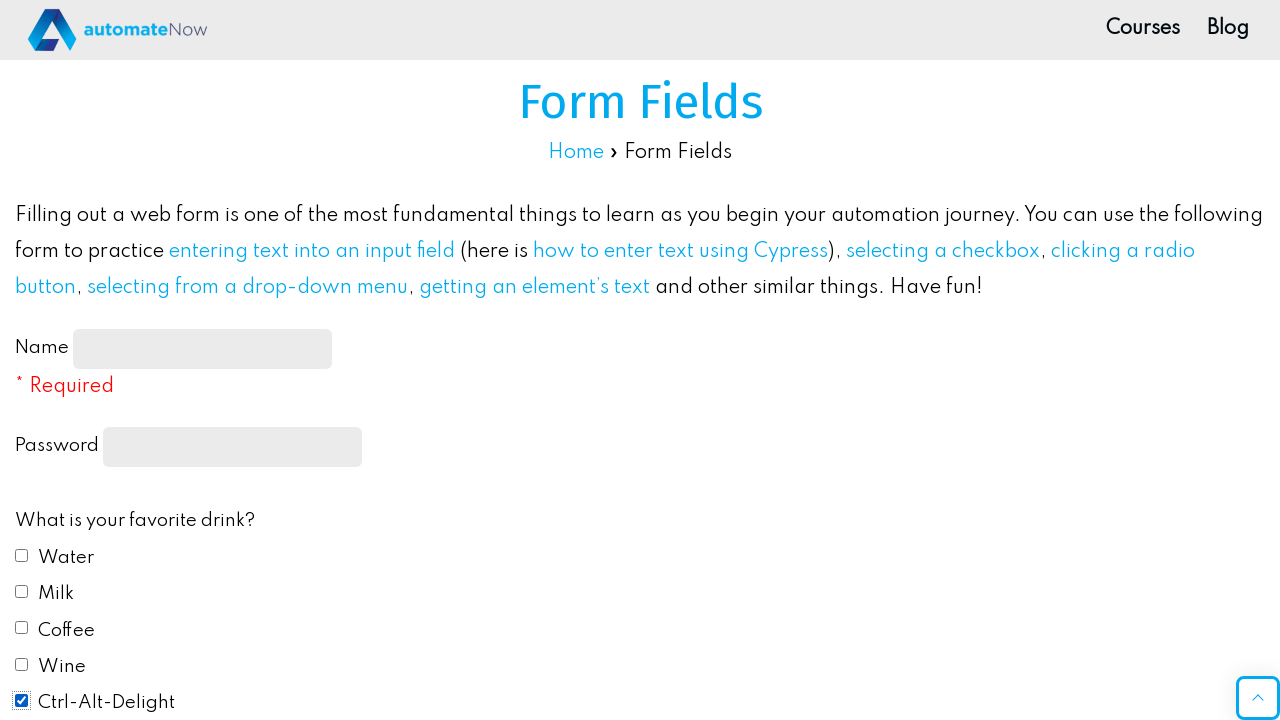

Unchecked a checkbox on internal:role=checkbox >> nth=2
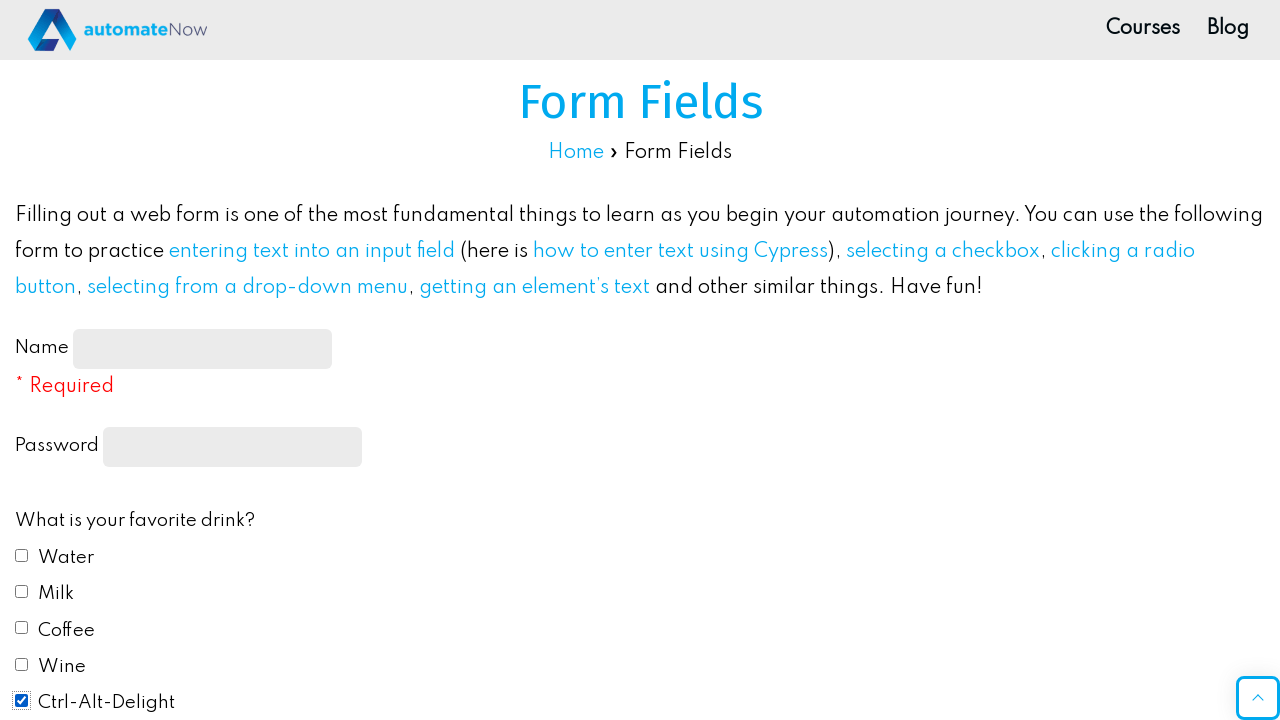

Verified checkbox is unchecked
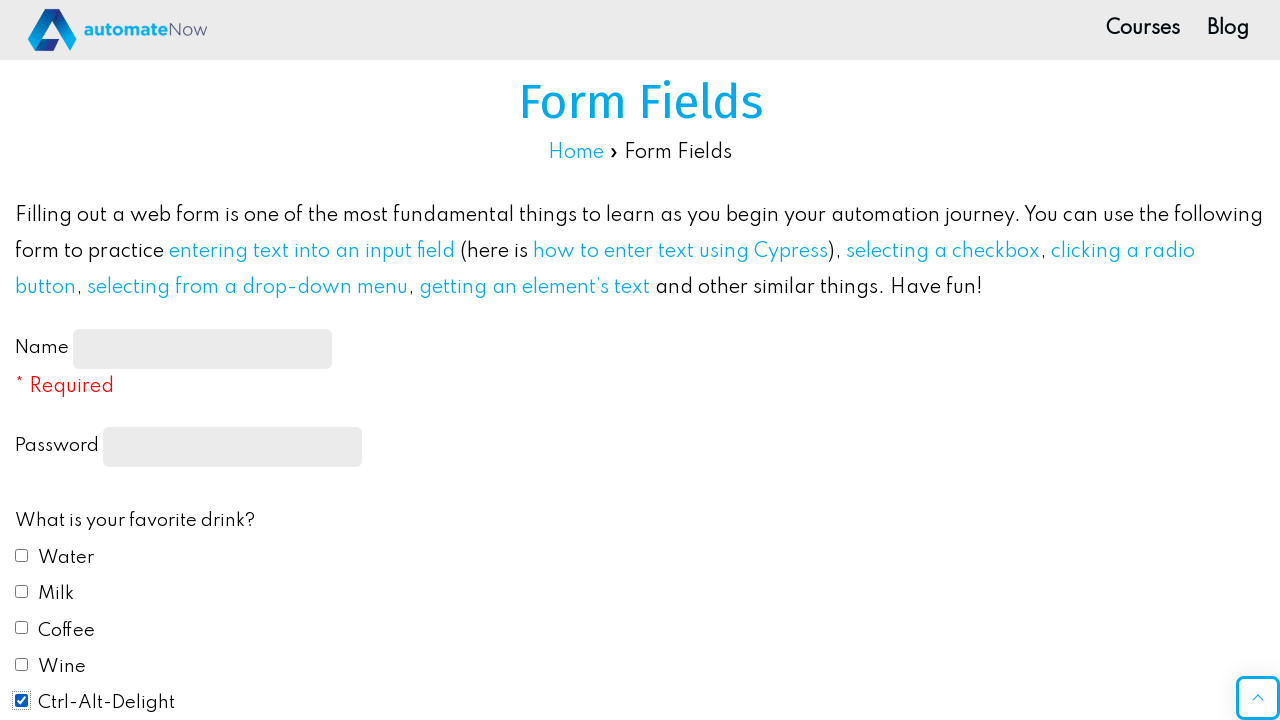

Unchecked a checkbox on internal:role=checkbox >> nth=3
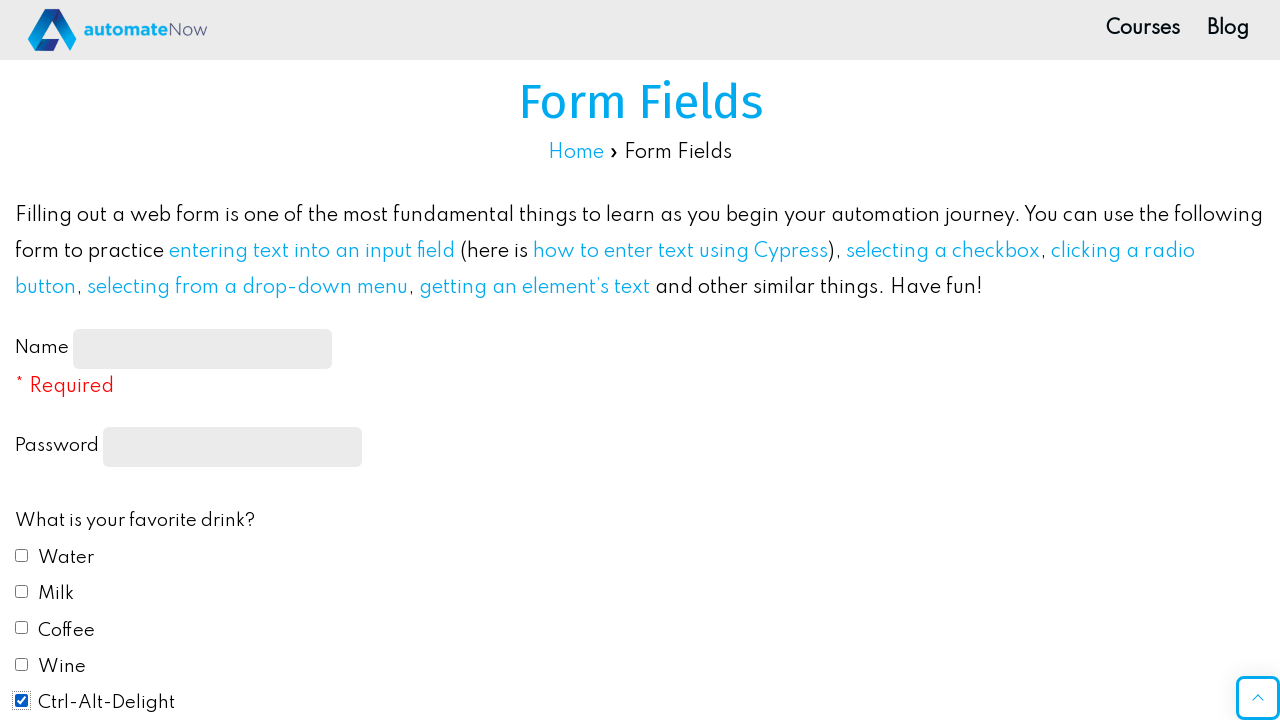

Verified checkbox is unchecked
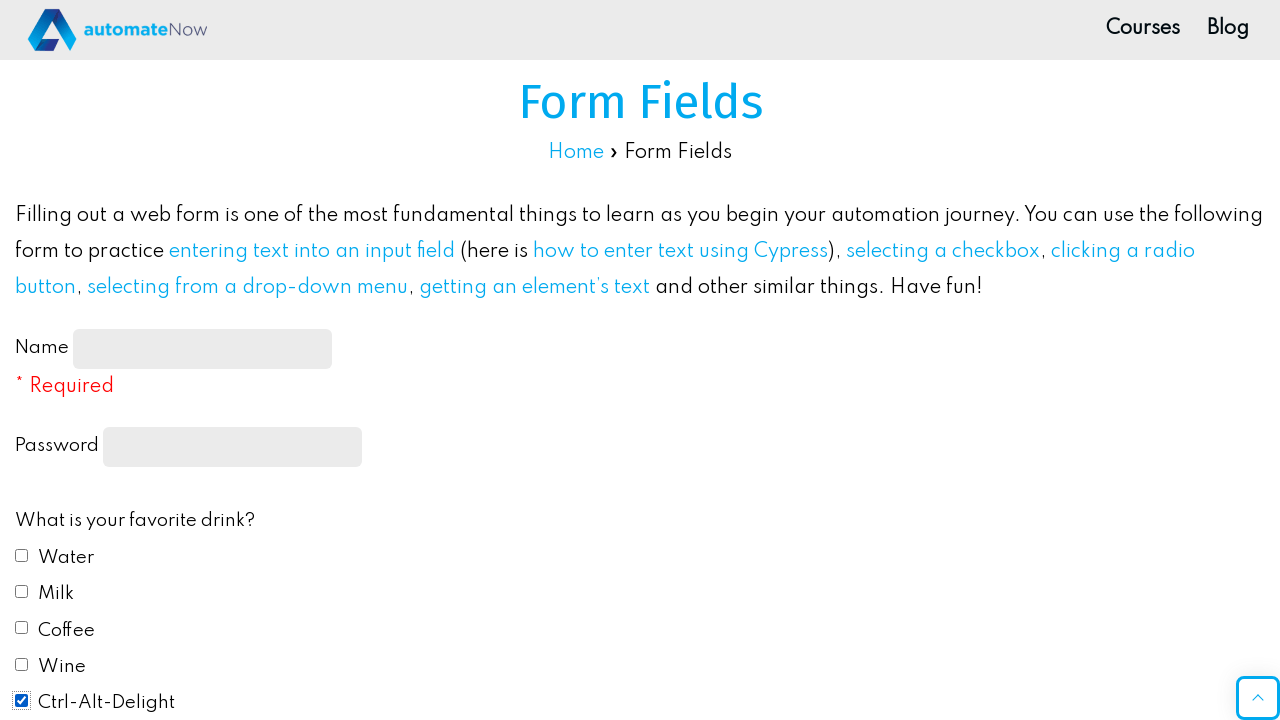

Unchecked a checkbox at (22, 701) on internal:role=checkbox >> nth=4
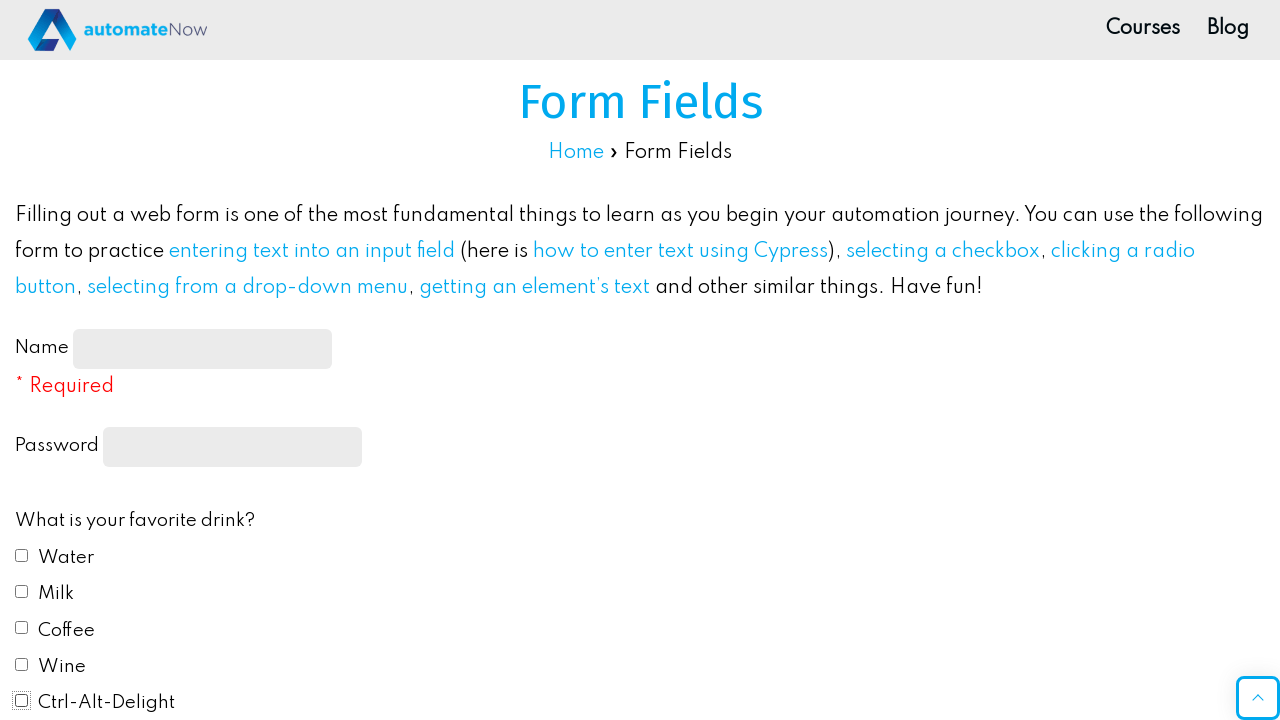

Verified checkbox is unchecked
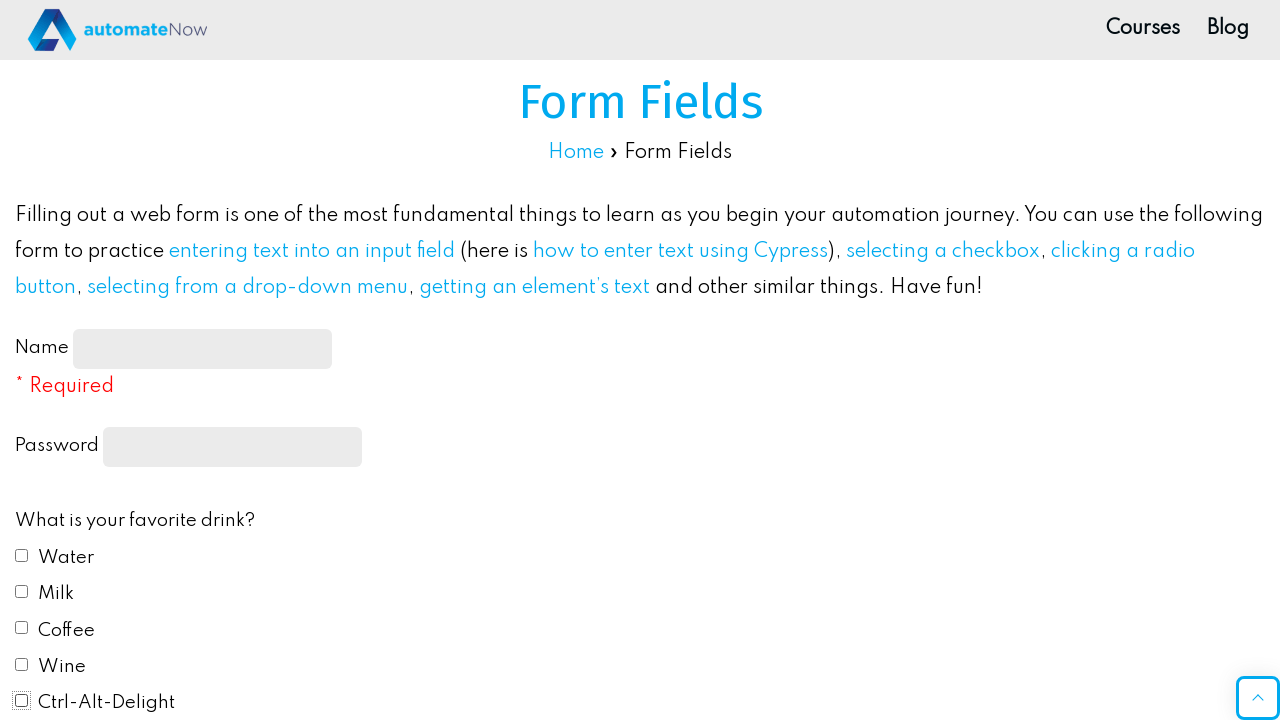

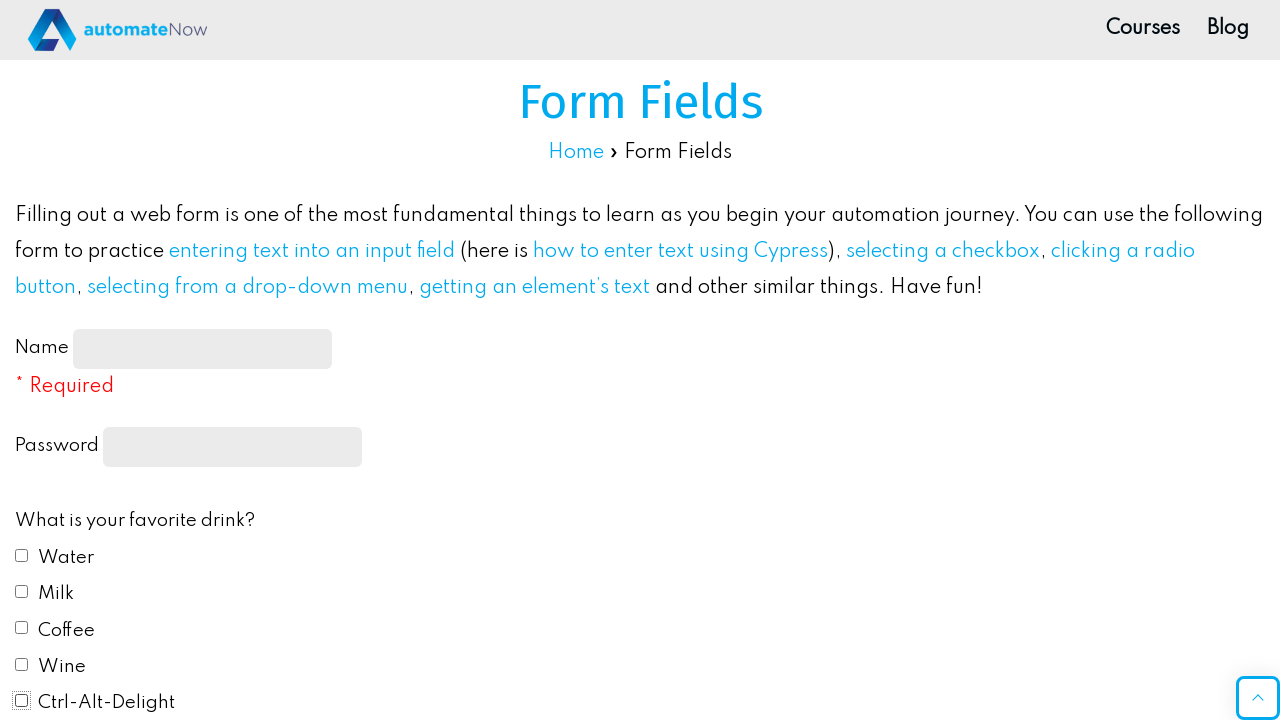